Tests a large form by filling all input fields with text and submitting the form via a button click

Starting URL: http://suninjuly.github.io/huge_form.html

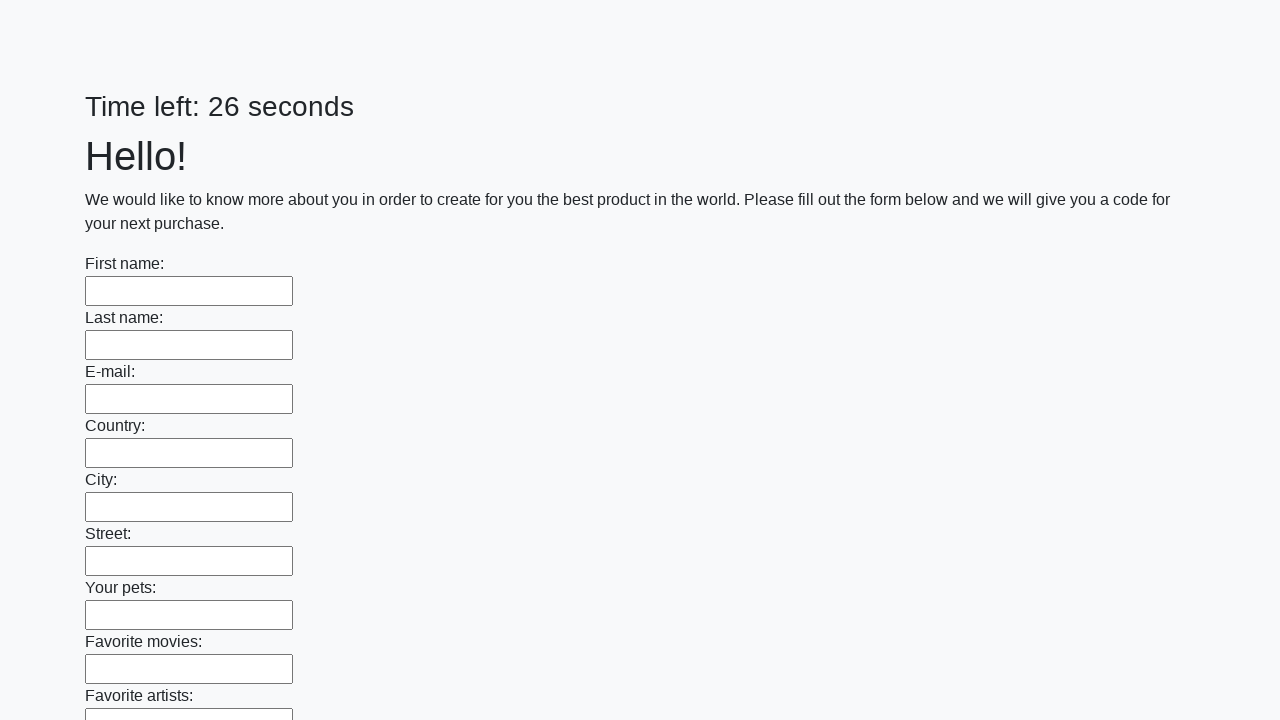

Located all input fields on the huge form
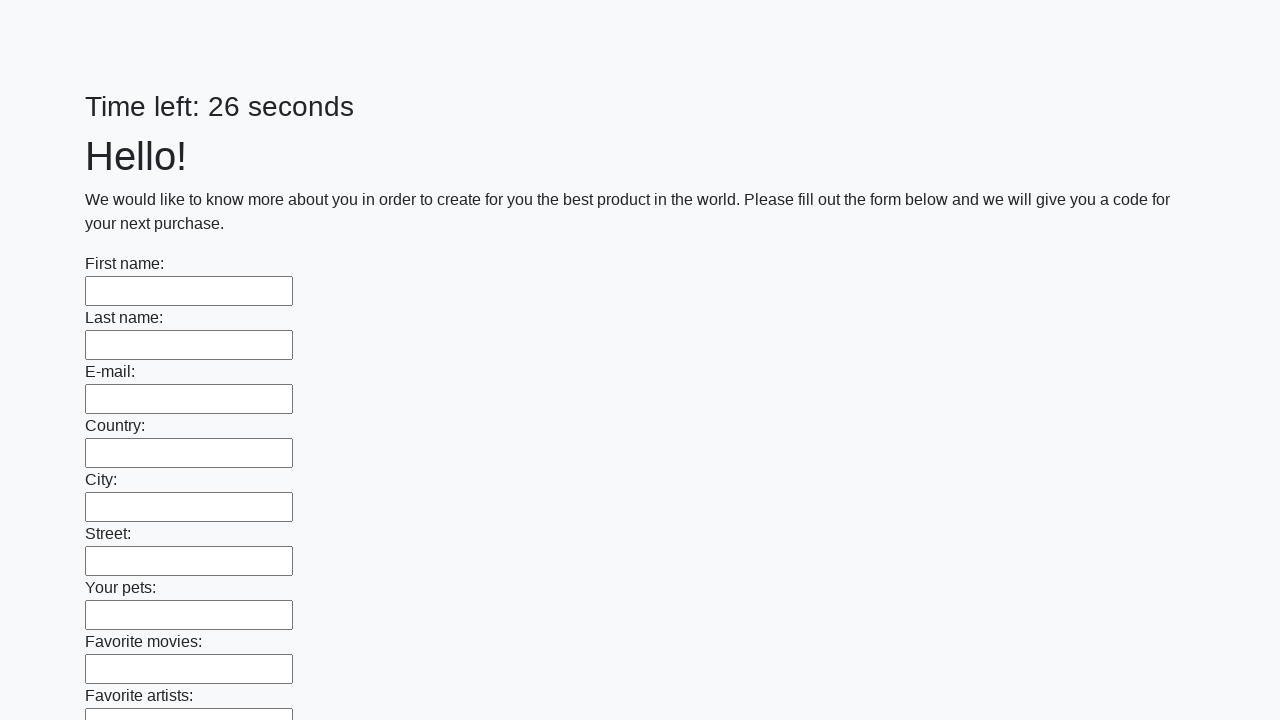

Filled input field with 'TestAnswer123' on input >> nth=0
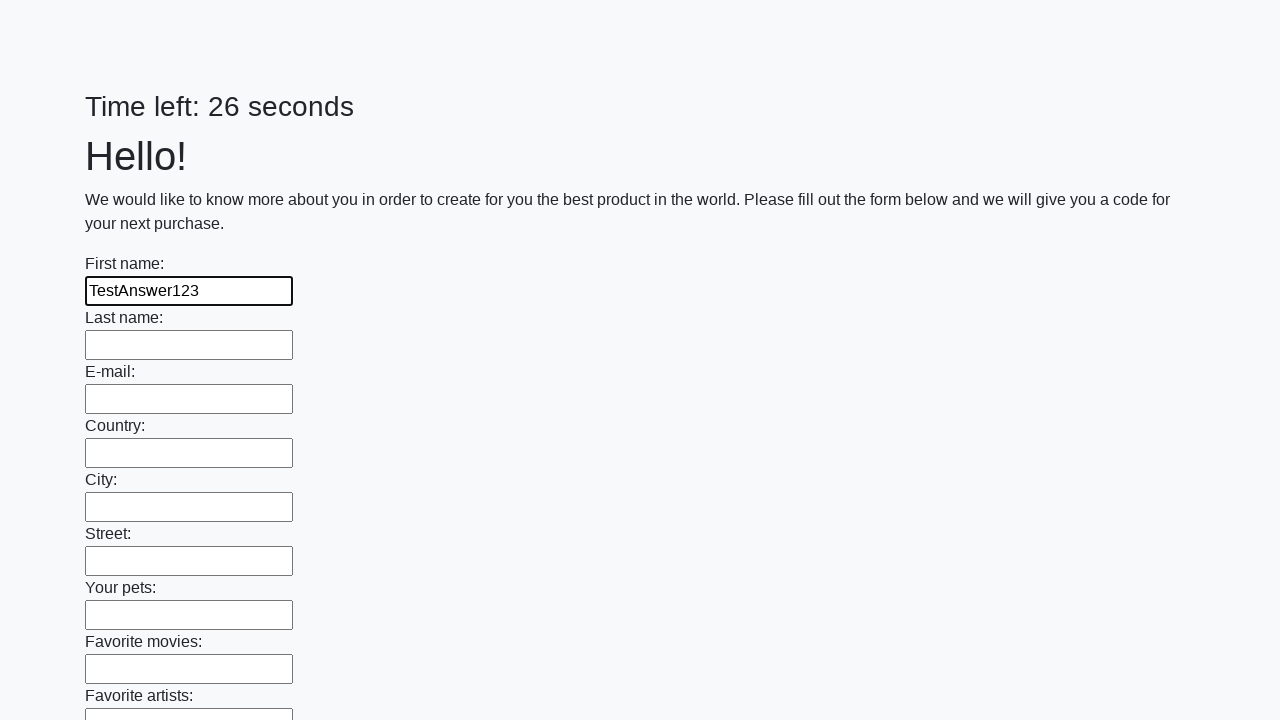

Filled input field with 'TestAnswer123' on input >> nth=1
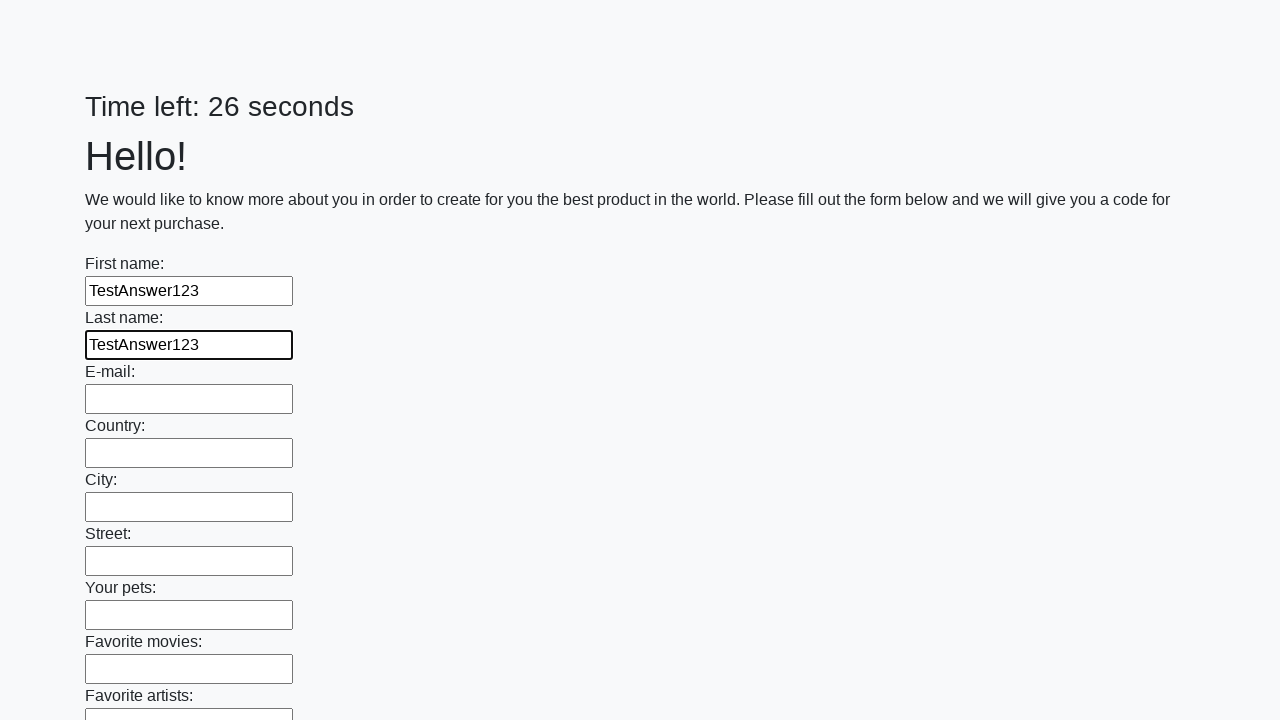

Filled input field with 'TestAnswer123' on input >> nth=2
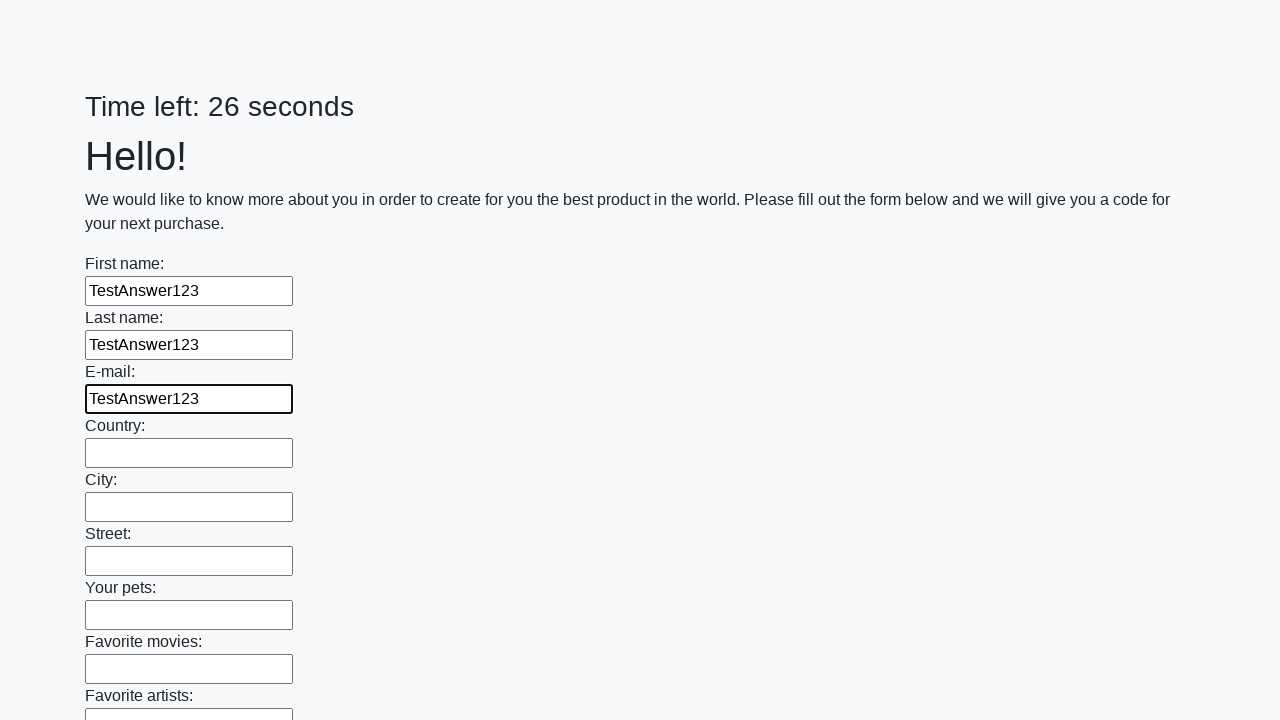

Filled input field with 'TestAnswer123' on input >> nth=3
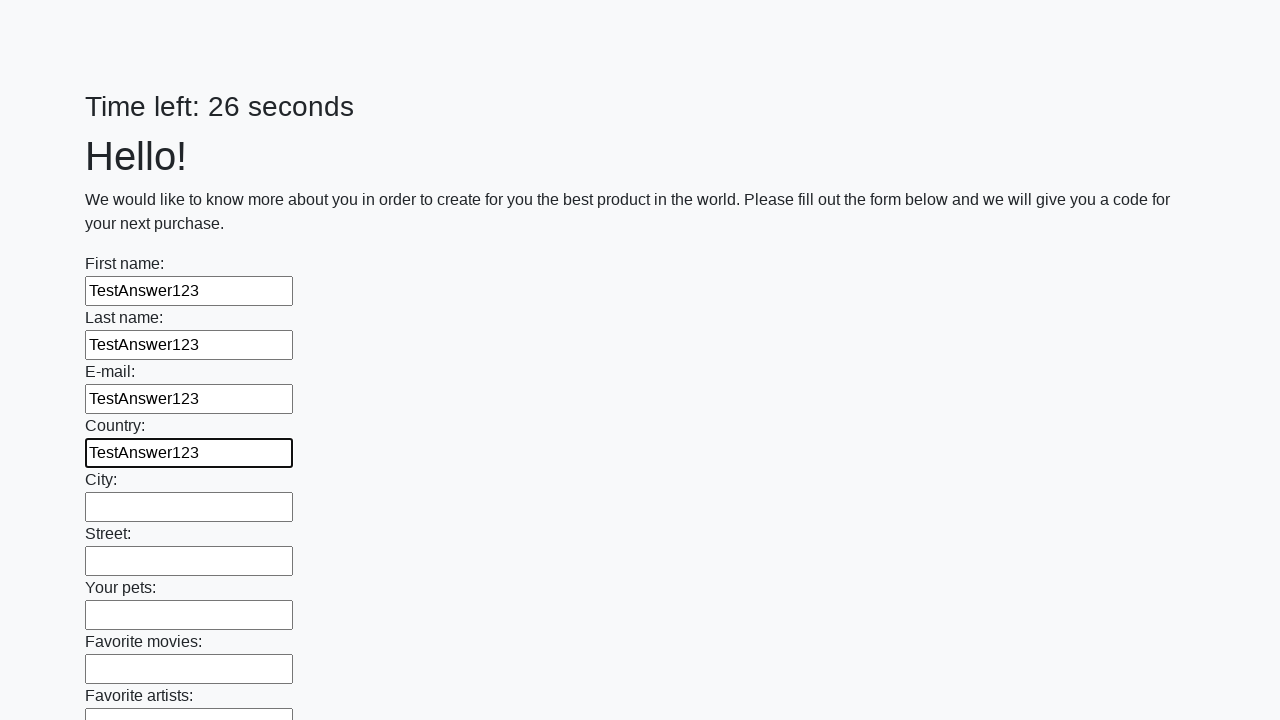

Filled input field with 'TestAnswer123' on input >> nth=4
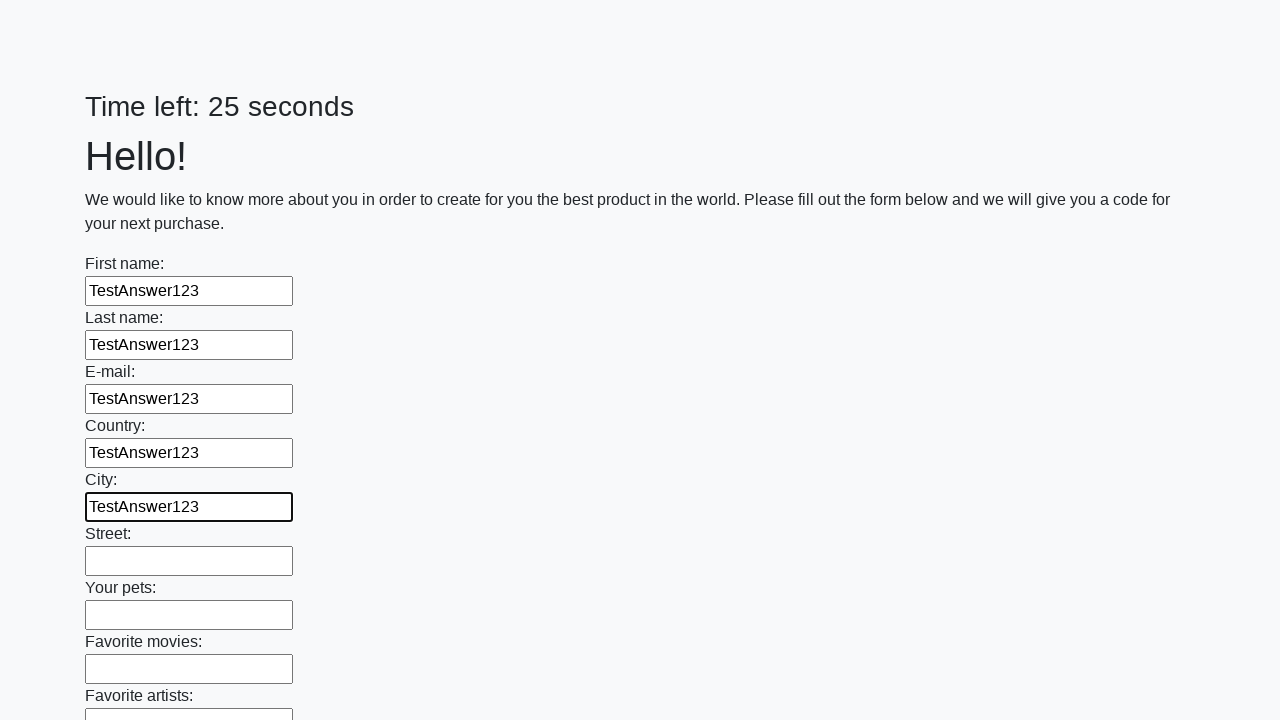

Filled input field with 'TestAnswer123' on input >> nth=5
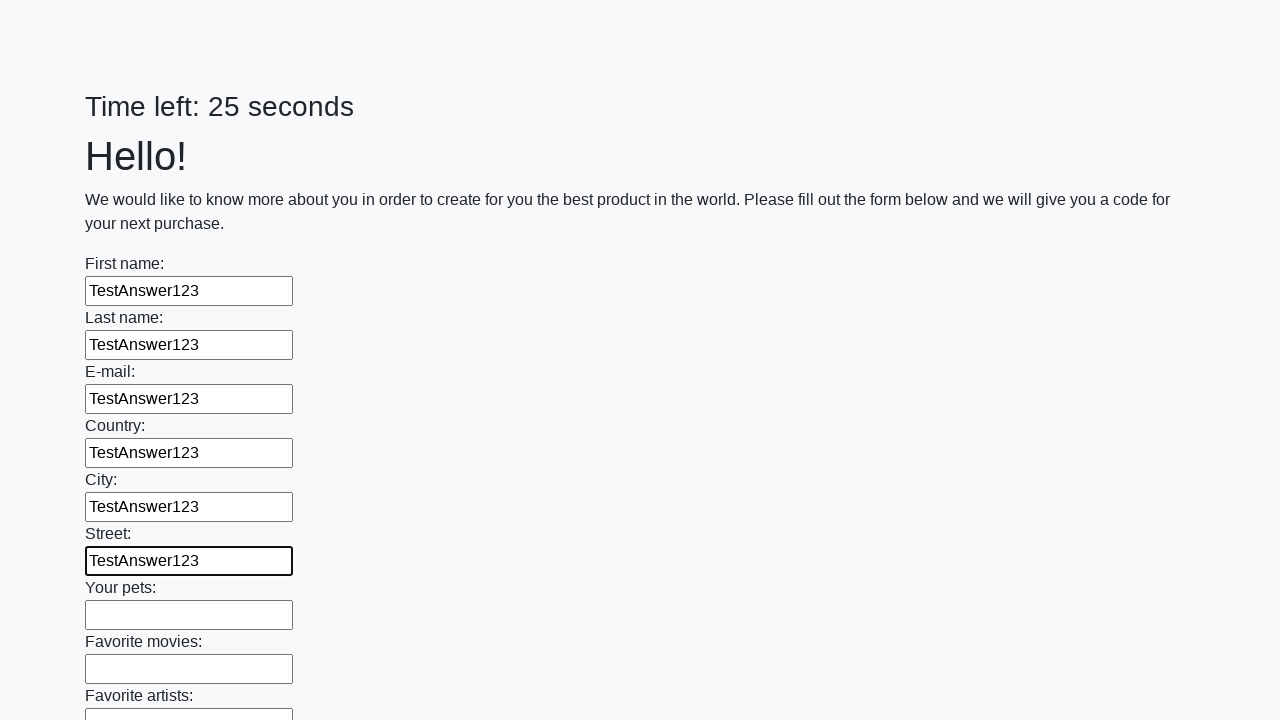

Filled input field with 'TestAnswer123' on input >> nth=6
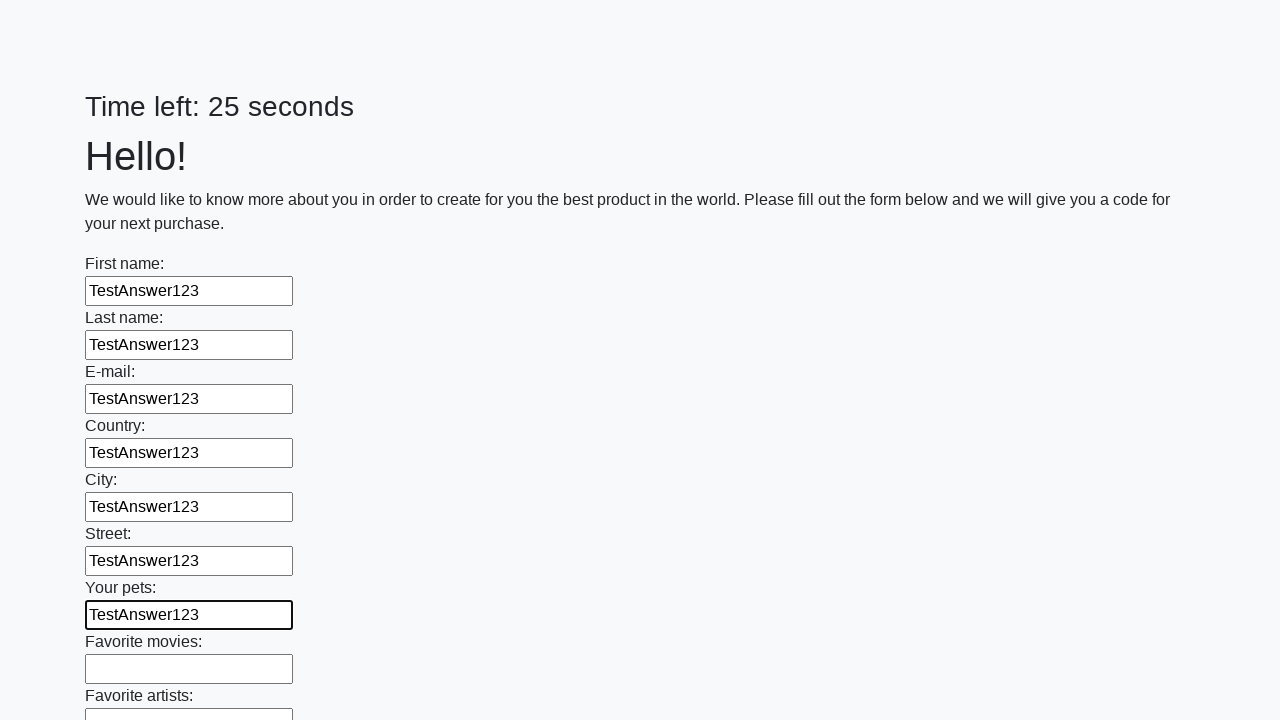

Filled input field with 'TestAnswer123' on input >> nth=7
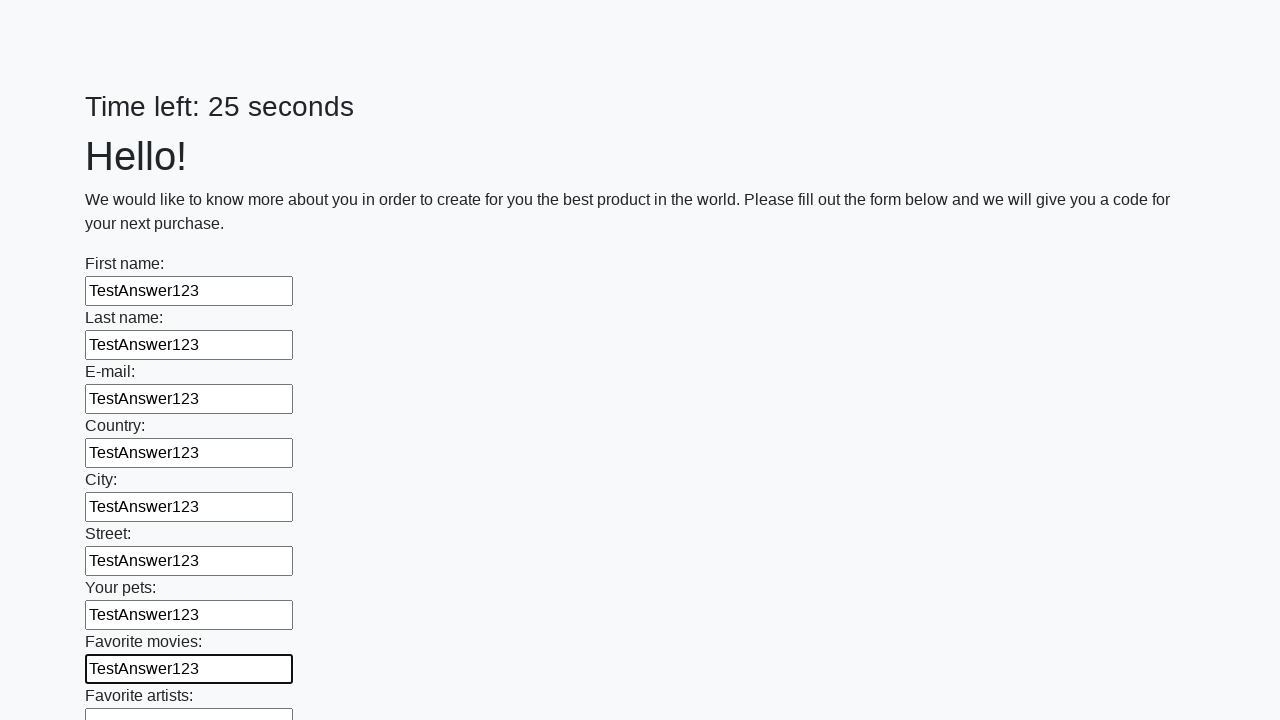

Filled input field with 'TestAnswer123' on input >> nth=8
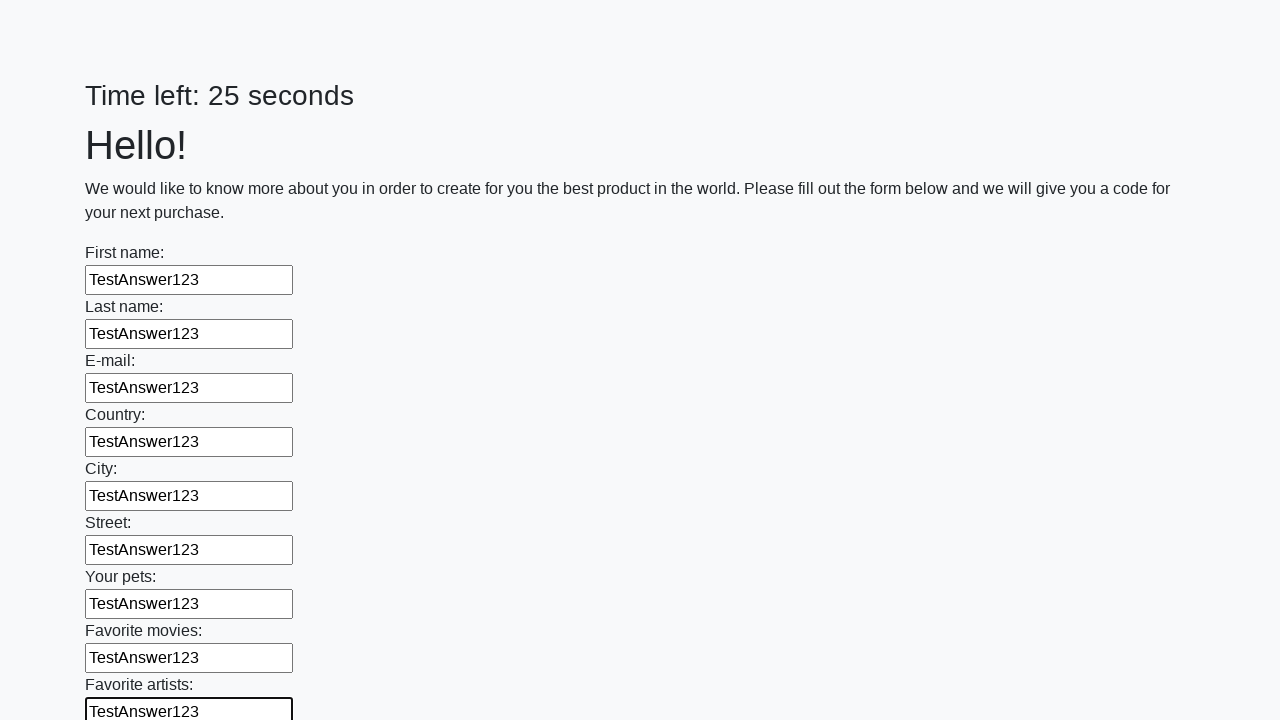

Filled input field with 'TestAnswer123' on input >> nth=9
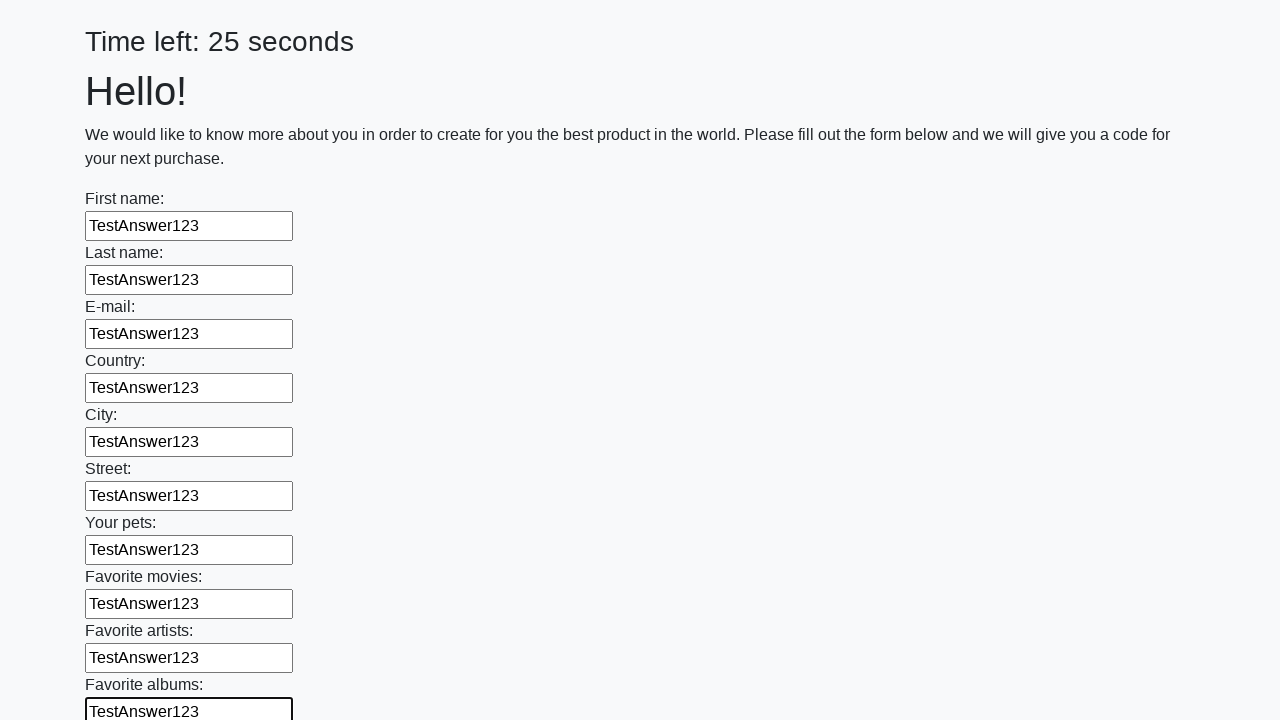

Filled input field with 'TestAnswer123' on input >> nth=10
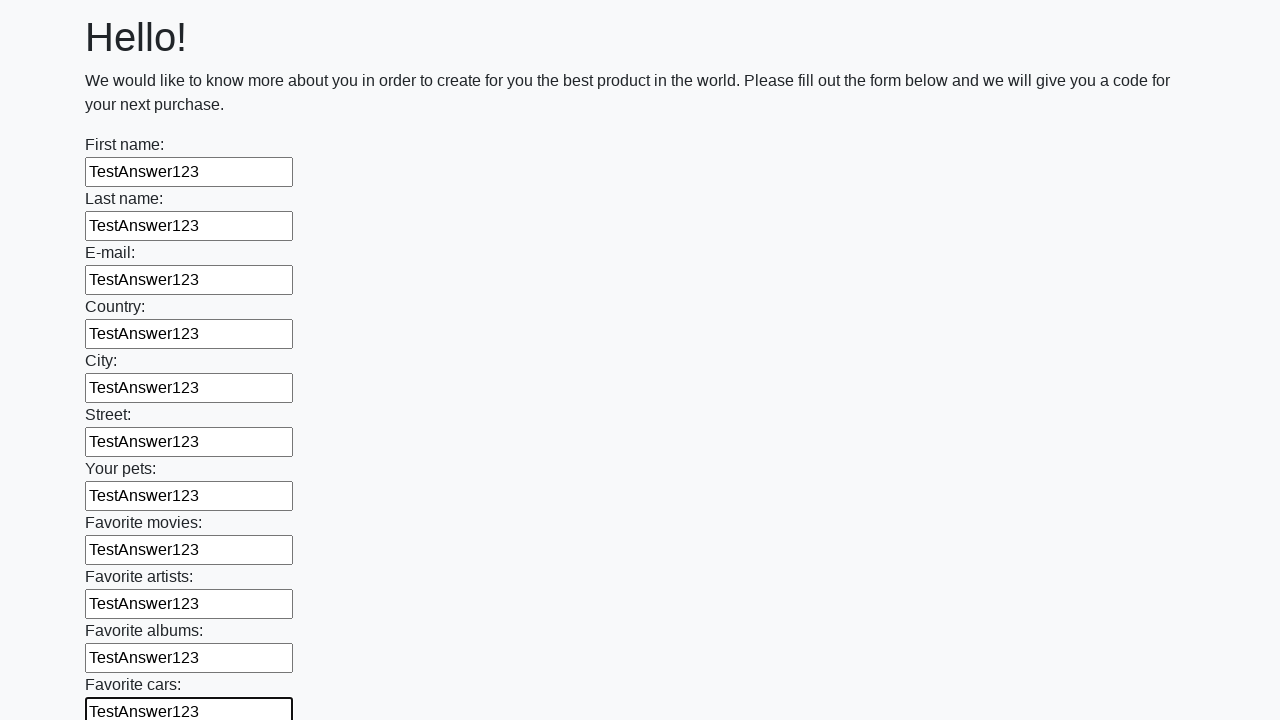

Filled input field with 'TestAnswer123' on input >> nth=11
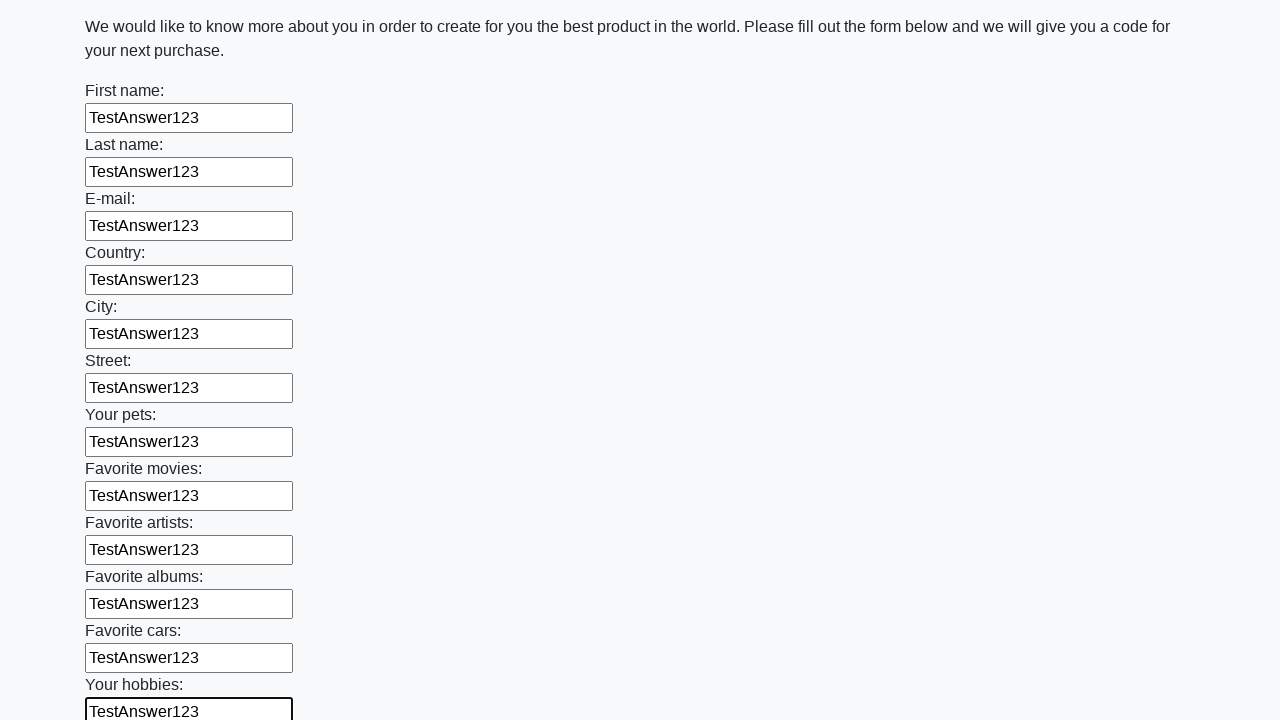

Filled input field with 'TestAnswer123' on input >> nth=12
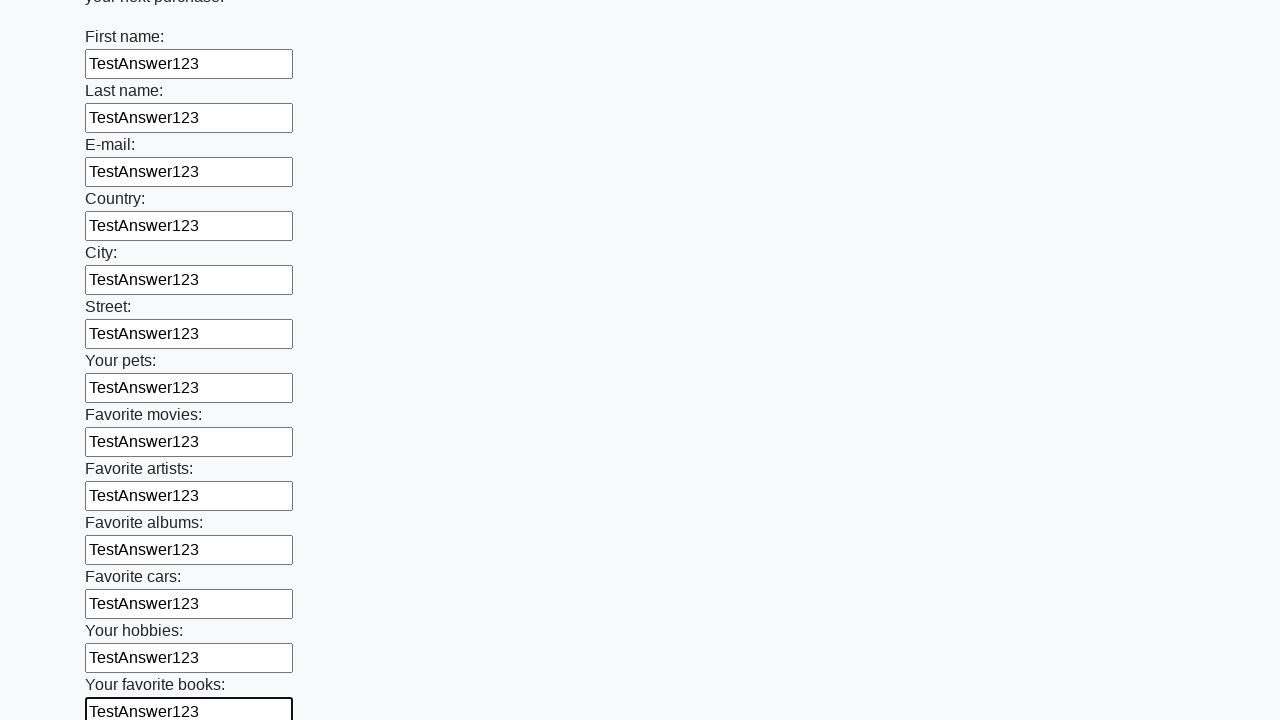

Filled input field with 'TestAnswer123' on input >> nth=13
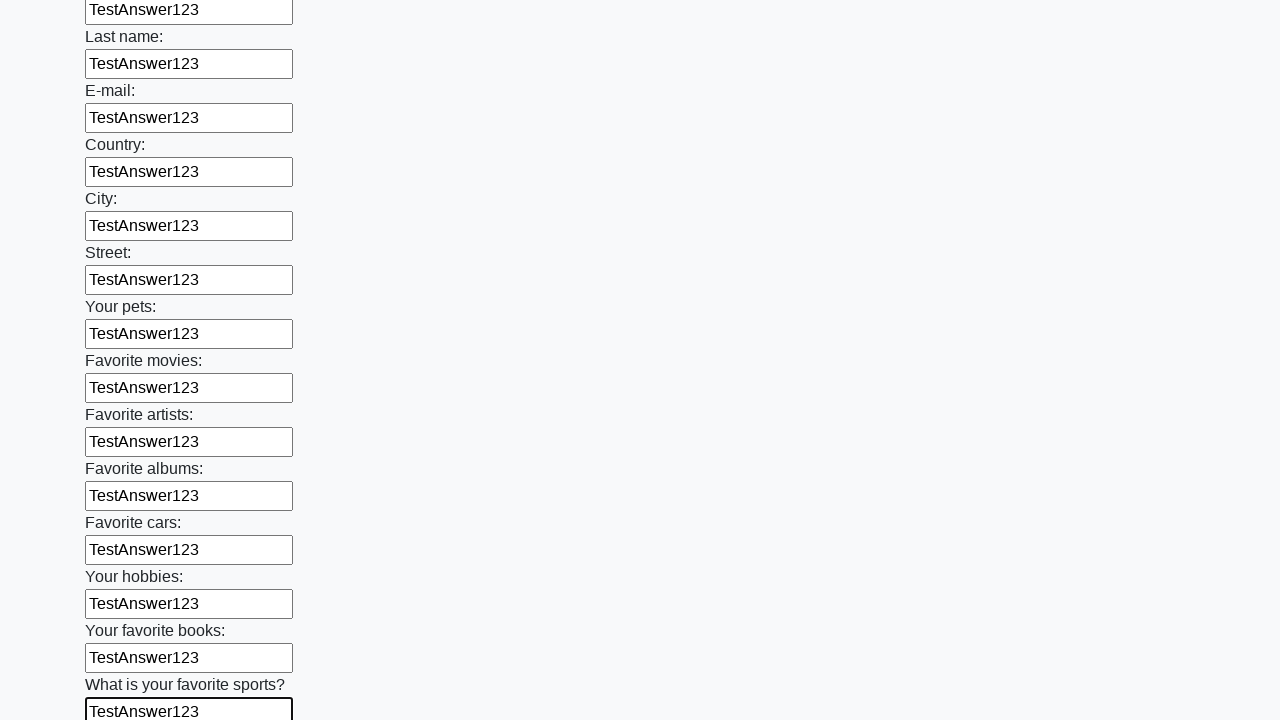

Filled input field with 'TestAnswer123' on input >> nth=14
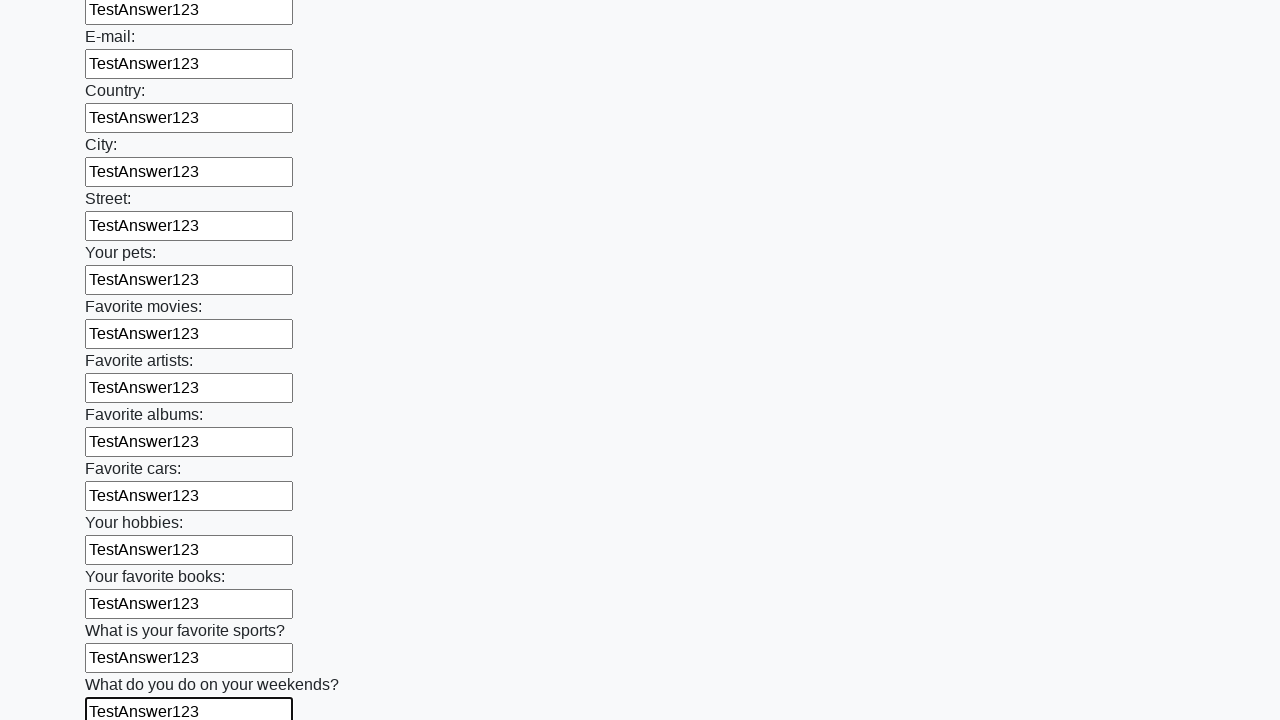

Filled input field with 'TestAnswer123' on input >> nth=15
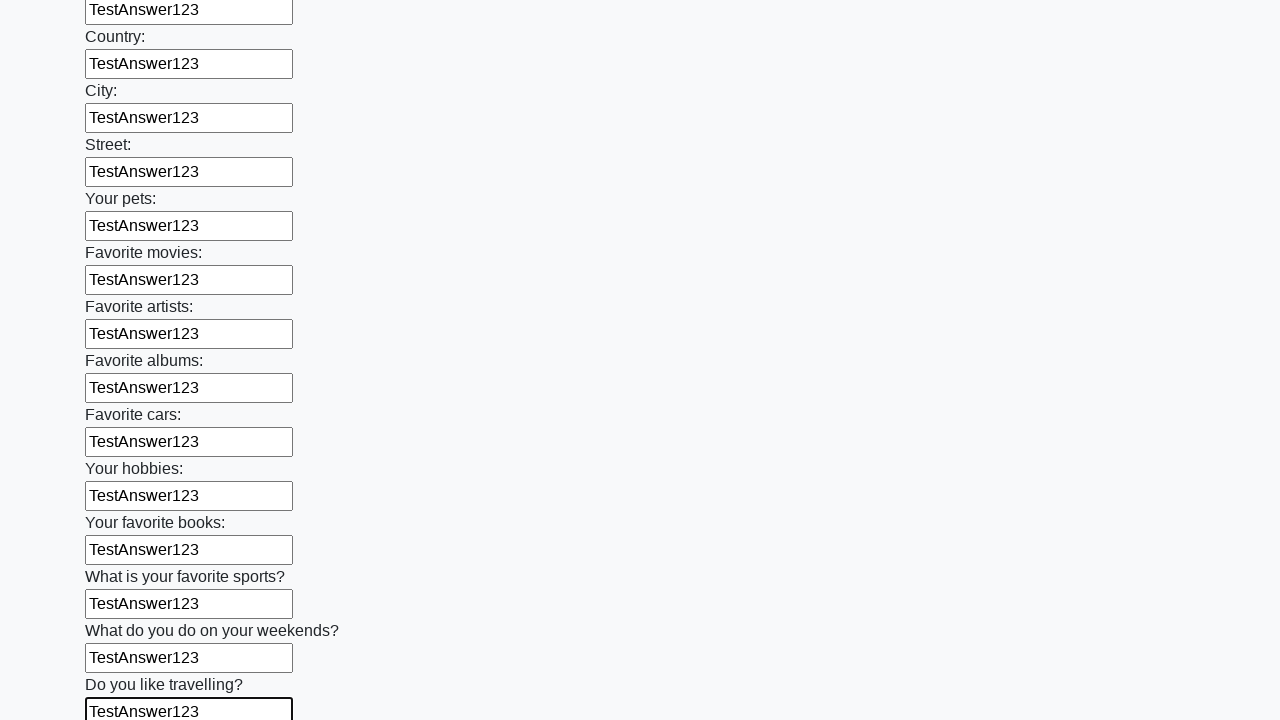

Filled input field with 'TestAnswer123' on input >> nth=16
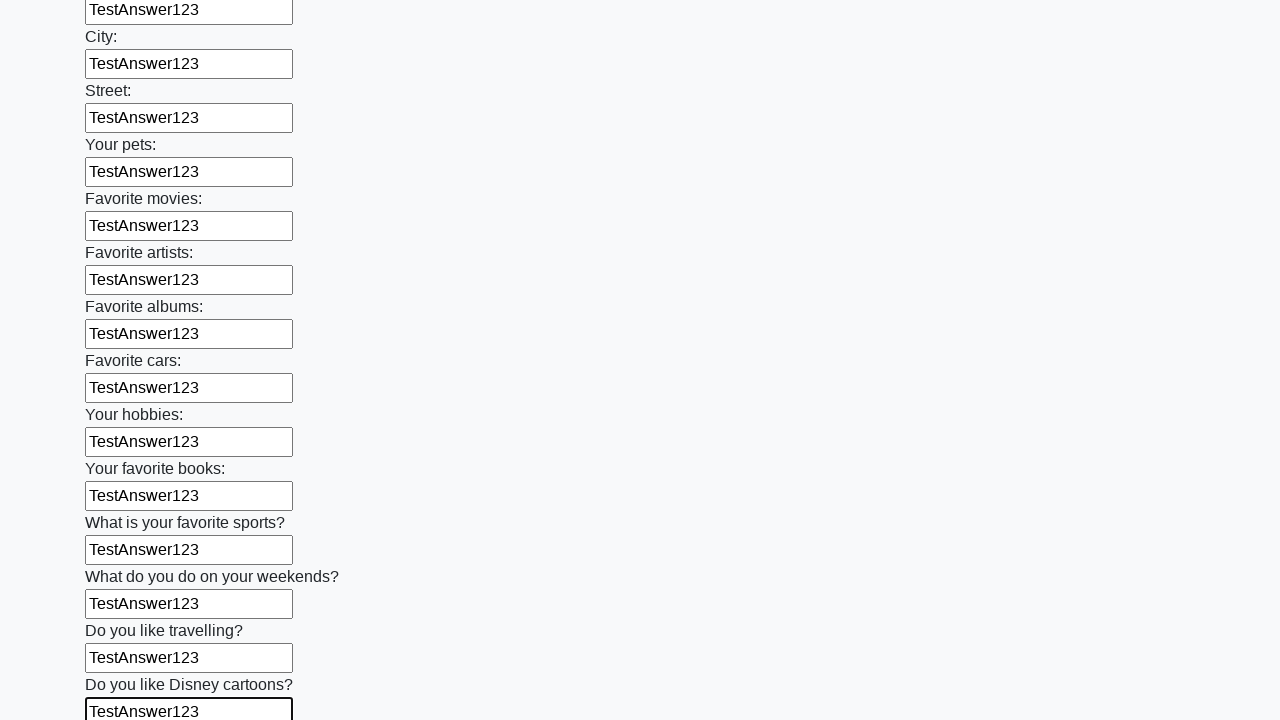

Filled input field with 'TestAnswer123' on input >> nth=17
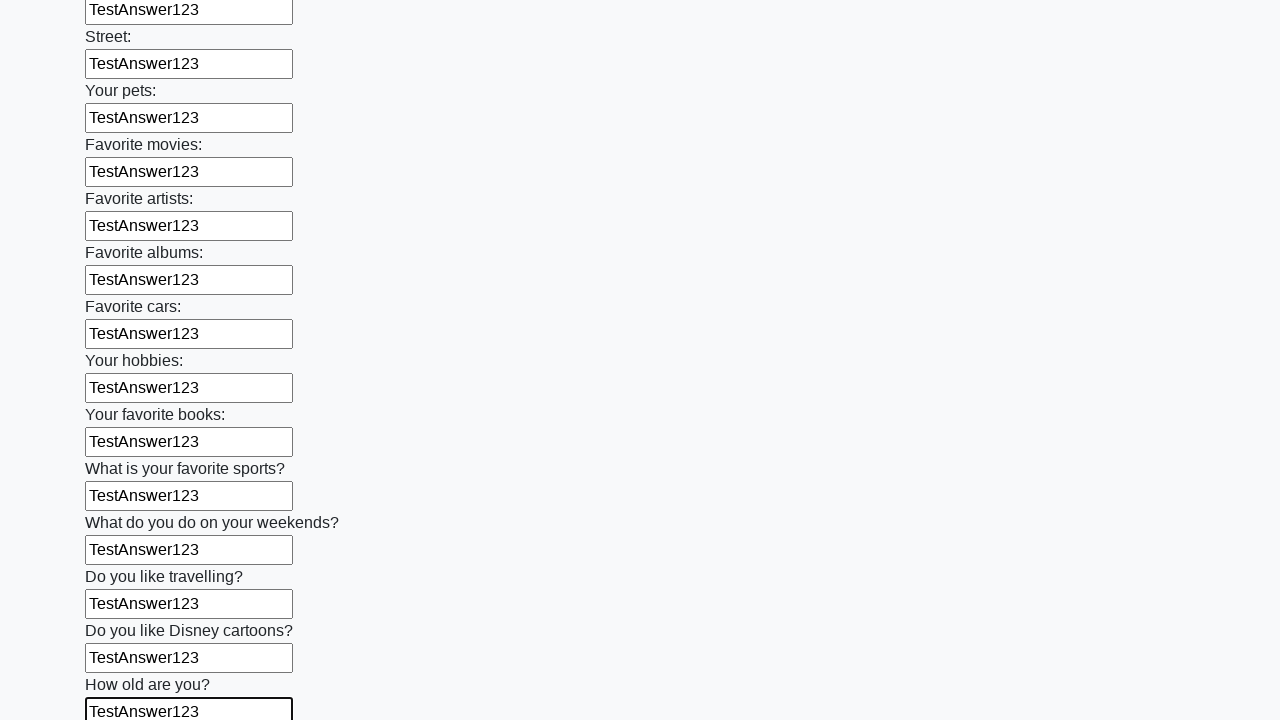

Filled input field with 'TestAnswer123' on input >> nth=18
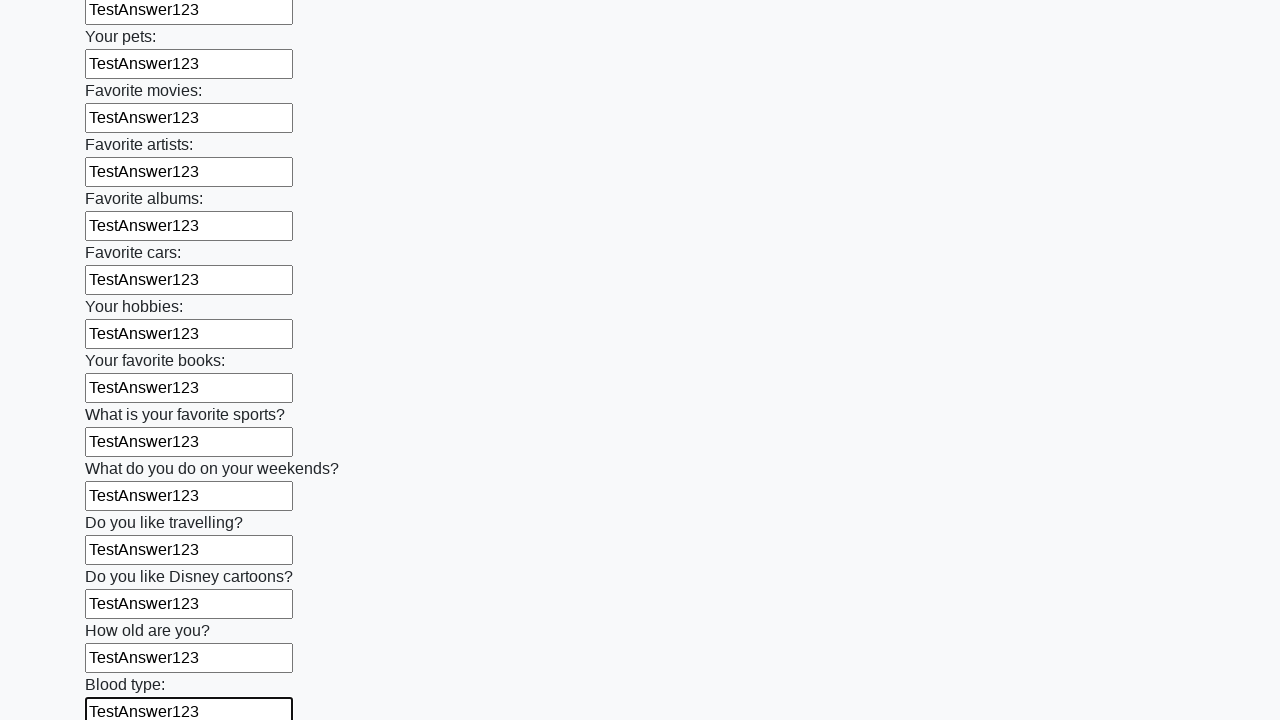

Filled input field with 'TestAnswer123' on input >> nth=19
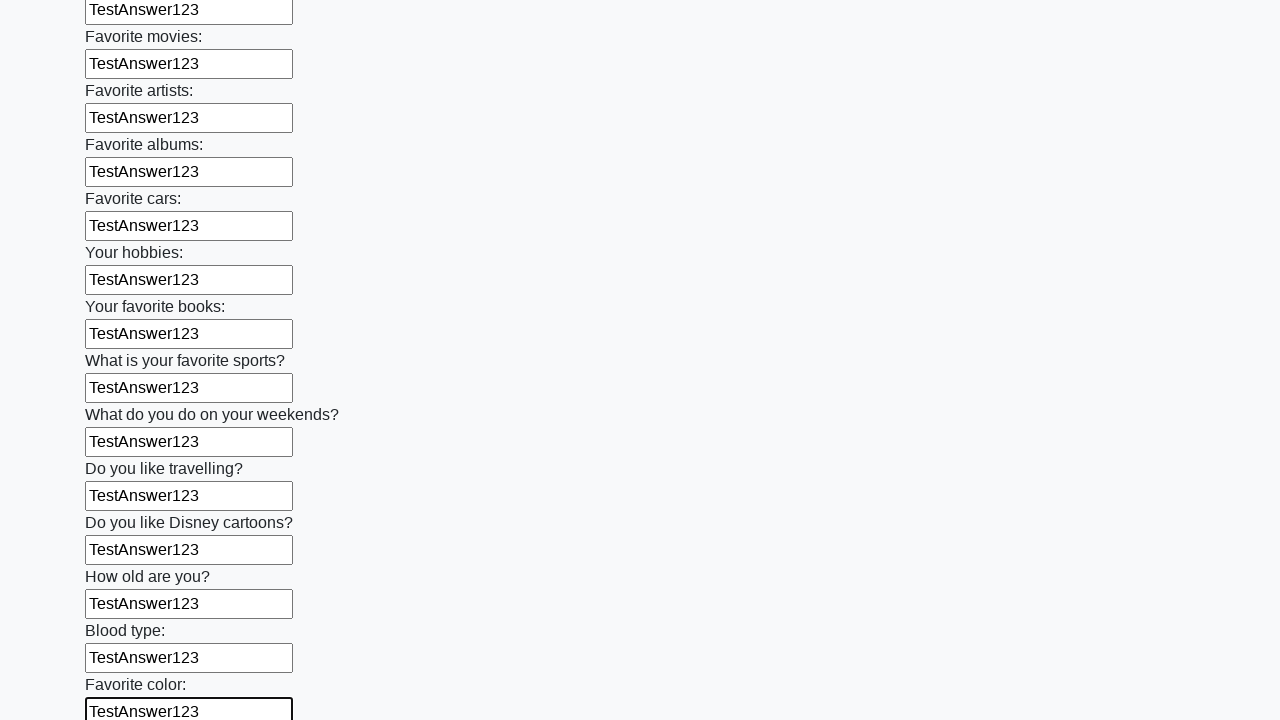

Filled input field with 'TestAnswer123' on input >> nth=20
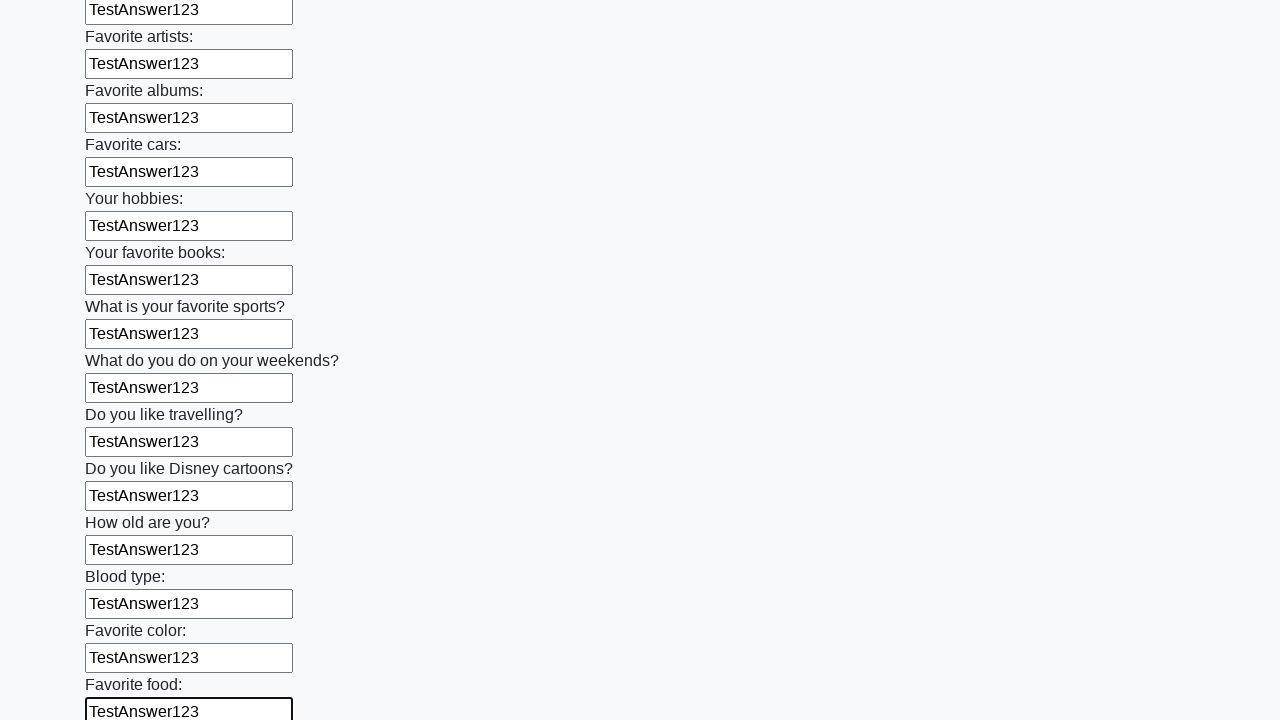

Filled input field with 'TestAnswer123' on input >> nth=21
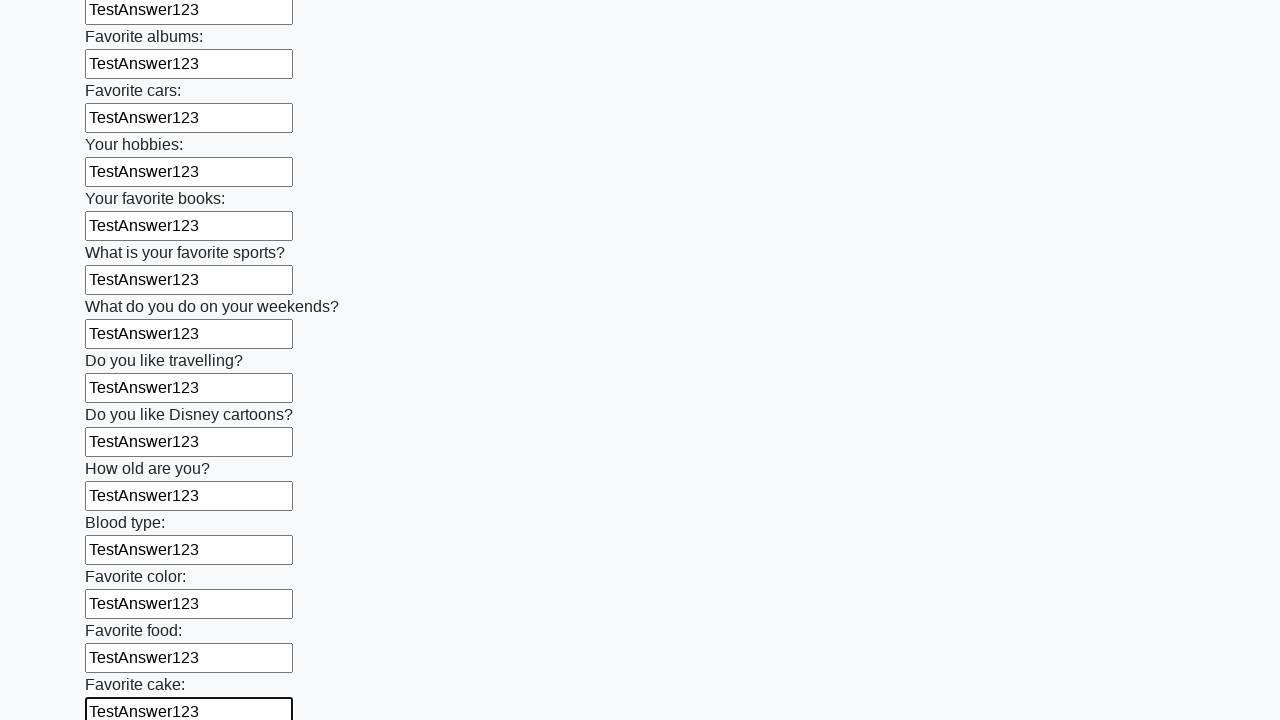

Filled input field with 'TestAnswer123' on input >> nth=22
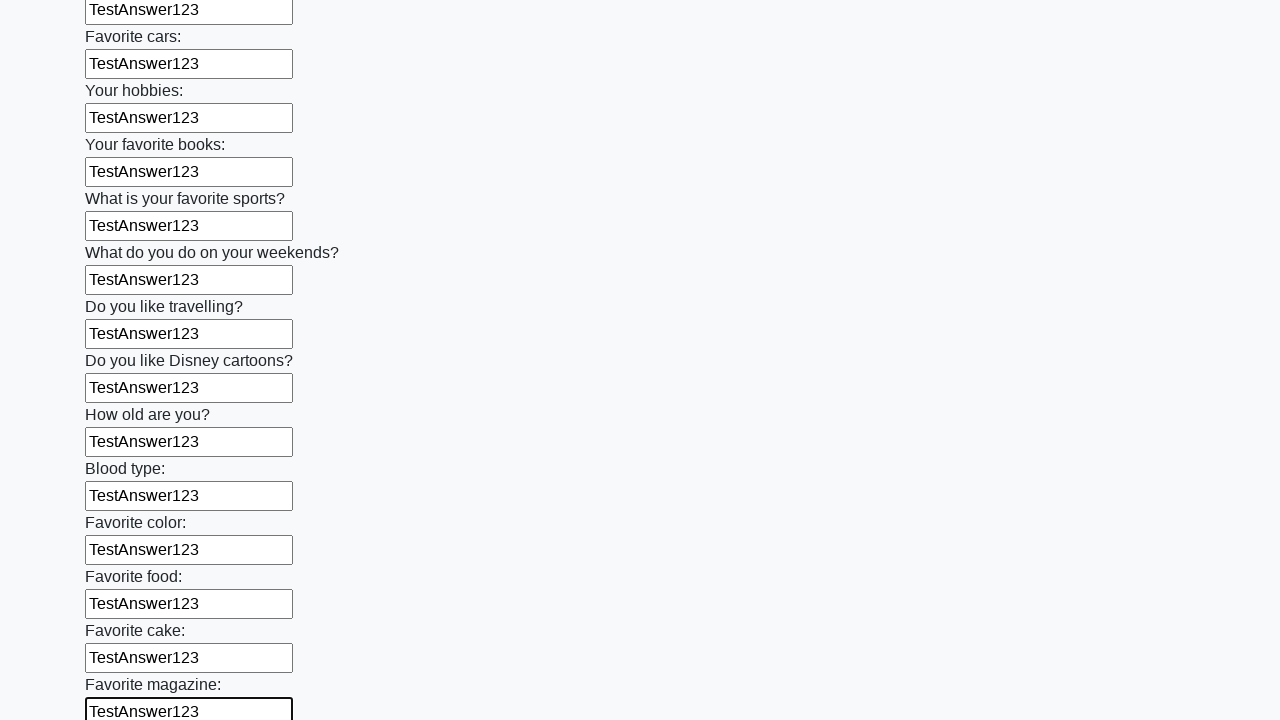

Filled input field with 'TestAnswer123' on input >> nth=23
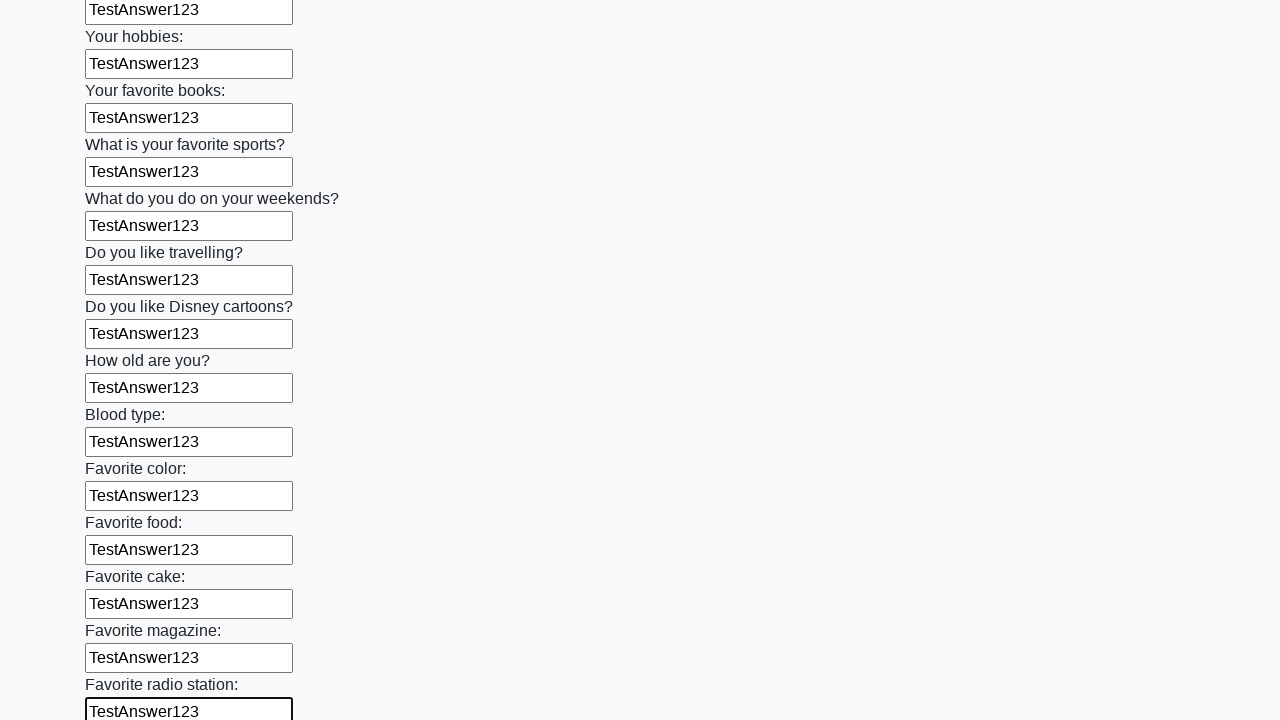

Filled input field with 'TestAnswer123' on input >> nth=24
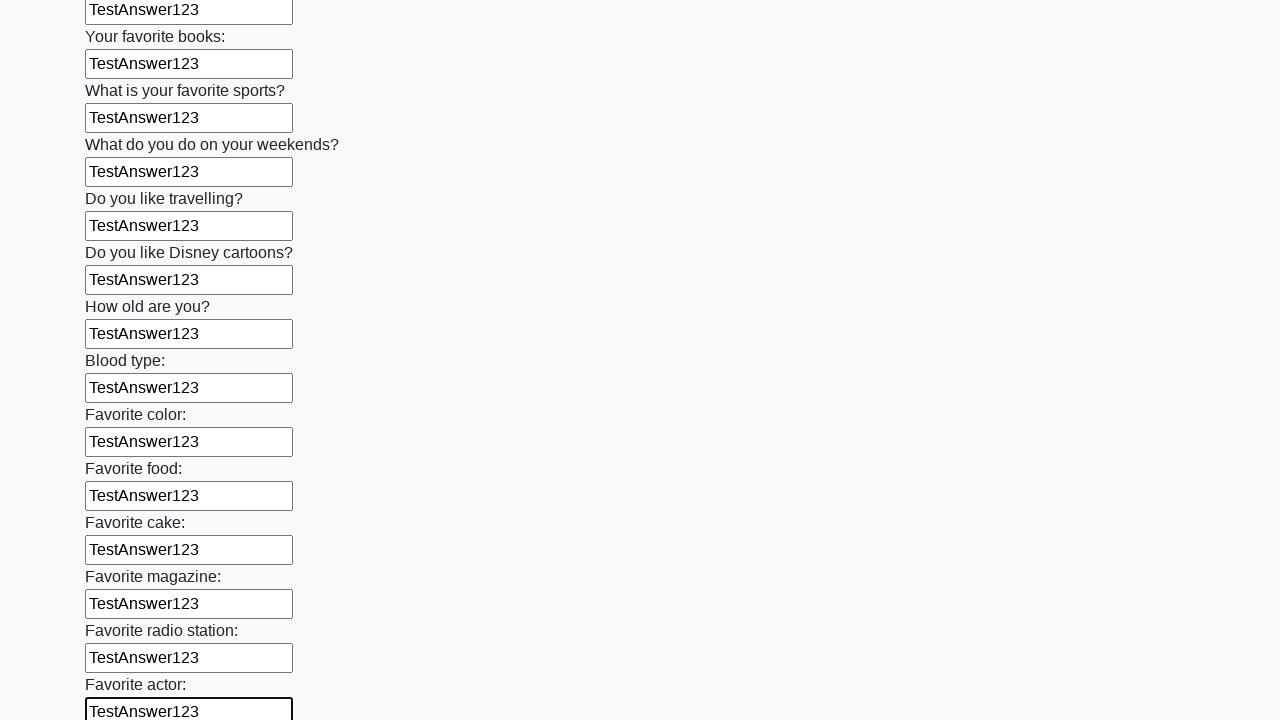

Filled input field with 'TestAnswer123' on input >> nth=25
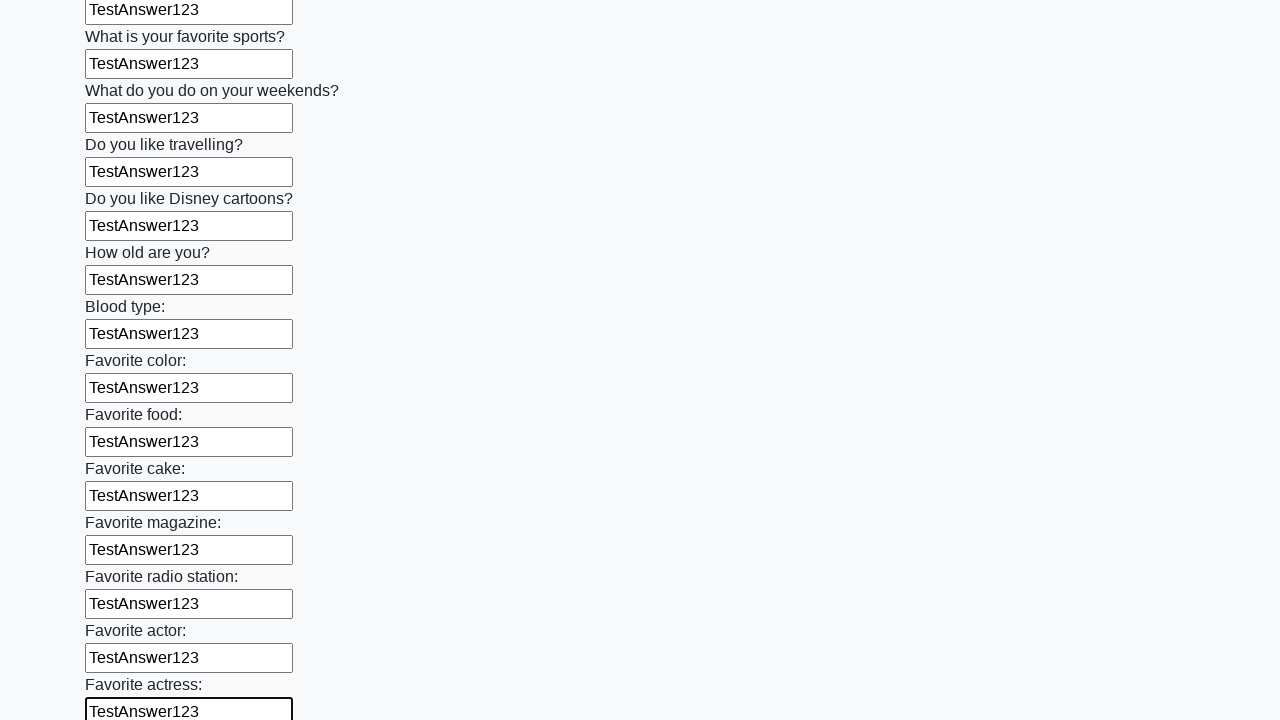

Filled input field with 'TestAnswer123' on input >> nth=26
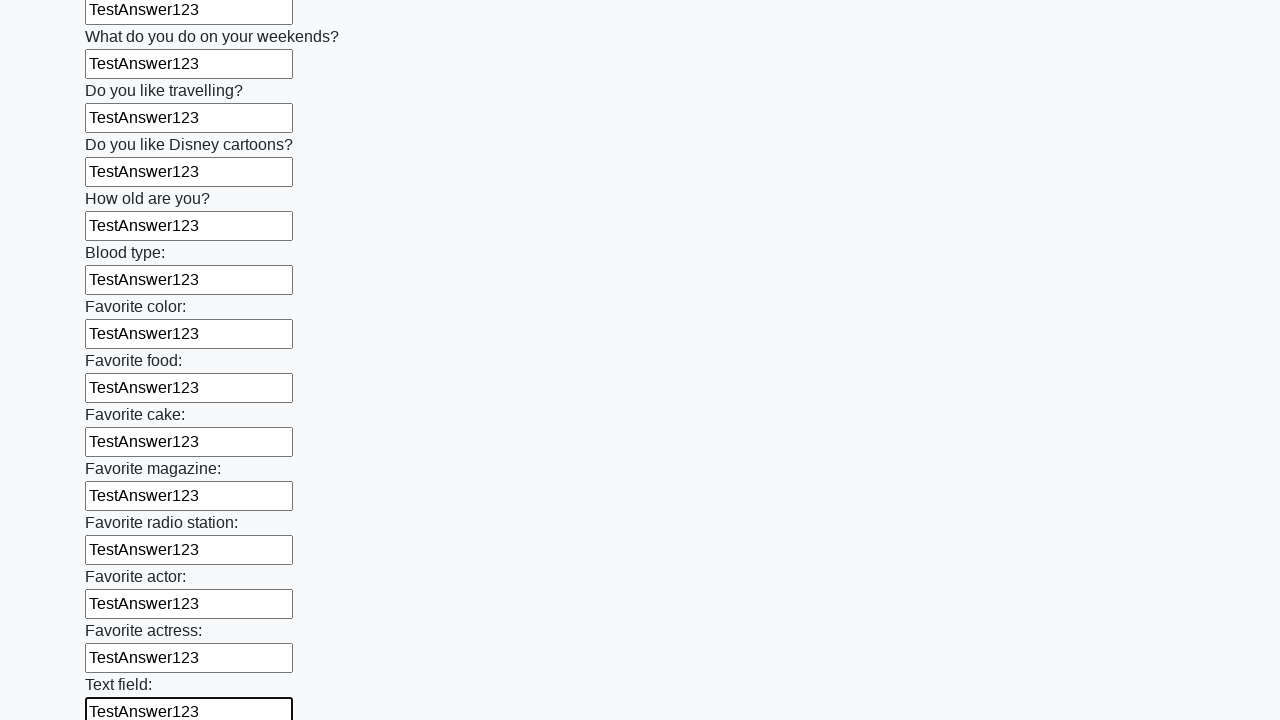

Filled input field with 'TestAnswer123' on input >> nth=27
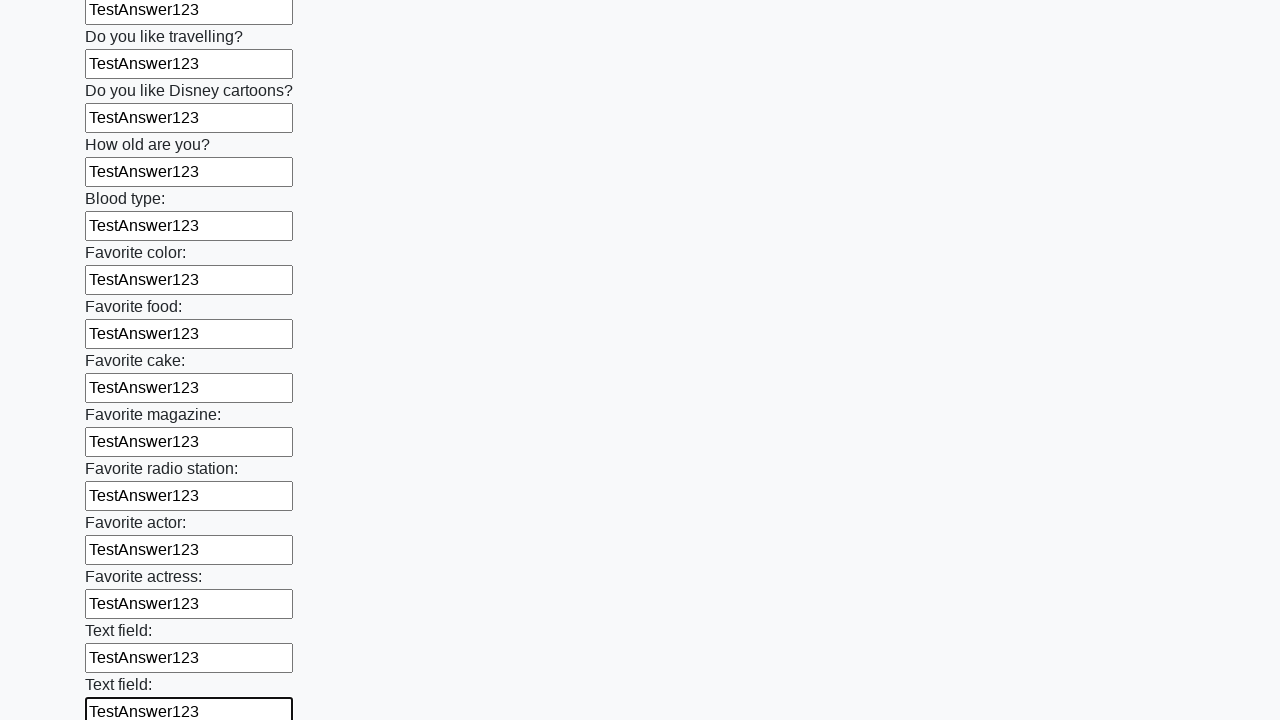

Filled input field with 'TestAnswer123' on input >> nth=28
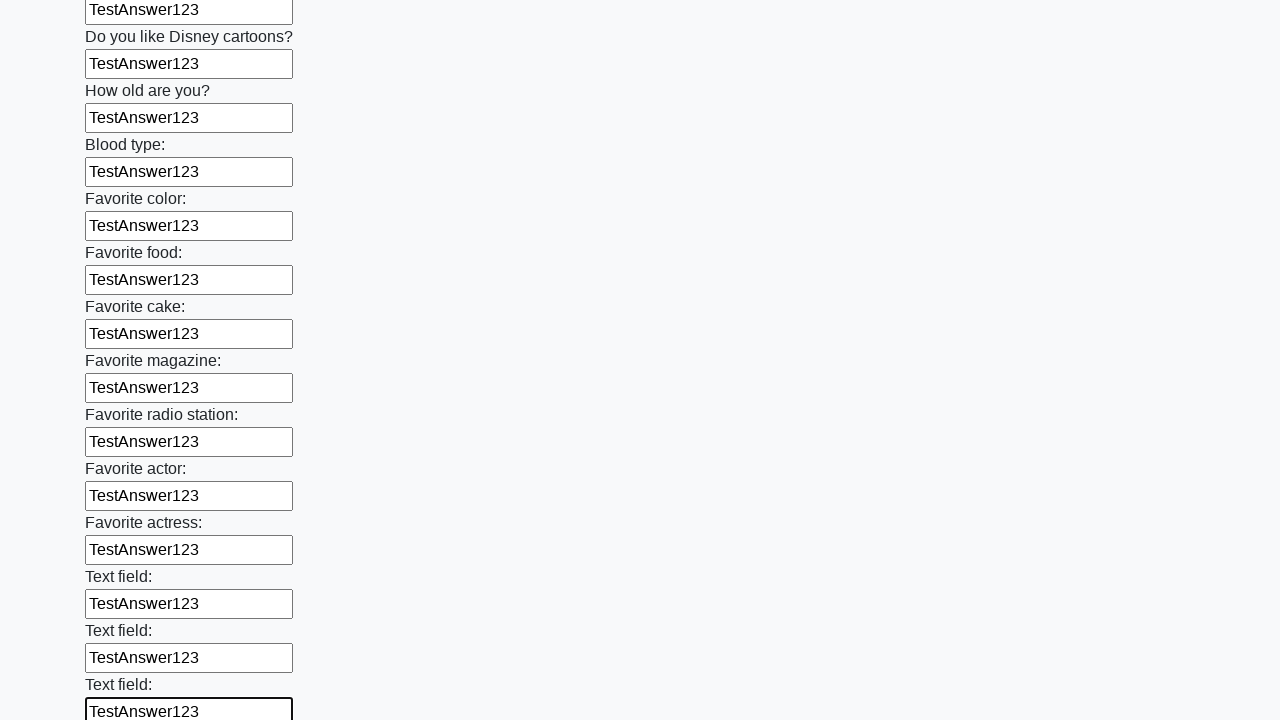

Filled input field with 'TestAnswer123' on input >> nth=29
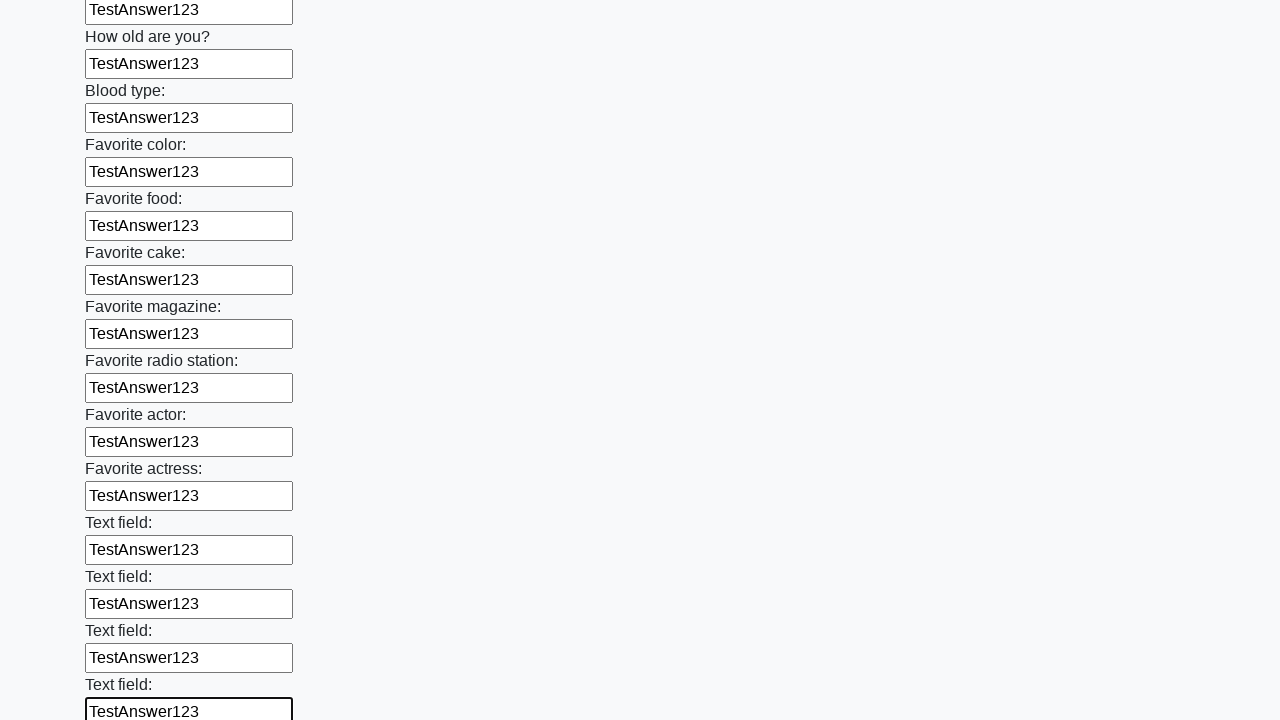

Filled input field with 'TestAnswer123' on input >> nth=30
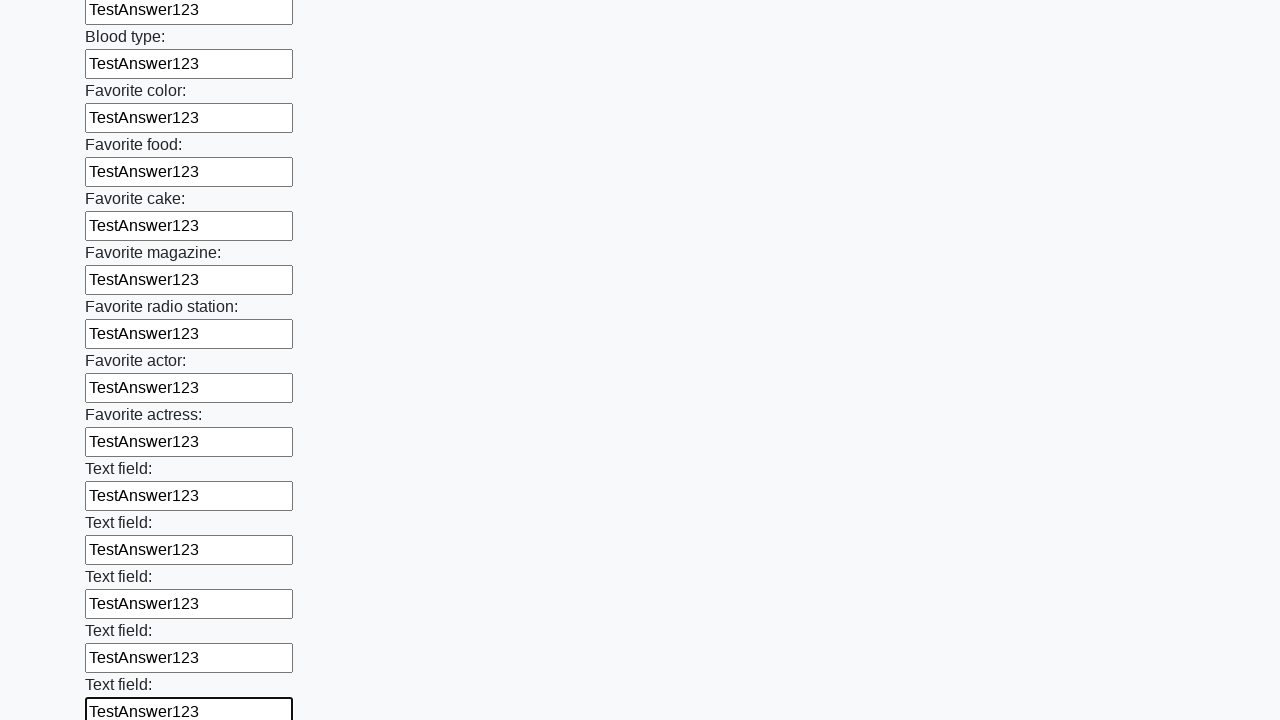

Filled input field with 'TestAnswer123' on input >> nth=31
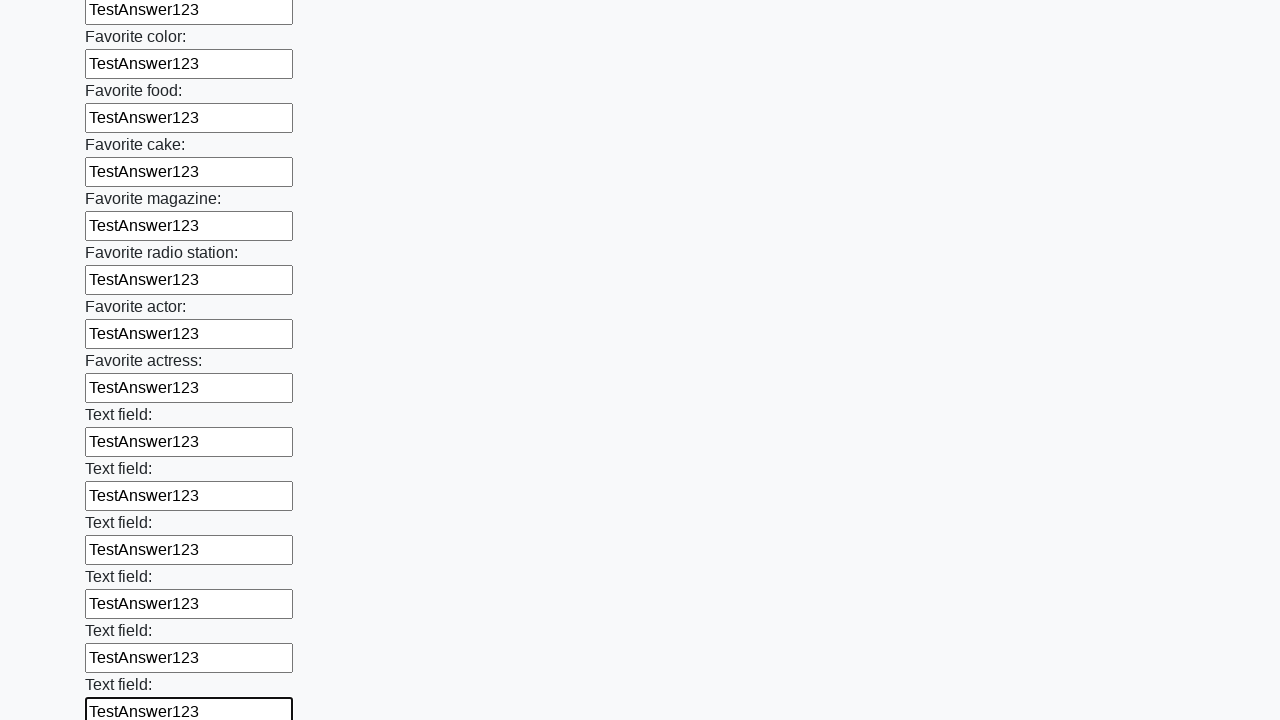

Filled input field with 'TestAnswer123' on input >> nth=32
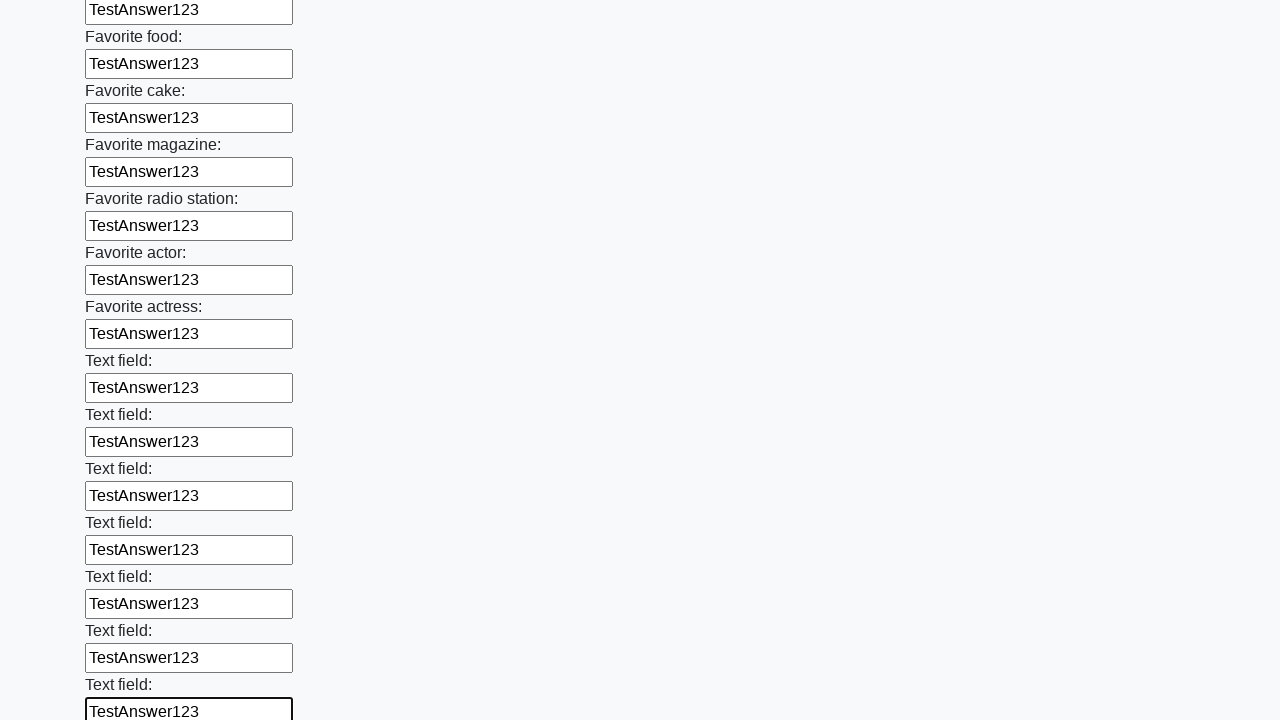

Filled input field with 'TestAnswer123' on input >> nth=33
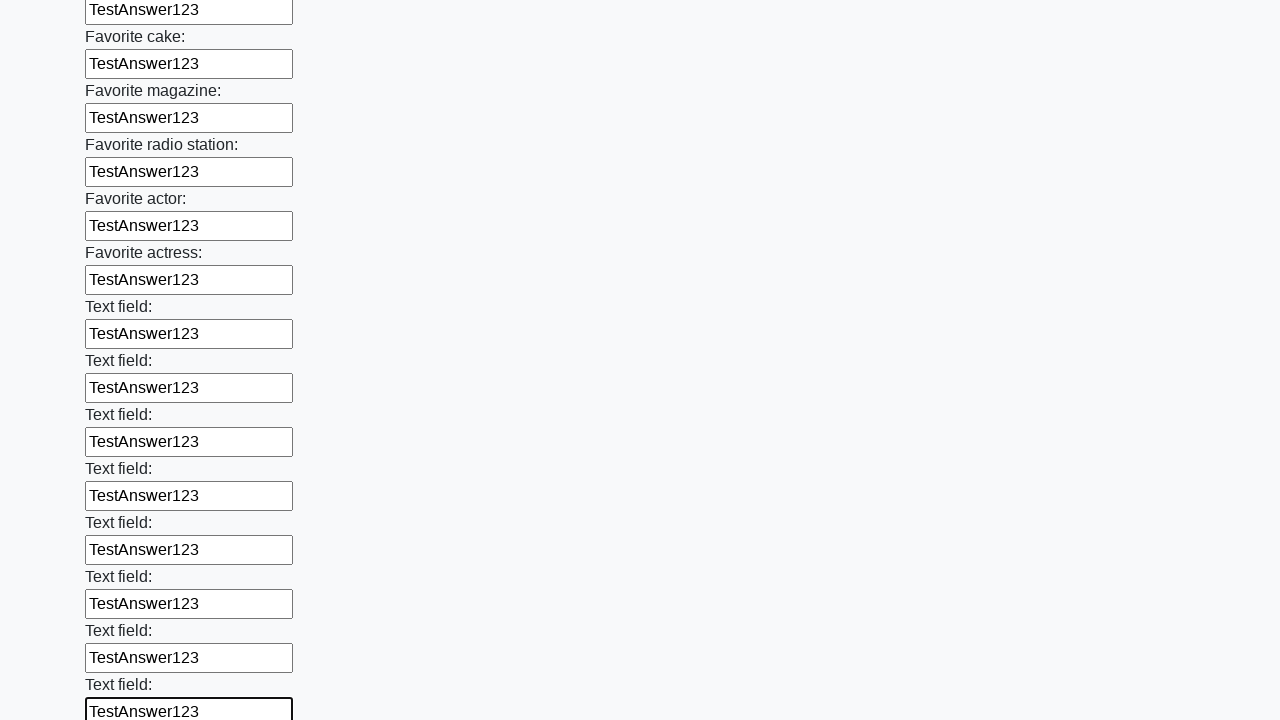

Filled input field with 'TestAnswer123' on input >> nth=34
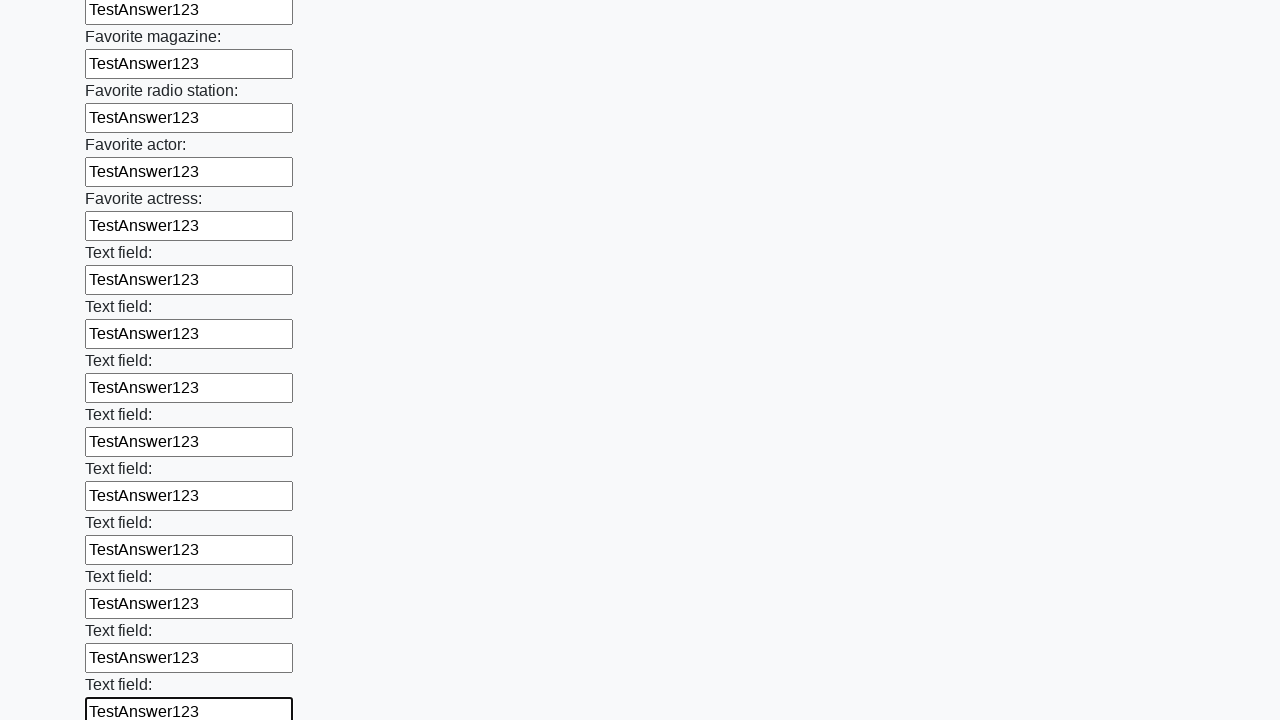

Filled input field with 'TestAnswer123' on input >> nth=35
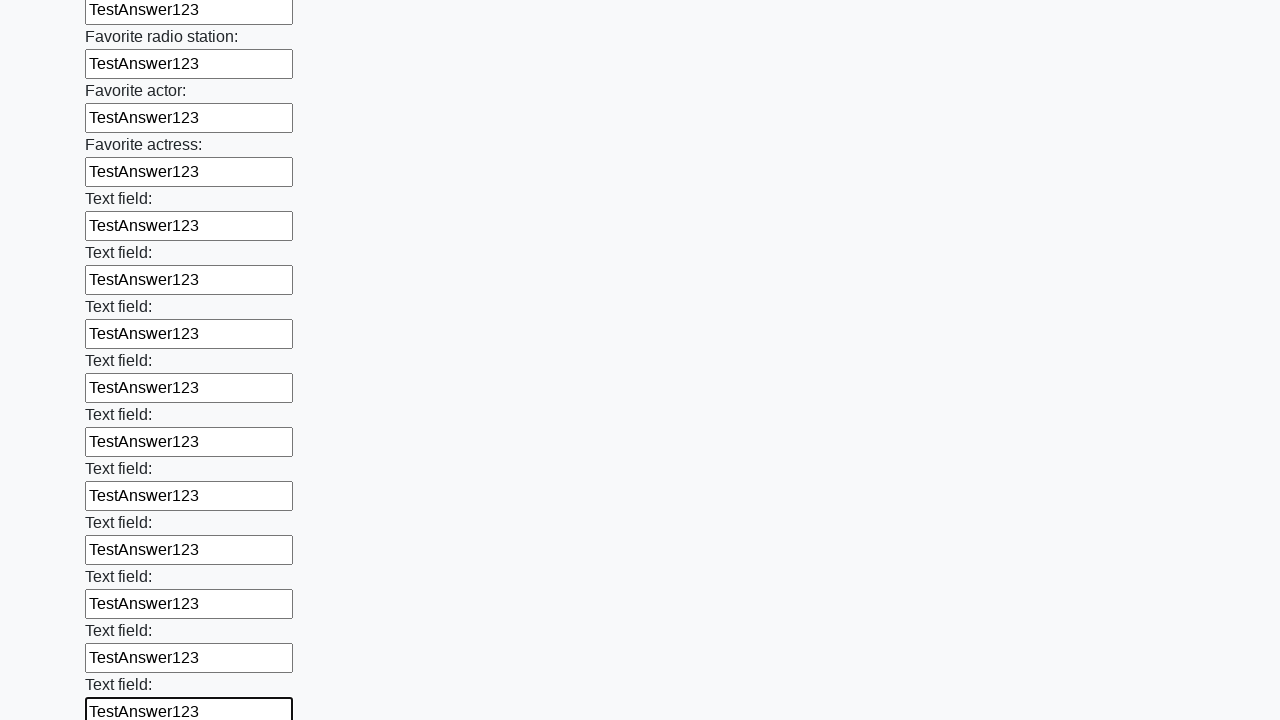

Filled input field with 'TestAnswer123' on input >> nth=36
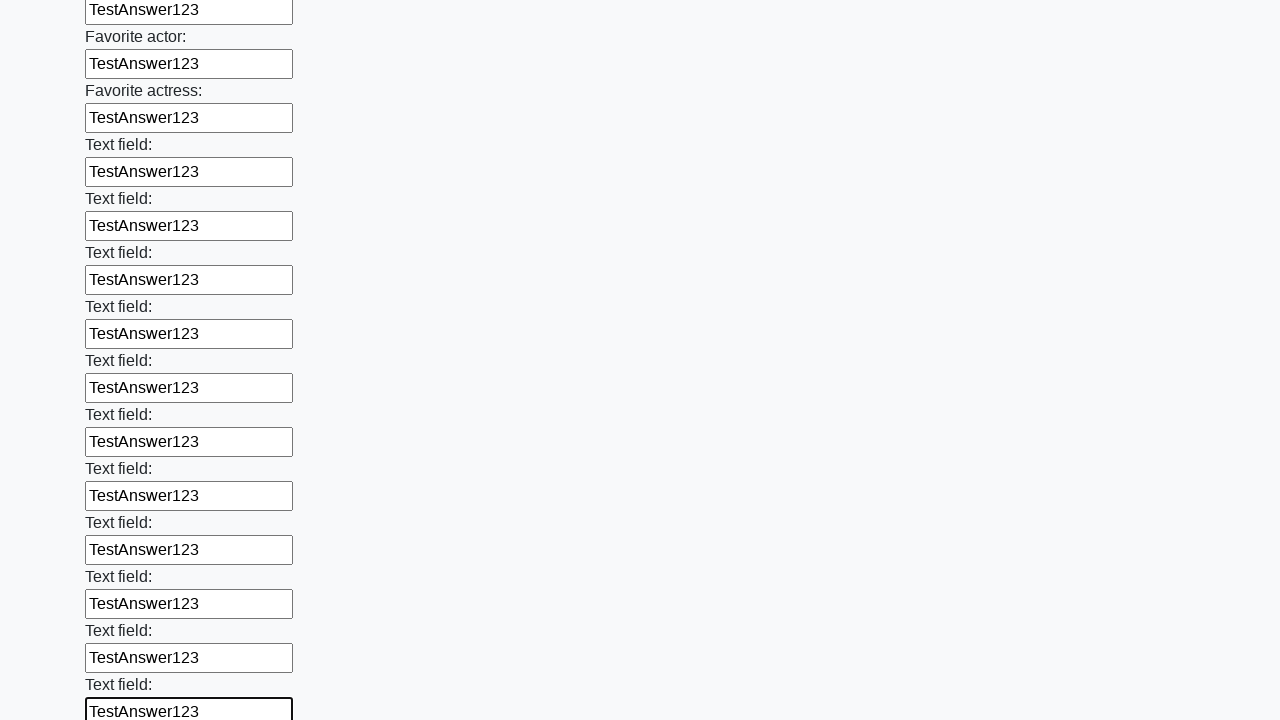

Filled input field with 'TestAnswer123' on input >> nth=37
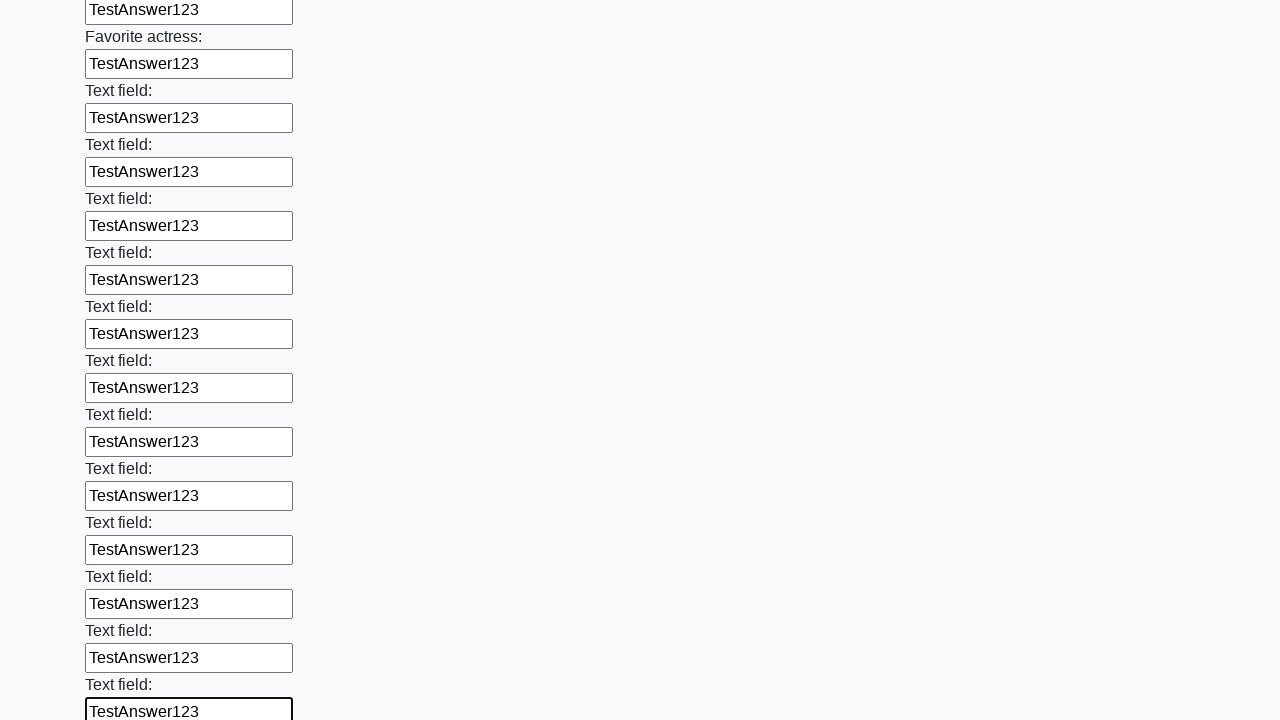

Filled input field with 'TestAnswer123' on input >> nth=38
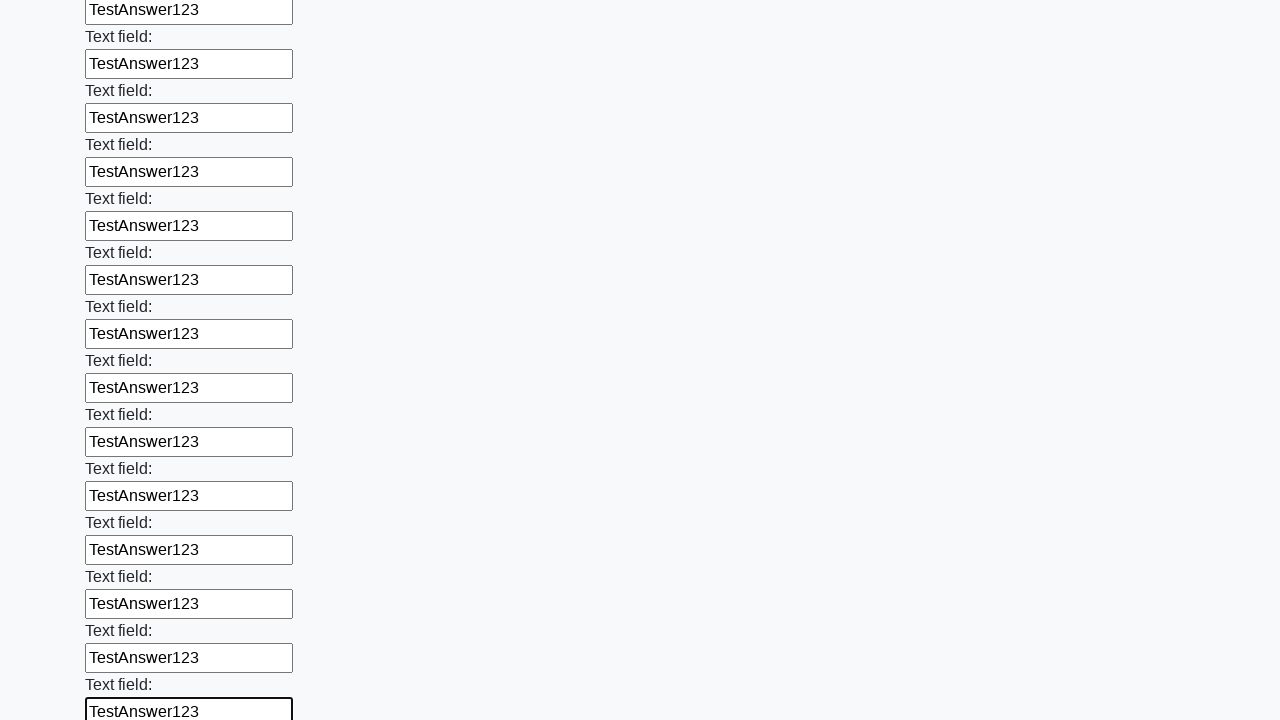

Filled input field with 'TestAnswer123' on input >> nth=39
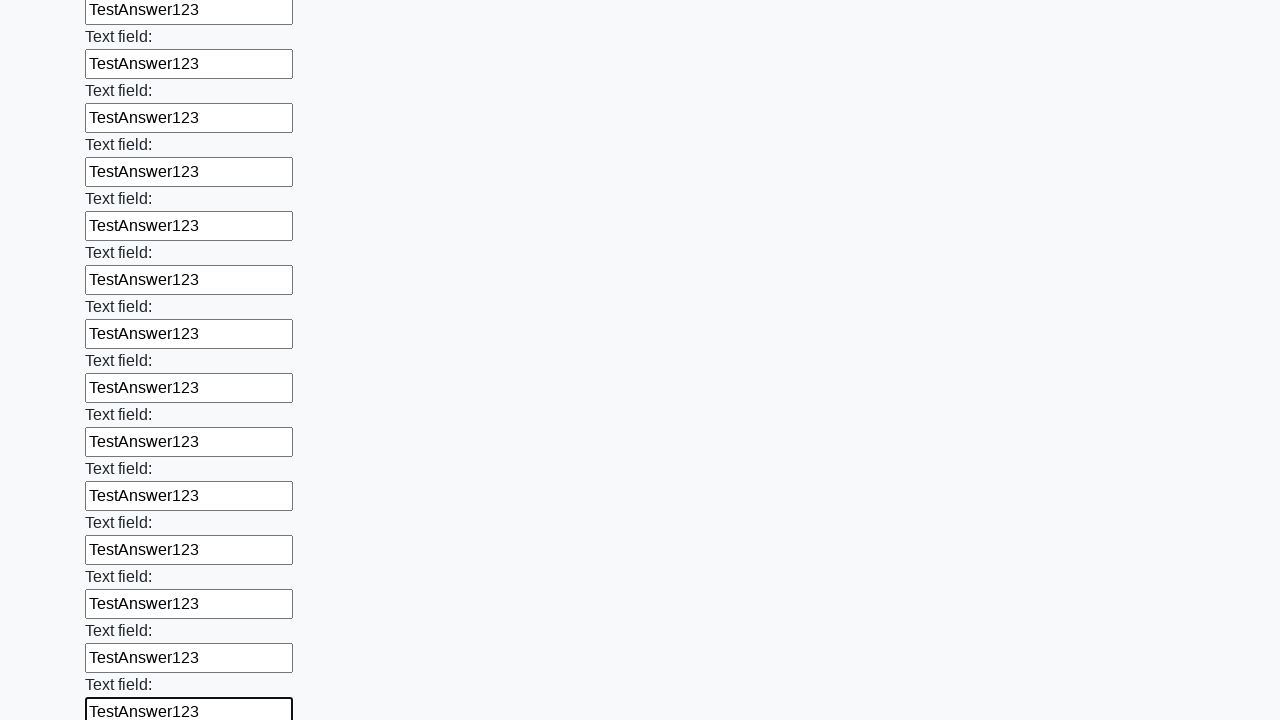

Filled input field with 'TestAnswer123' on input >> nth=40
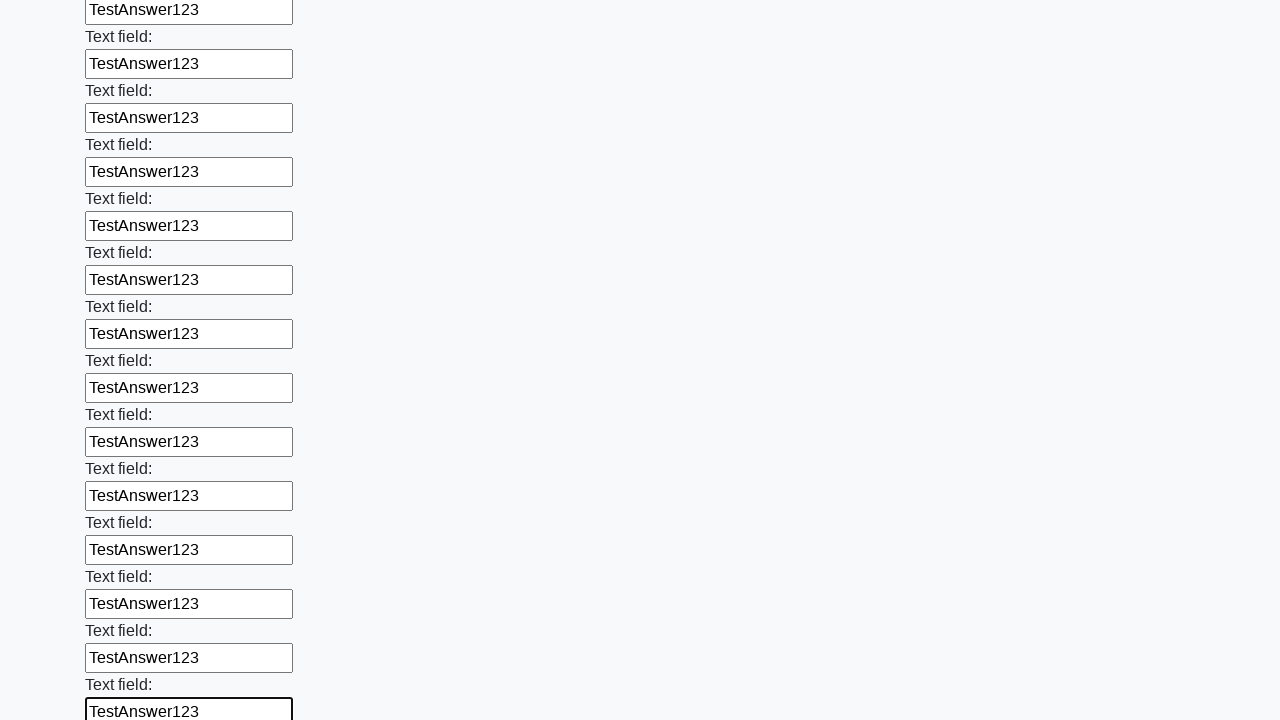

Filled input field with 'TestAnswer123' on input >> nth=41
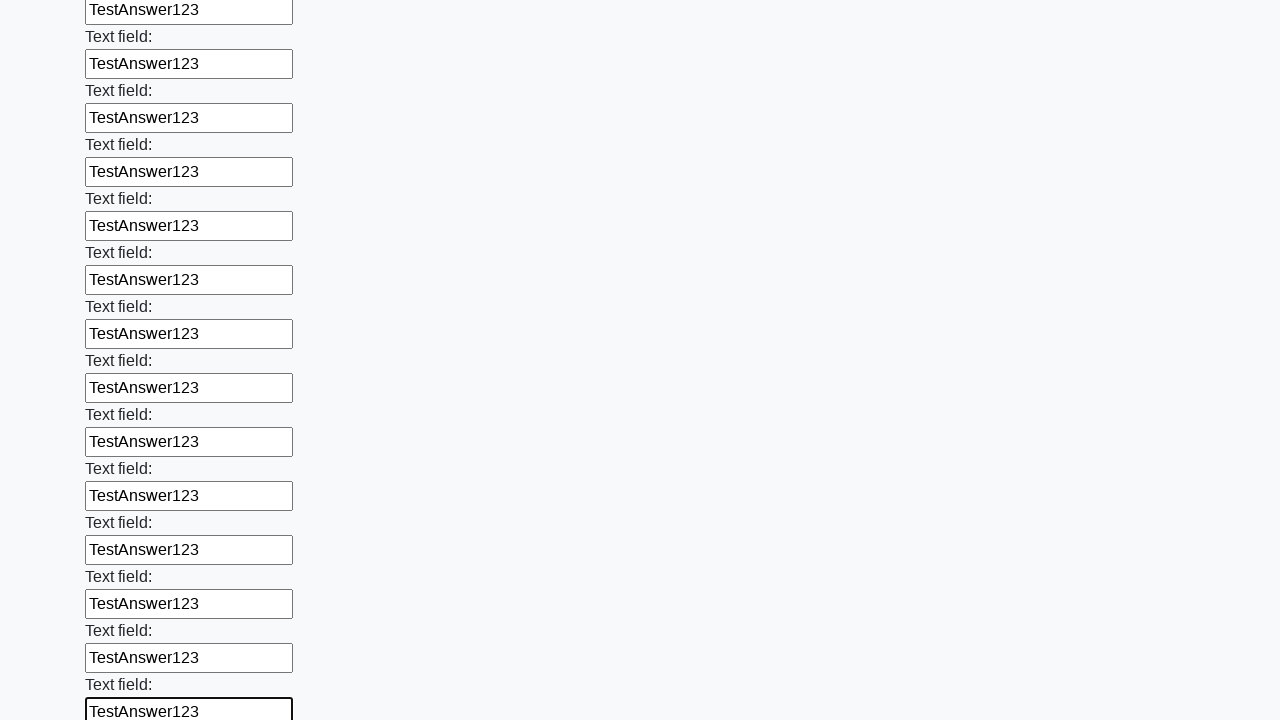

Filled input field with 'TestAnswer123' on input >> nth=42
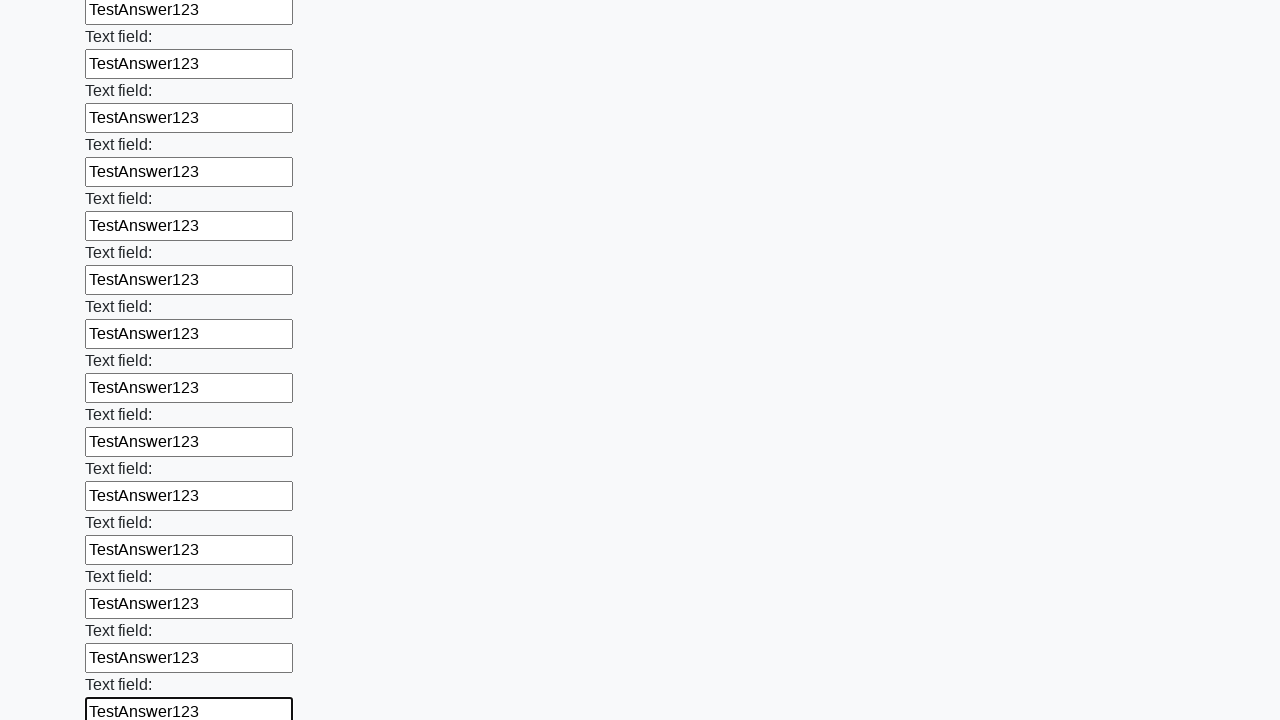

Filled input field with 'TestAnswer123' on input >> nth=43
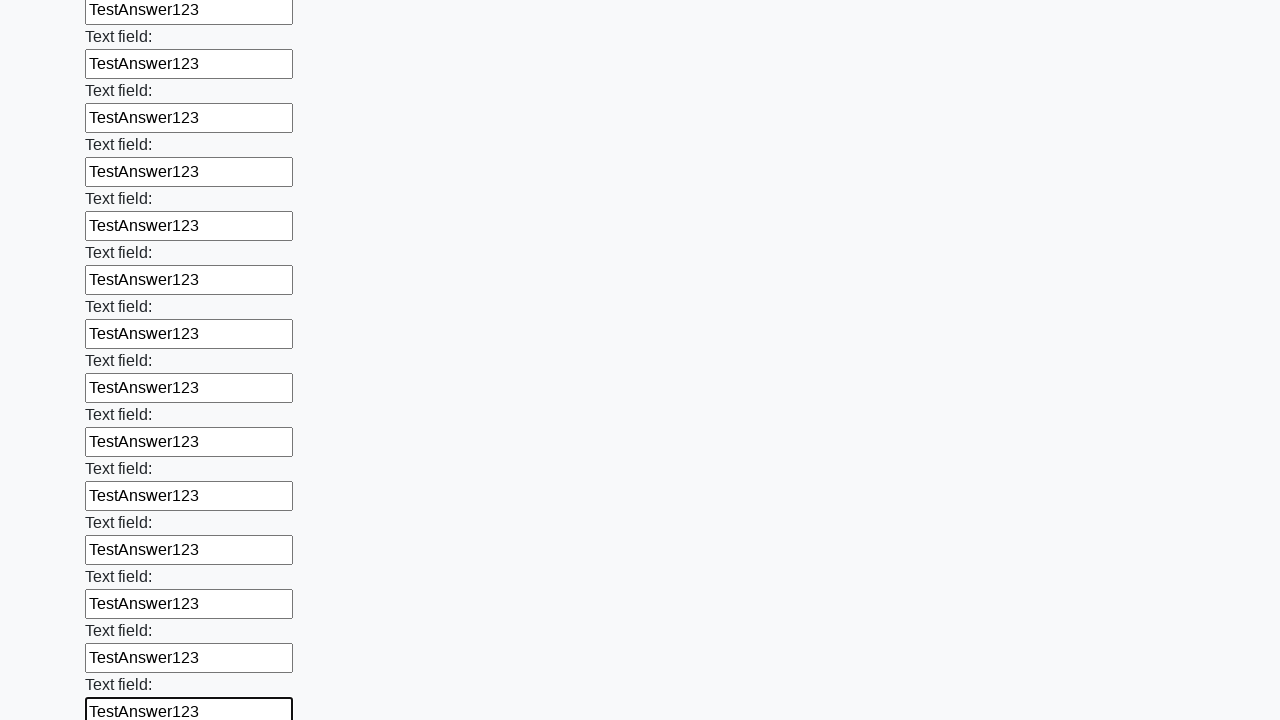

Filled input field with 'TestAnswer123' on input >> nth=44
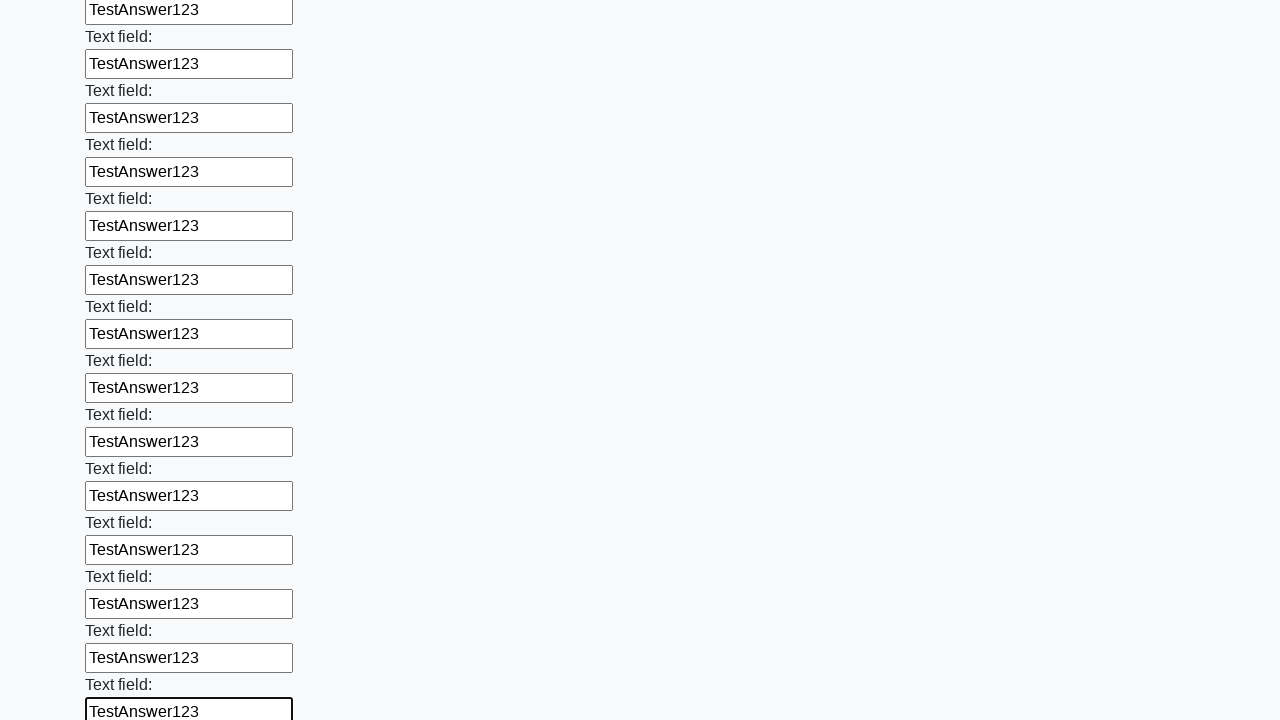

Filled input field with 'TestAnswer123' on input >> nth=45
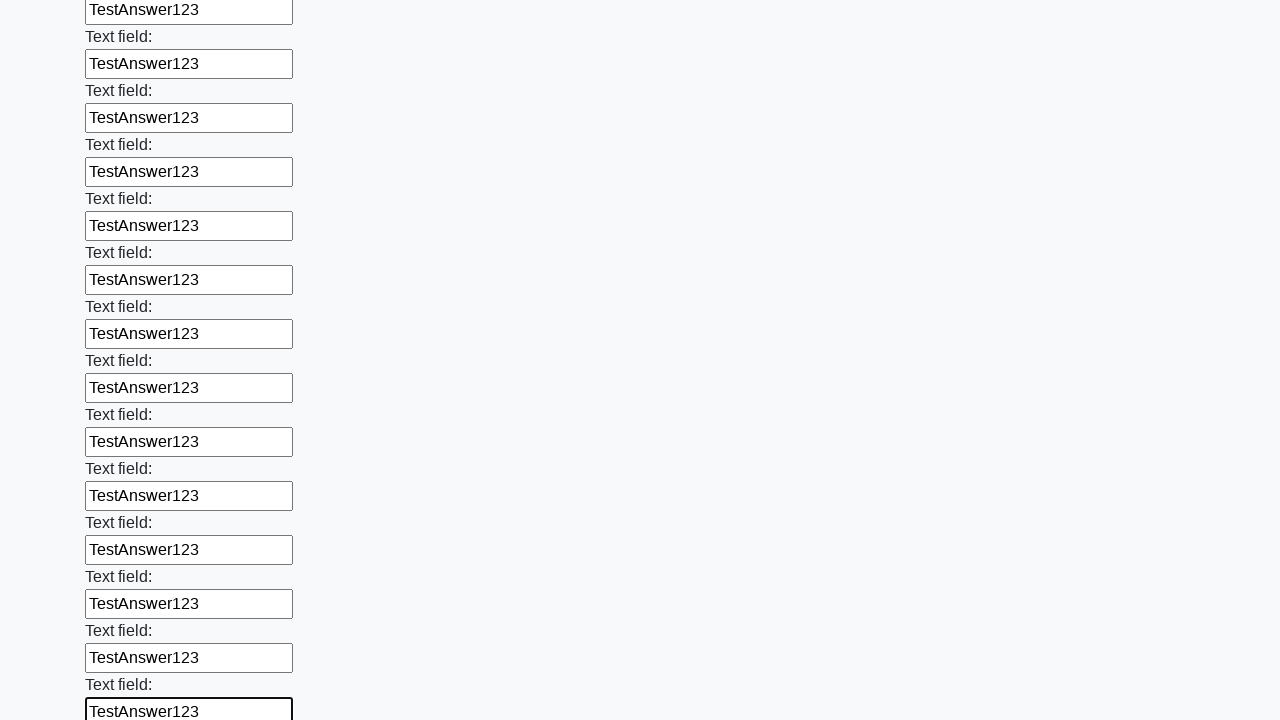

Filled input field with 'TestAnswer123' on input >> nth=46
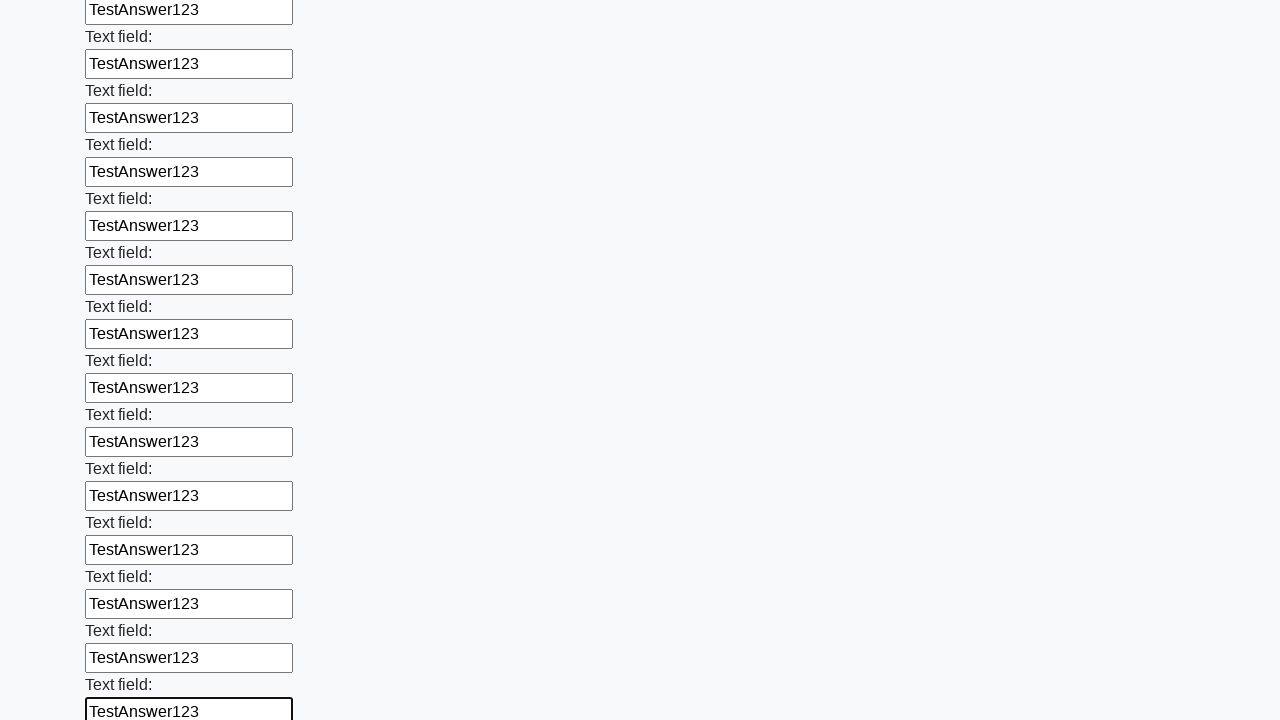

Filled input field with 'TestAnswer123' on input >> nth=47
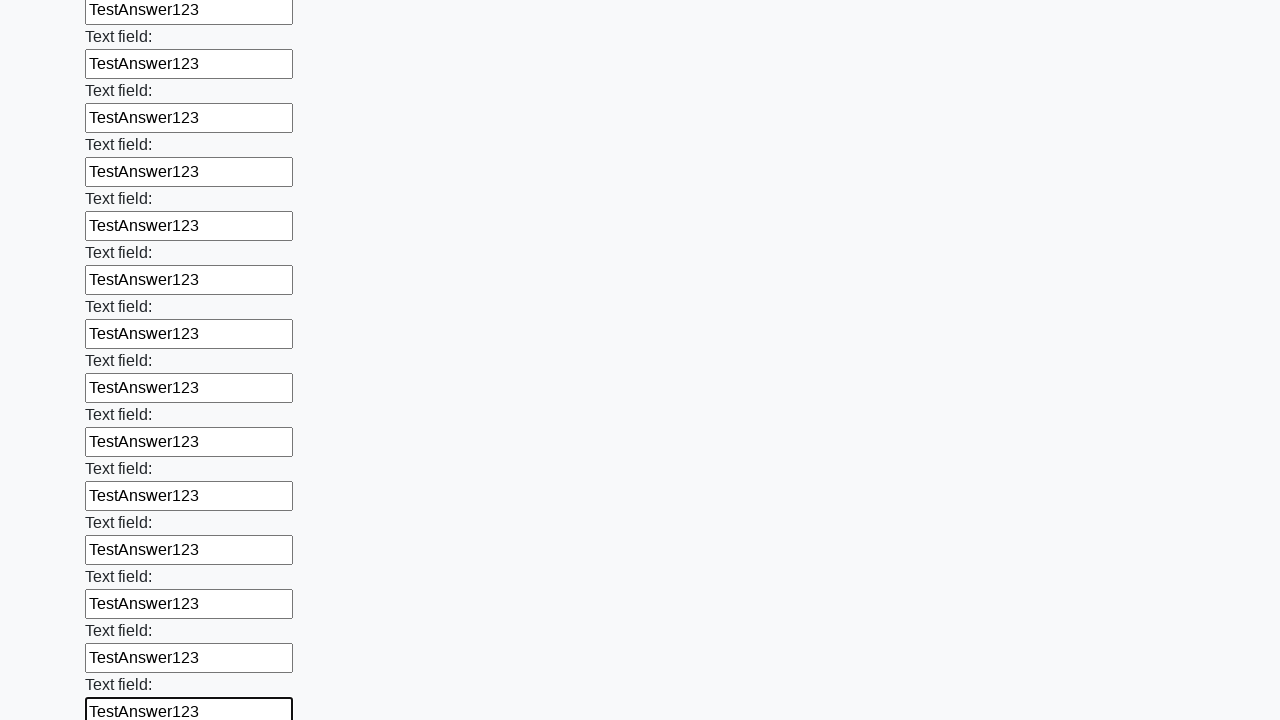

Filled input field with 'TestAnswer123' on input >> nth=48
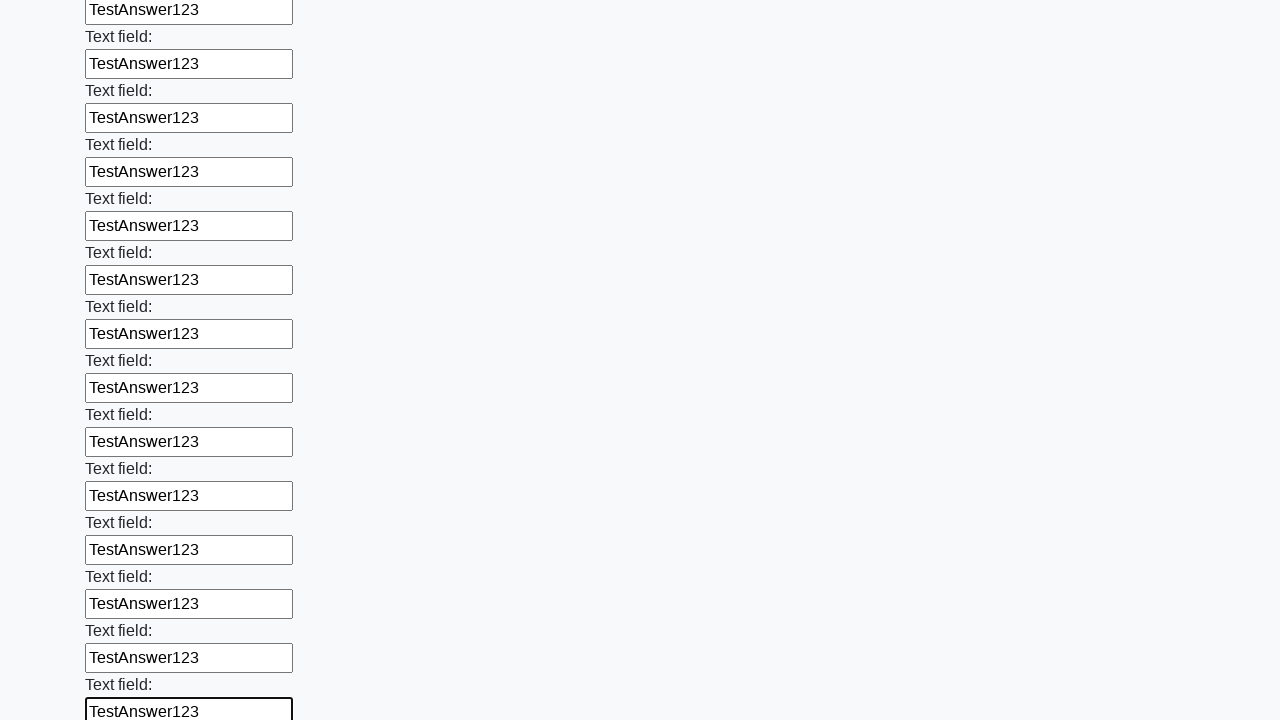

Filled input field with 'TestAnswer123' on input >> nth=49
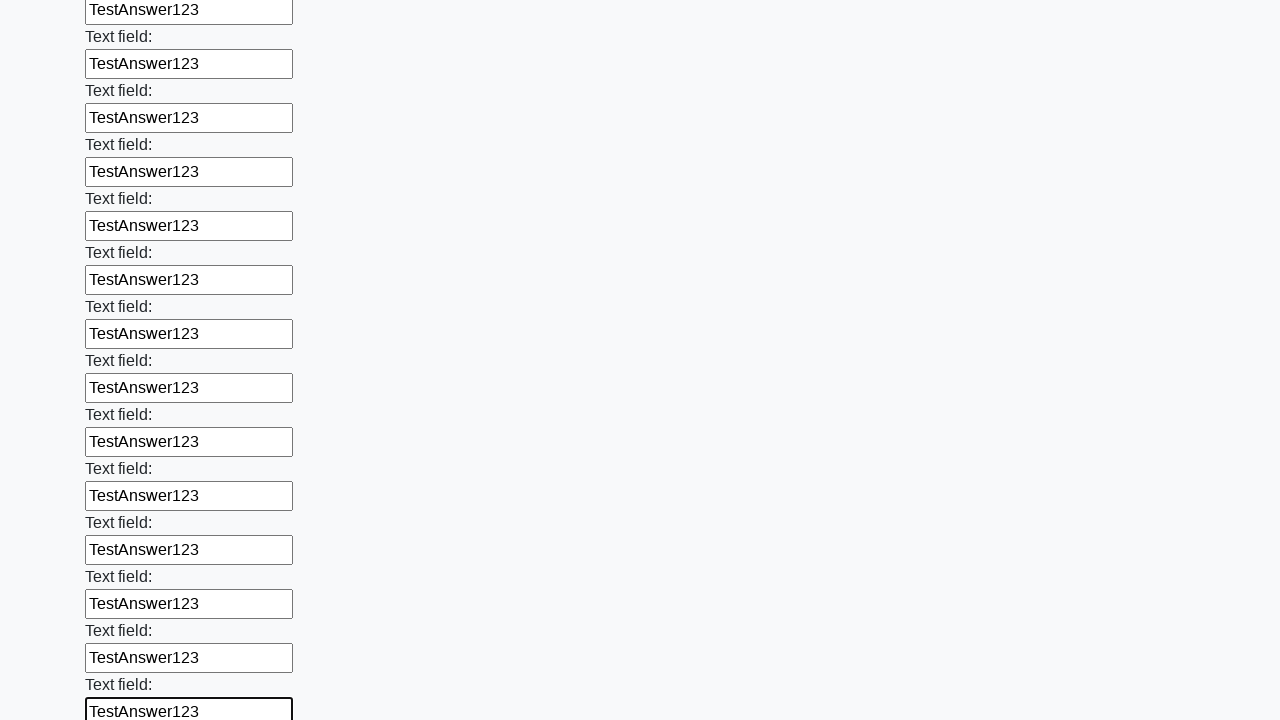

Filled input field with 'TestAnswer123' on input >> nth=50
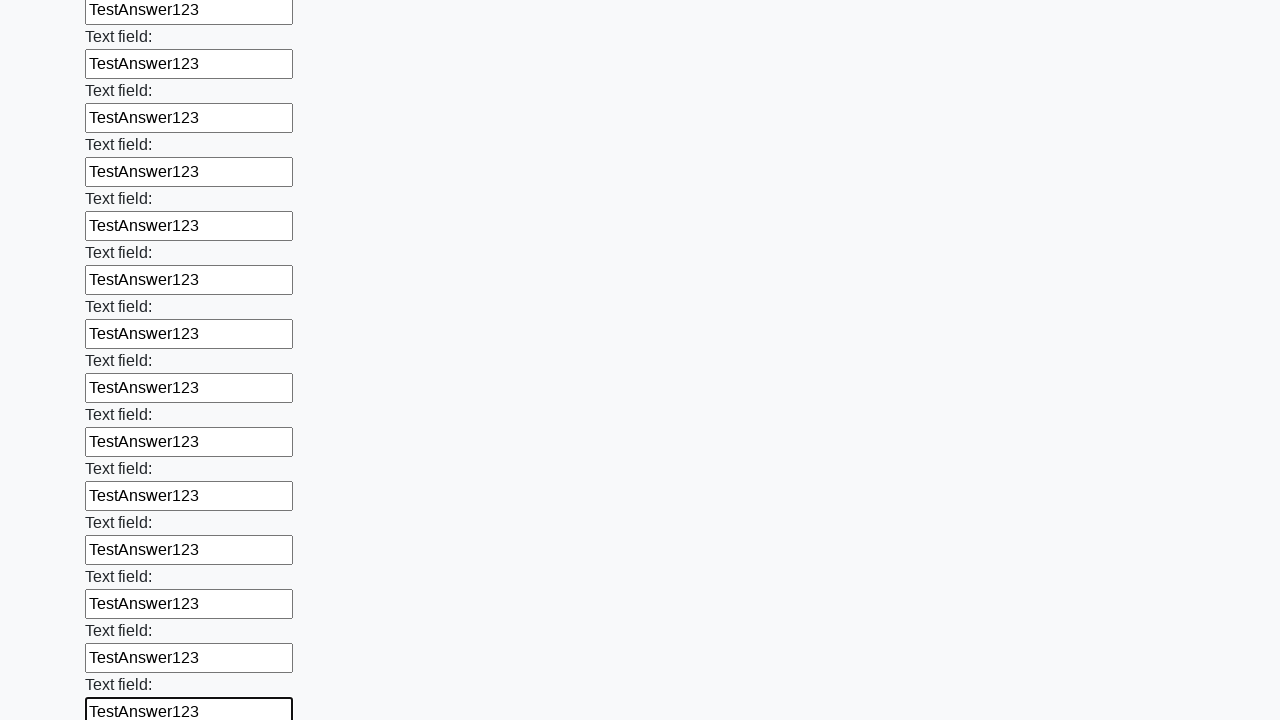

Filled input field with 'TestAnswer123' on input >> nth=51
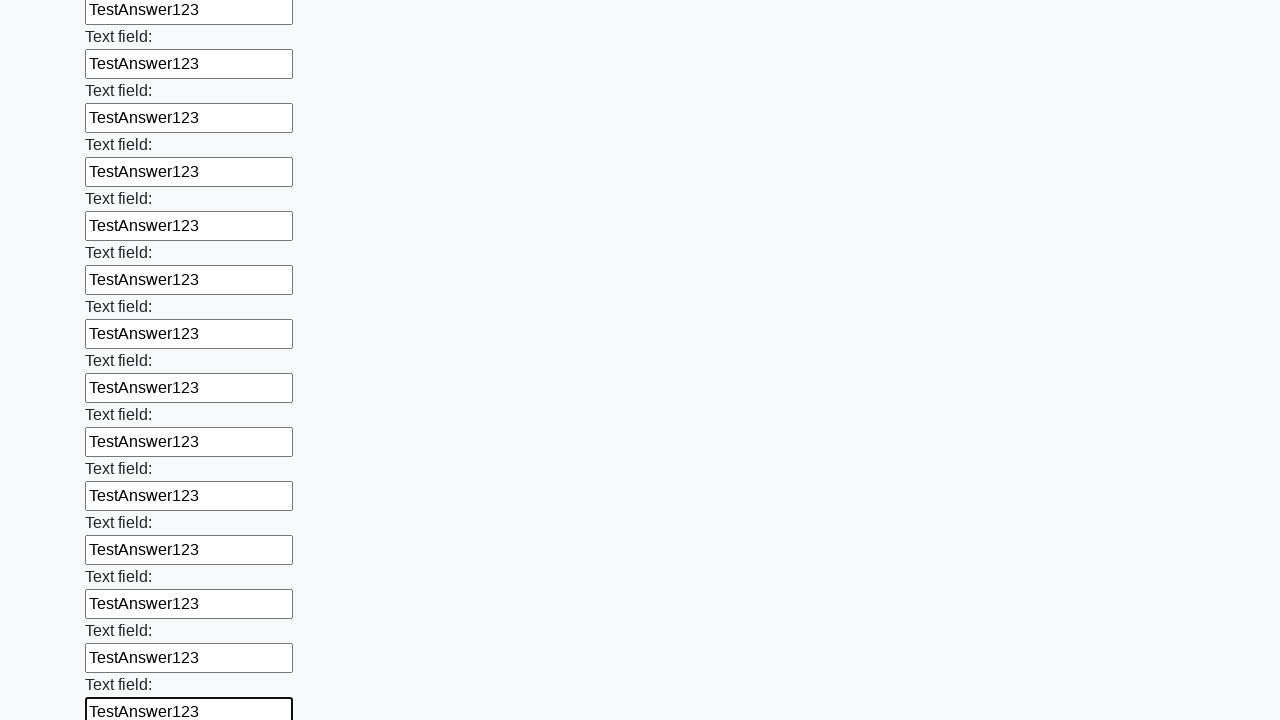

Filled input field with 'TestAnswer123' on input >> nth=52
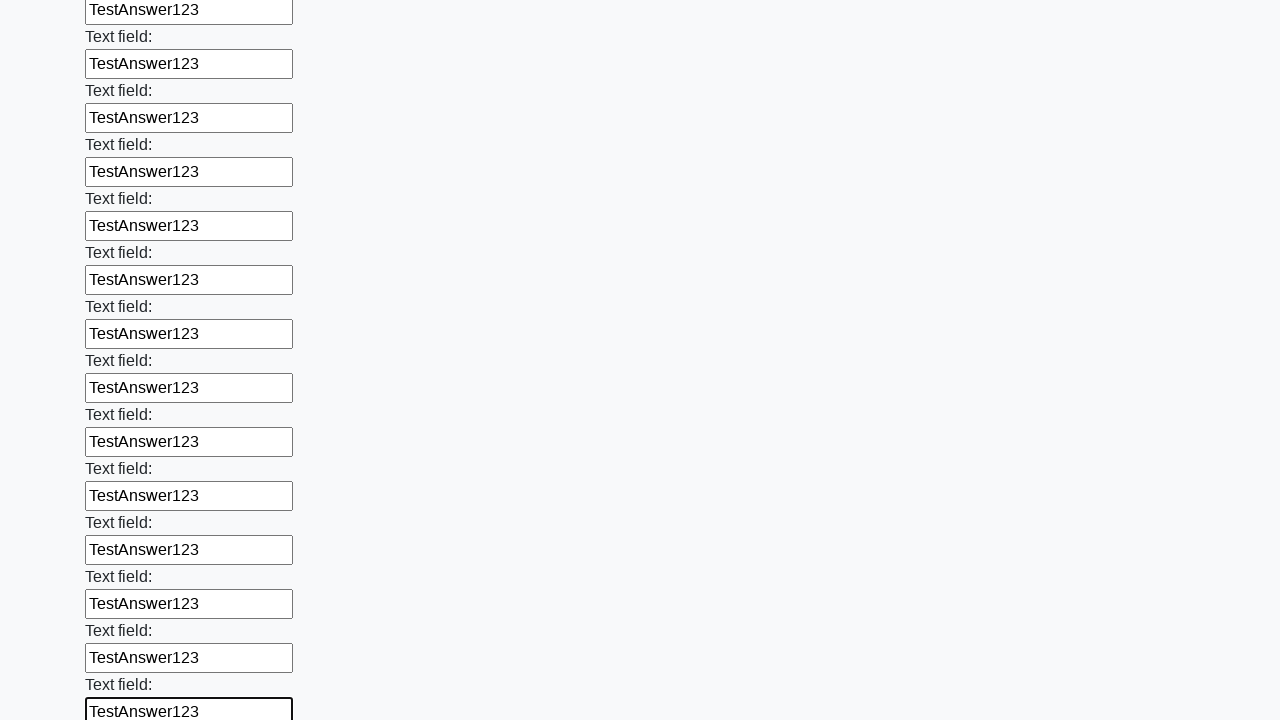

Filled input field with 'TestAnswer123' on input >> nth=53
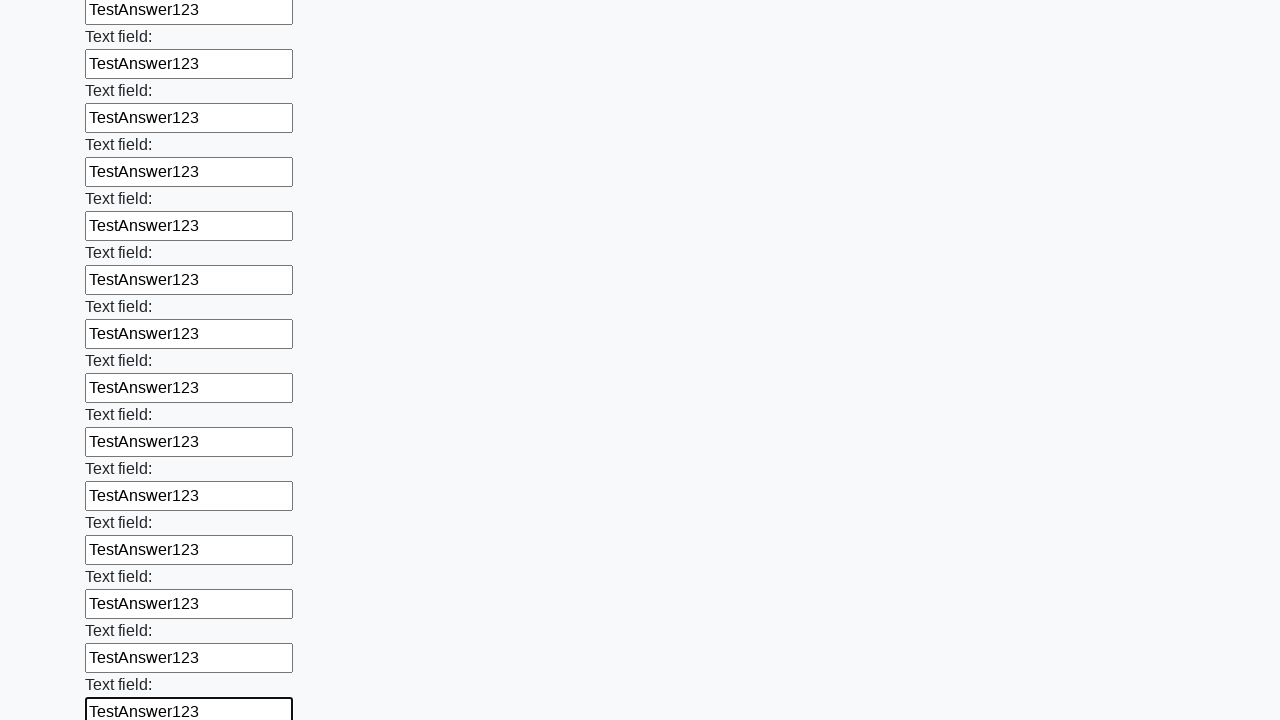

Filled input field with 'TestAnswer123' on input >> nth=54
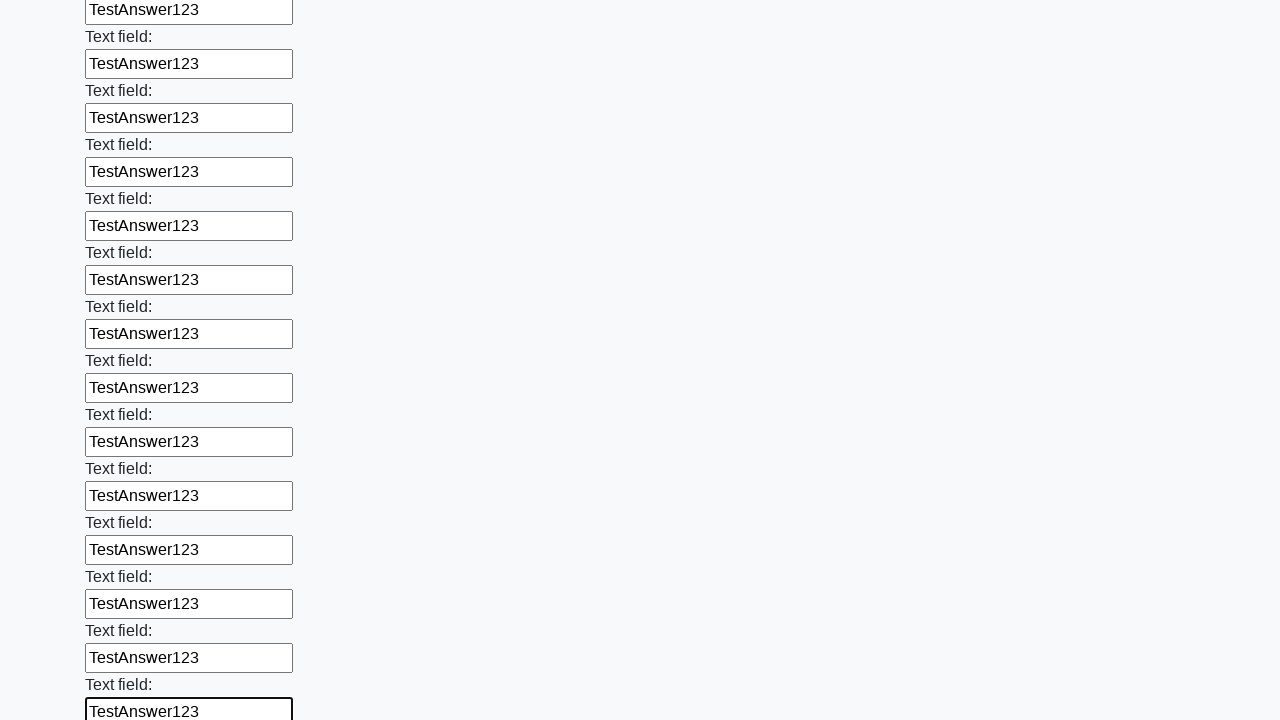

Filled input field with 'TestAnswer123' on input >> nth=55
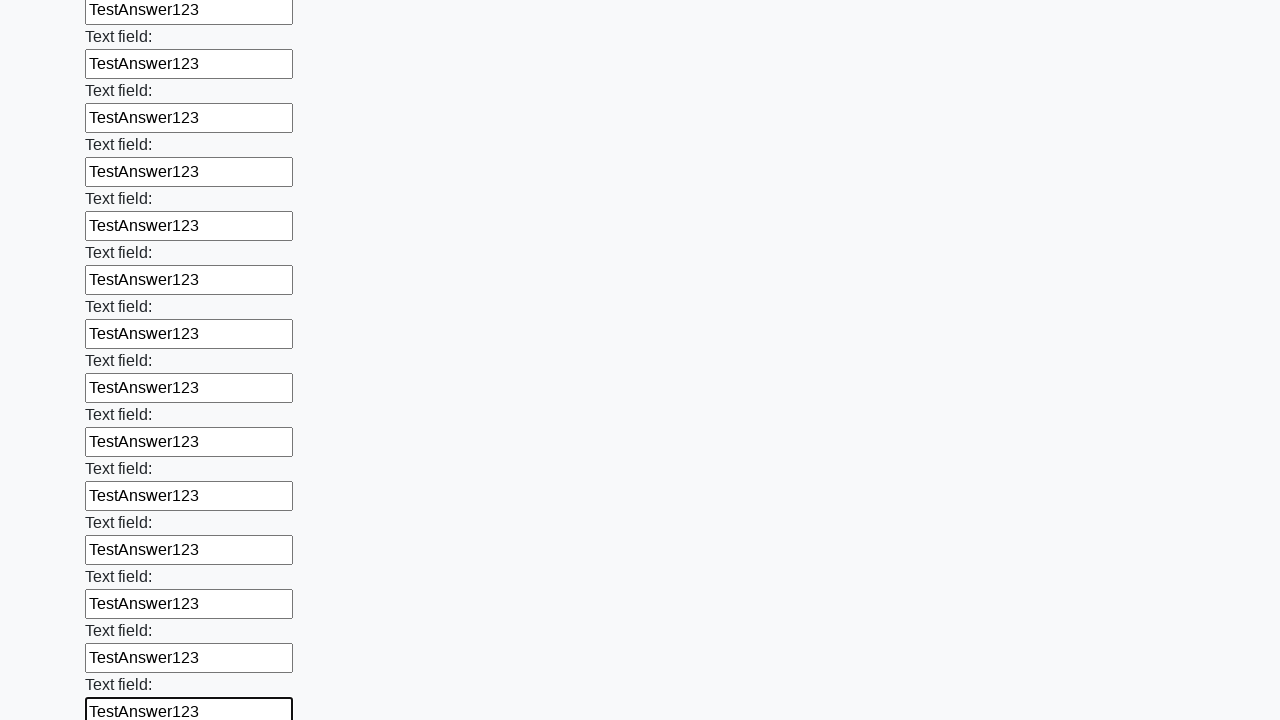

Filled input field with 'TestAnswer123' on input >> nth=56
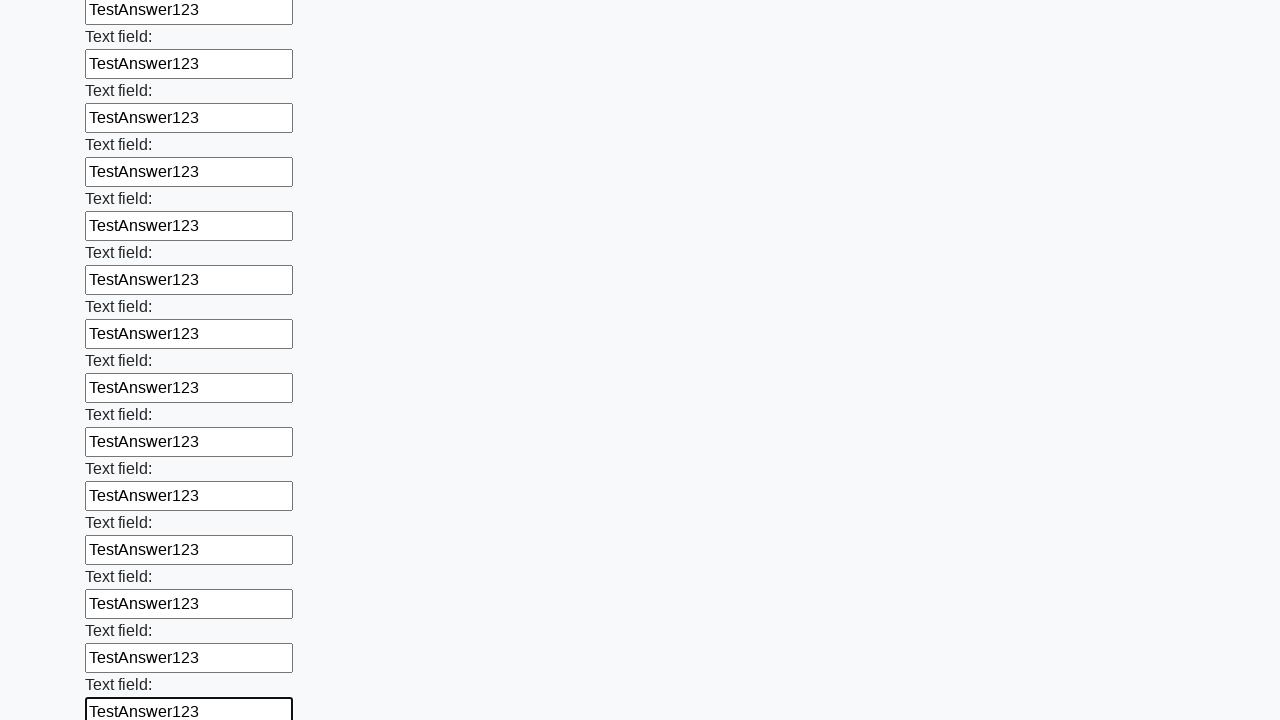

Filled input field with 'TestAnswer123' on input >> nth=57
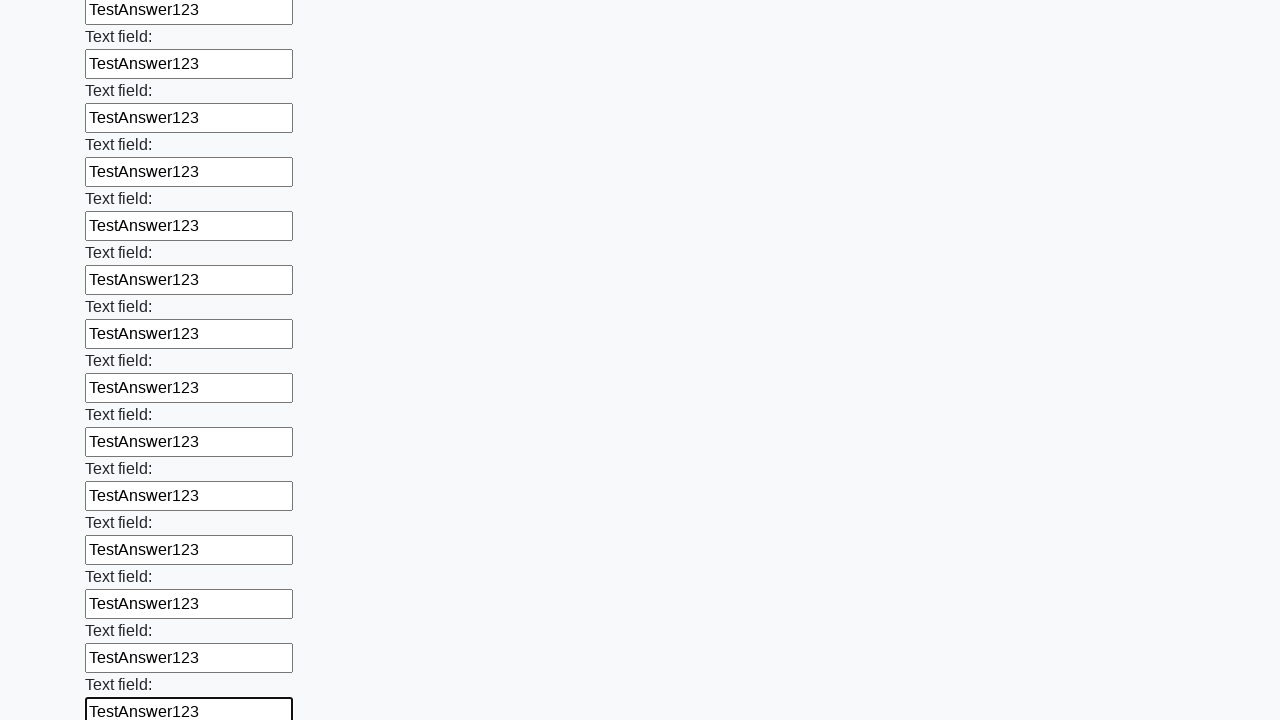

Filled input field with 'TestAnswer123' on input >> nth=58
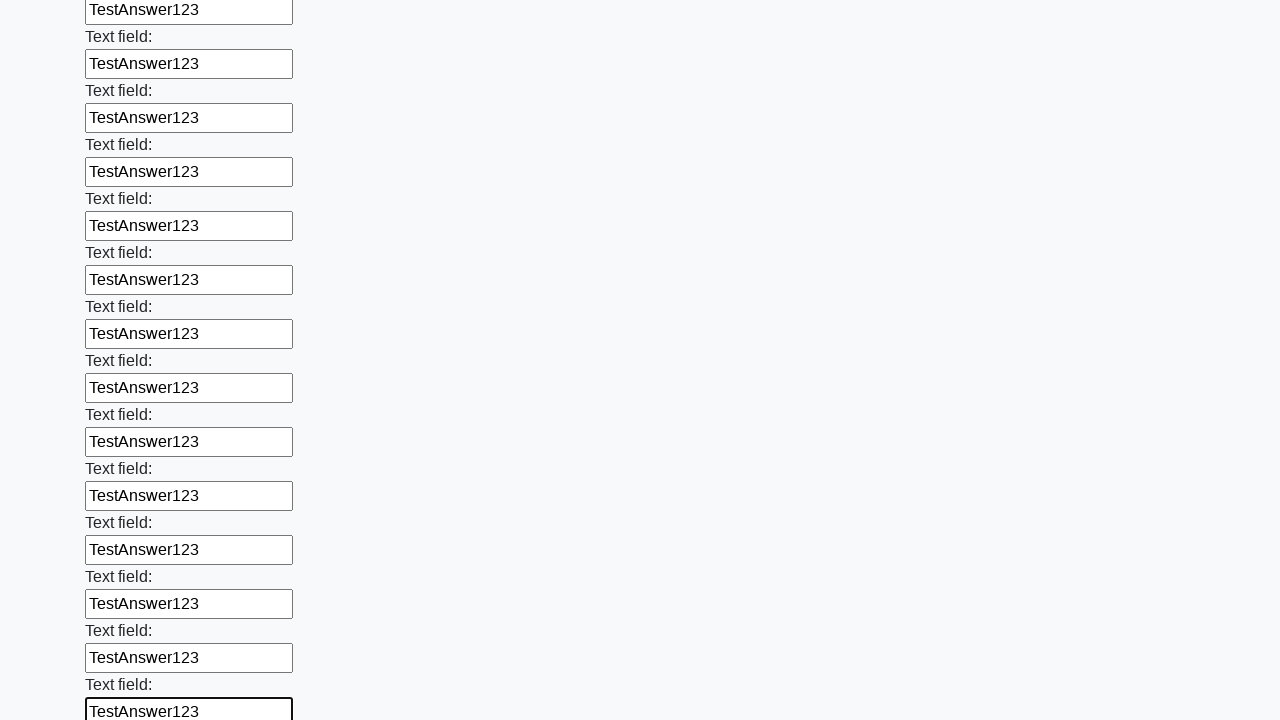

Filled input field with 'TestAnswer123' on input >> nth=59
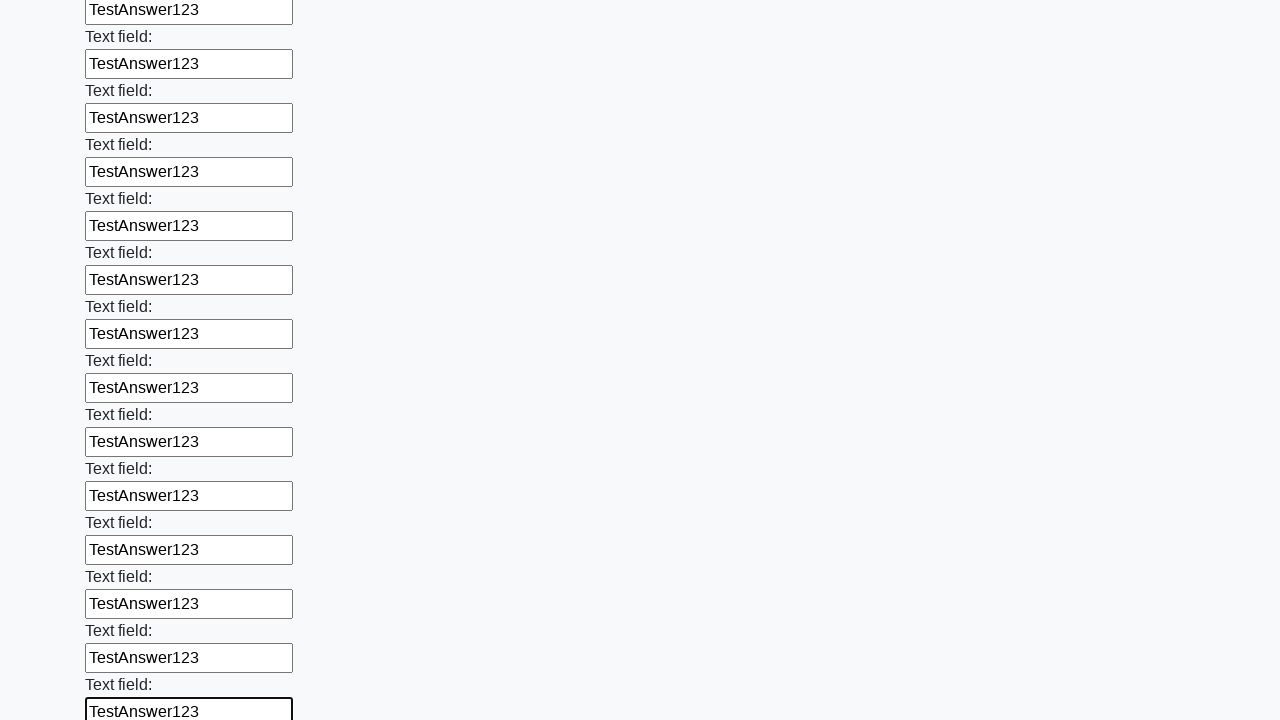

Filled input field with 'TestAnswer123' on input >> nth=60
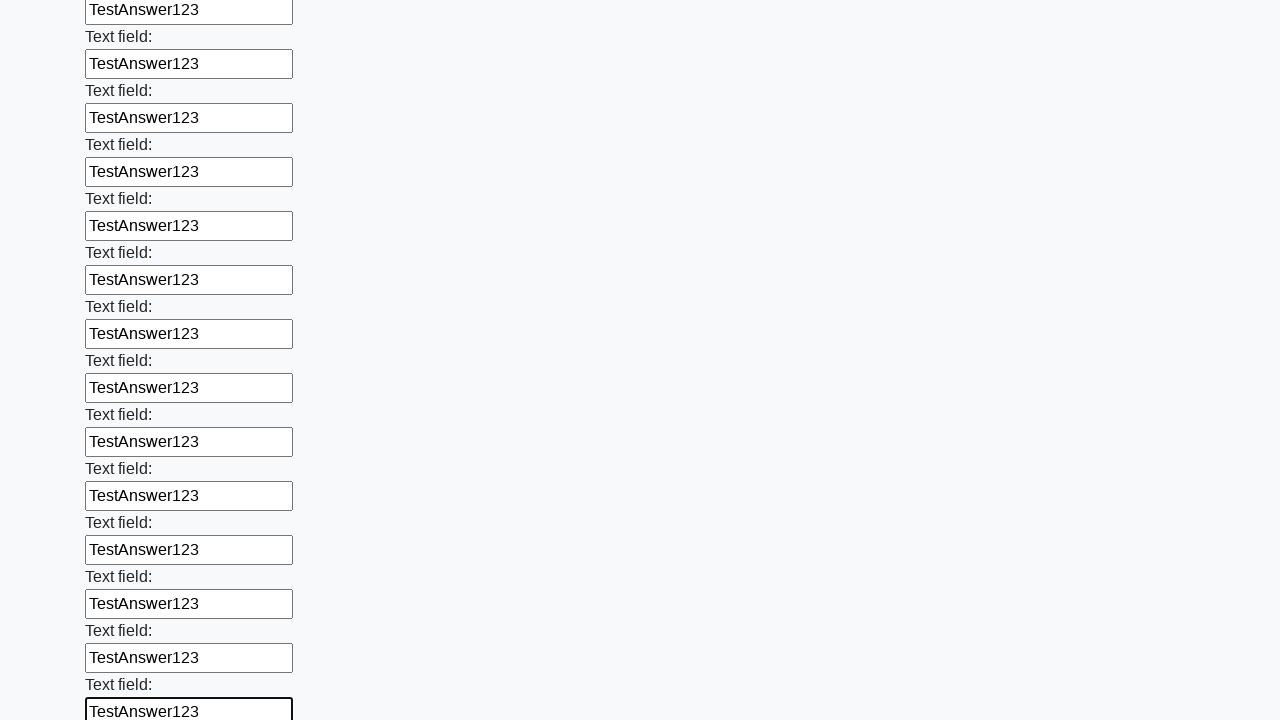

Filled input field with 'TestAnswer123' on input >> nth=61
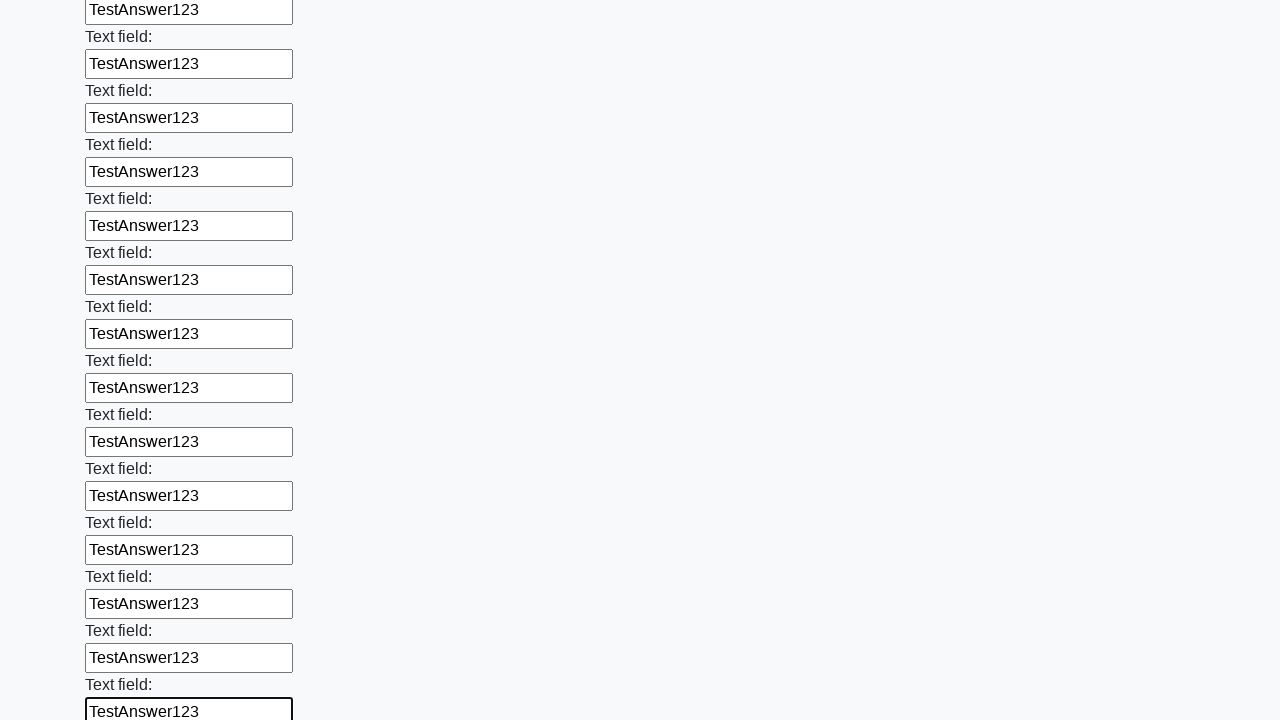

Filled input field with 'TestAnswer123' on input >> nth=62
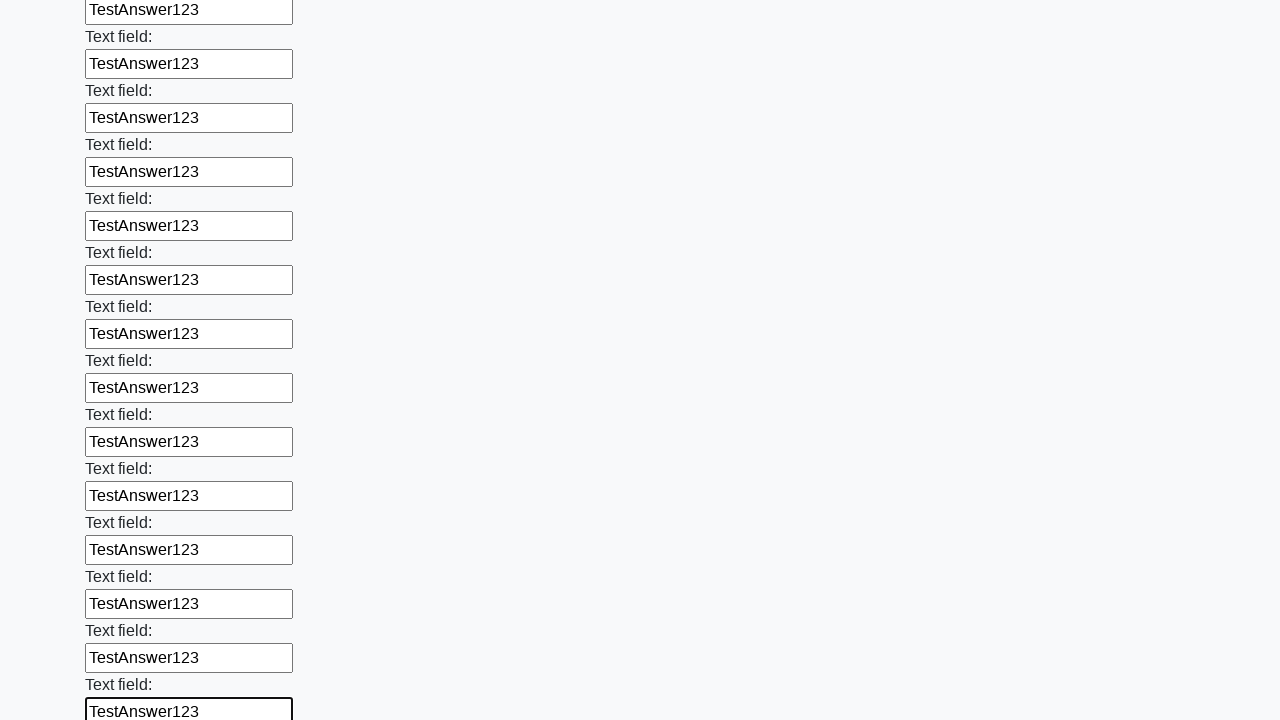

Filled input field with 'TestAnswer123' on input >> nth=63
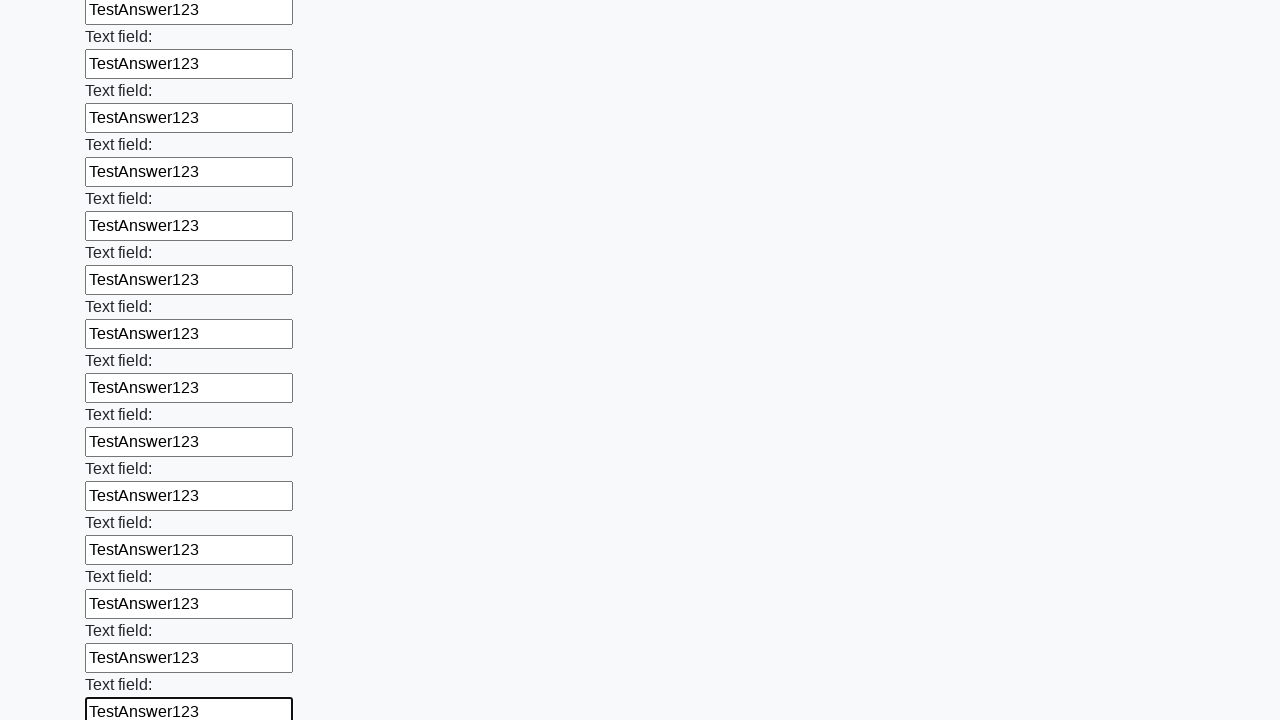

Filled input field with 'TestAnswer123' on input >> nth=64
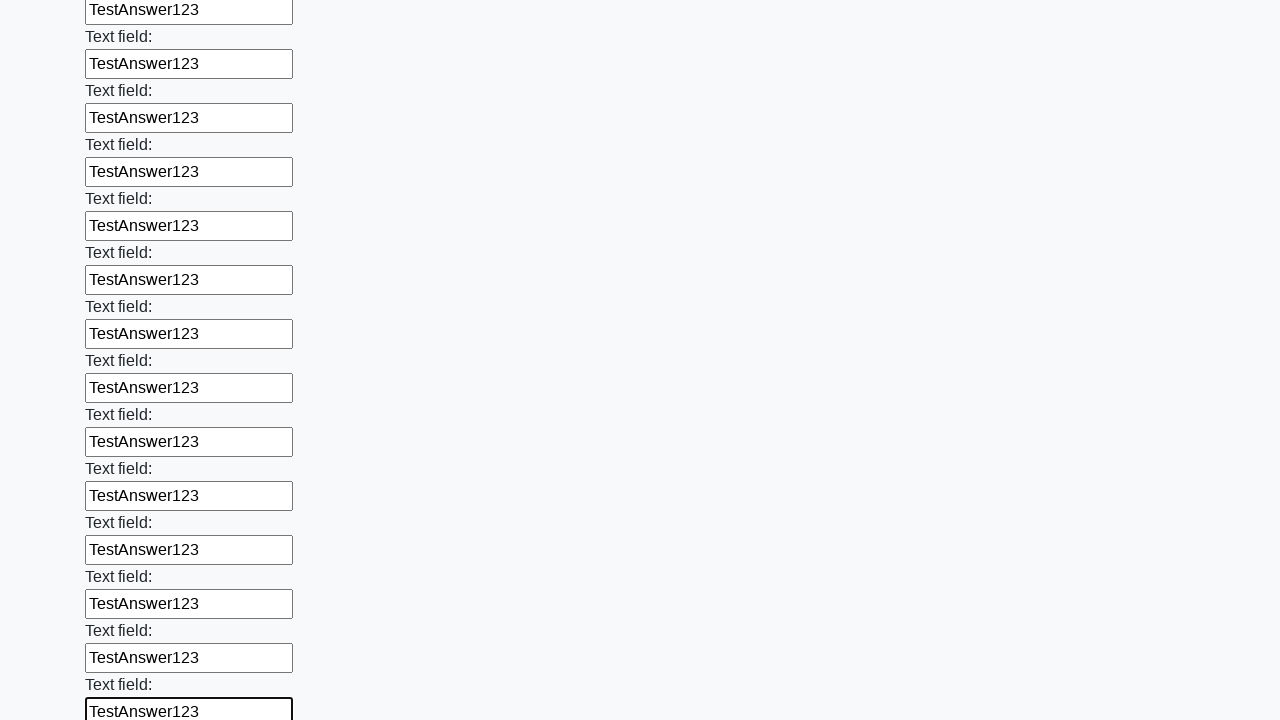

Filled input field with 'TestAnswer123' on input >> nth=65
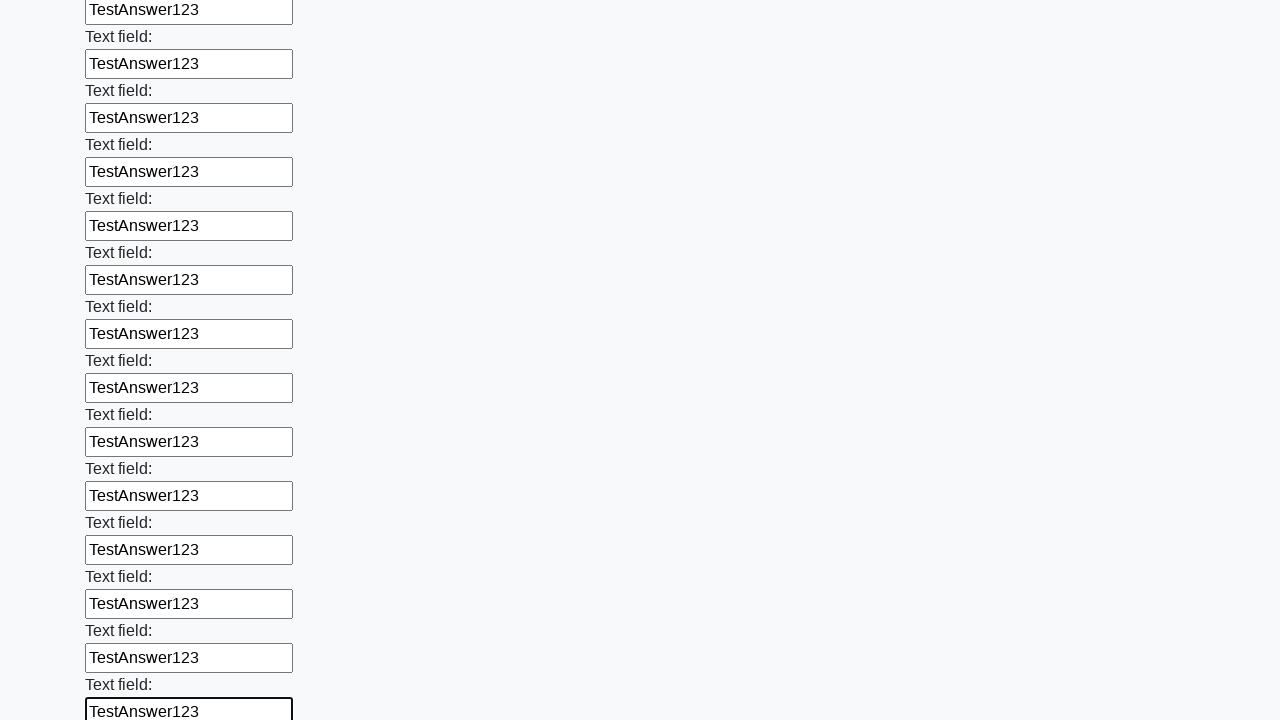

Filled input field with 'TestAnswer123' on input >> nth=66
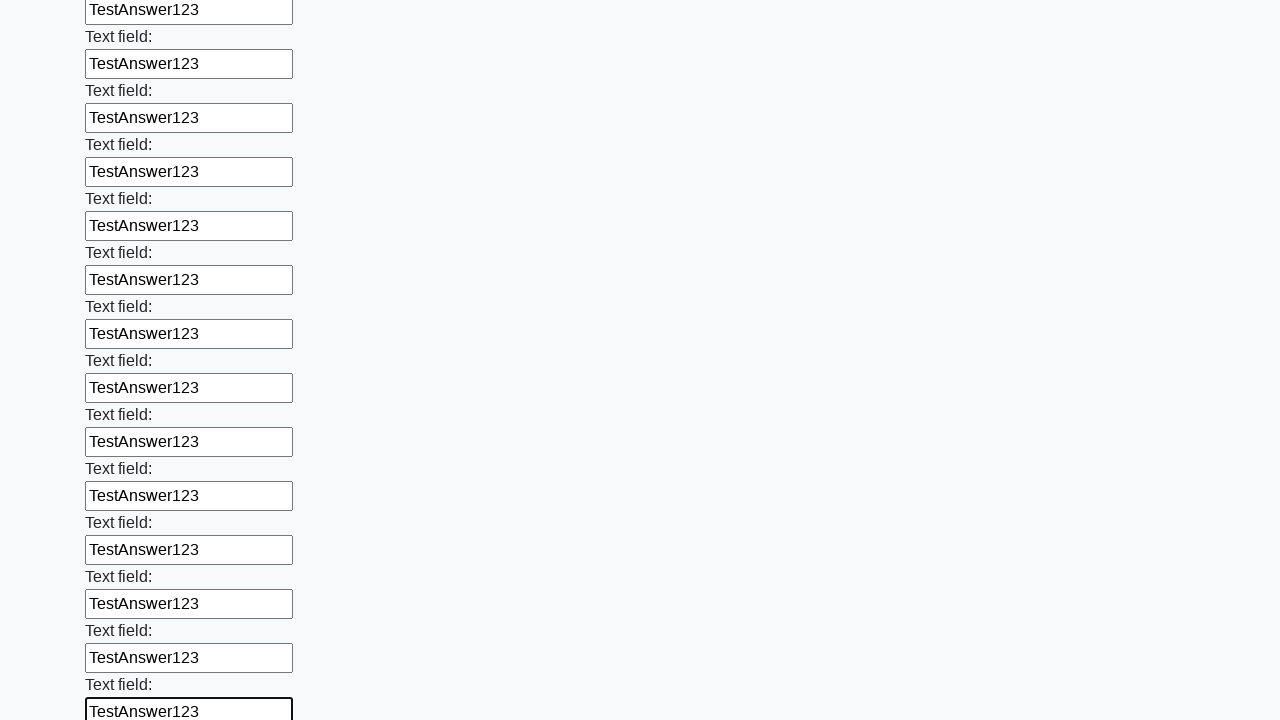

Filled input field with 'TestAnswer123' on input >> nth=67
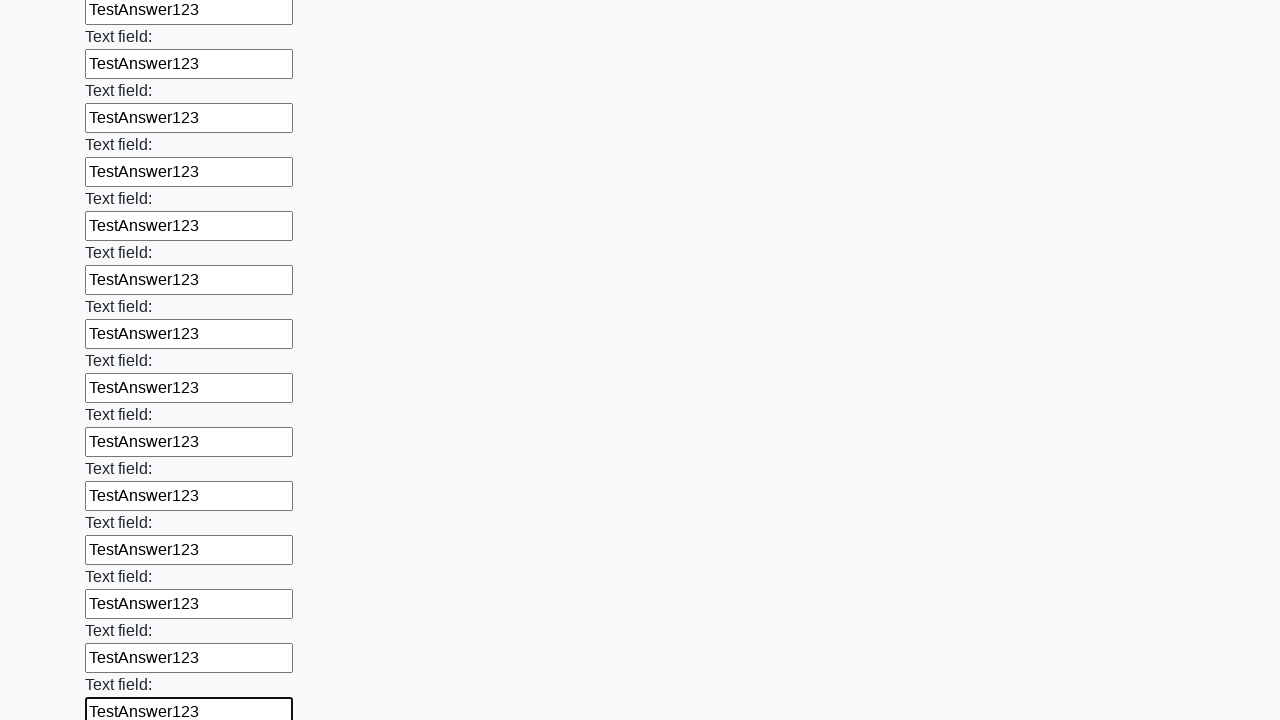

Filled input field with 'TestAnswer123' on input >> nth=68
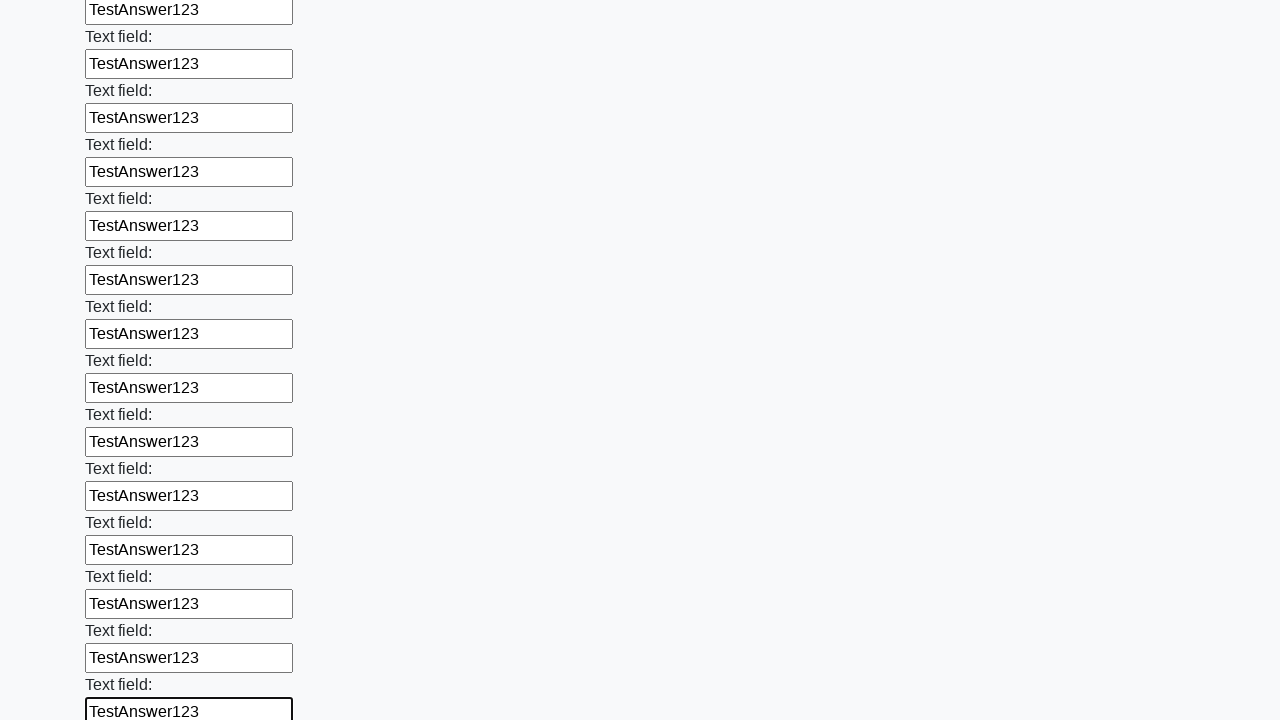

Filled input field with 'TestAnswer123' on input >> nth=69
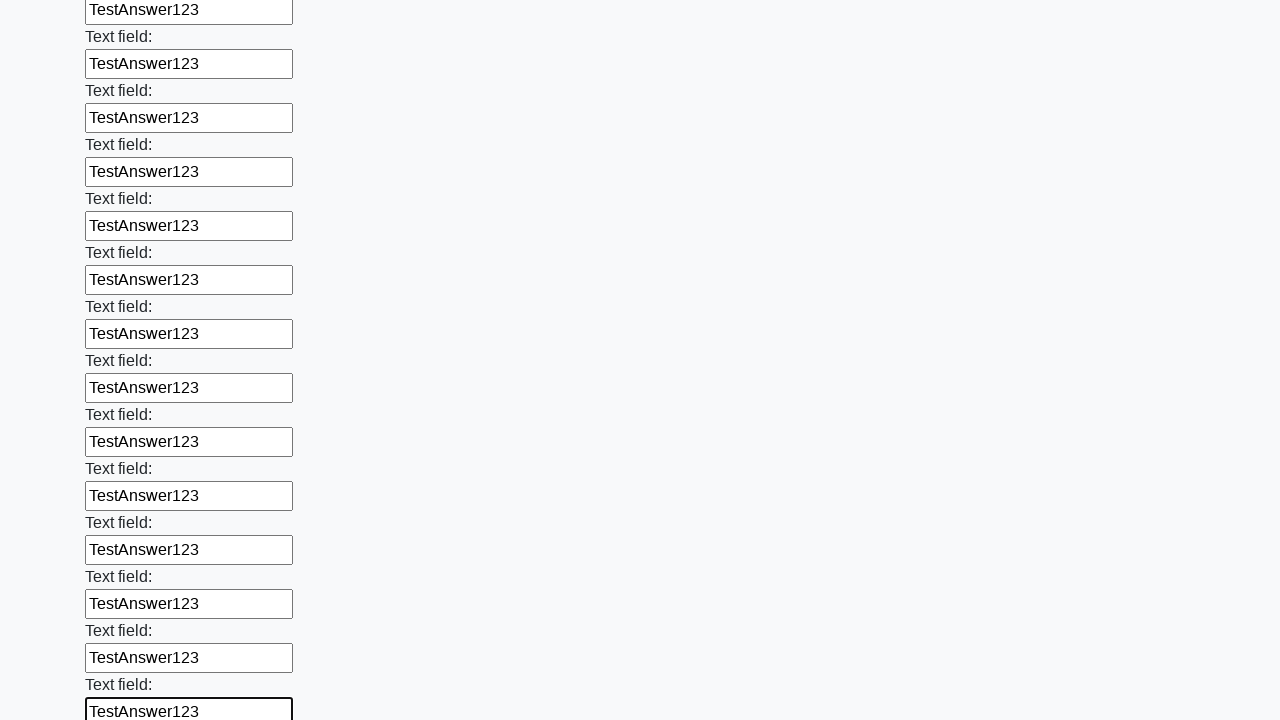

Filled input field with 'TestAnswer123' on input >> nth=70
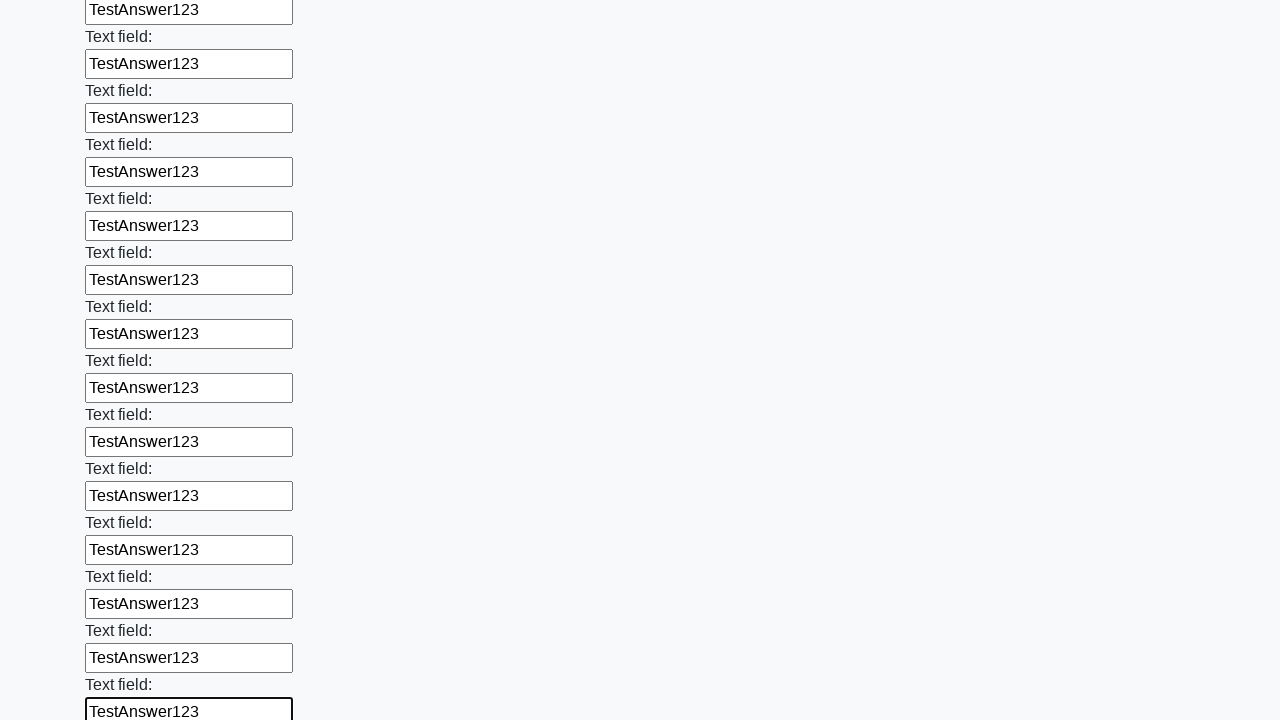

Filled input field with 'TestAnswer123' on input >> nth=71
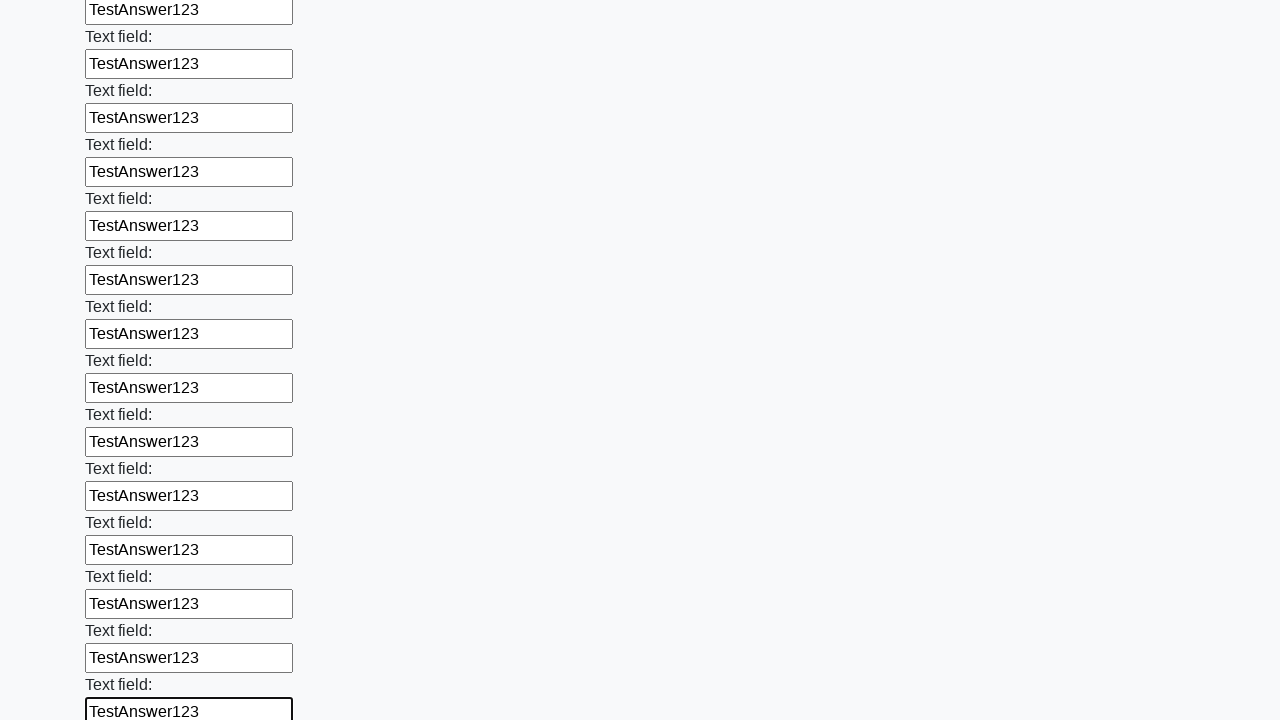

Filled input field with 'TestAnswer123' on input >> nth=72
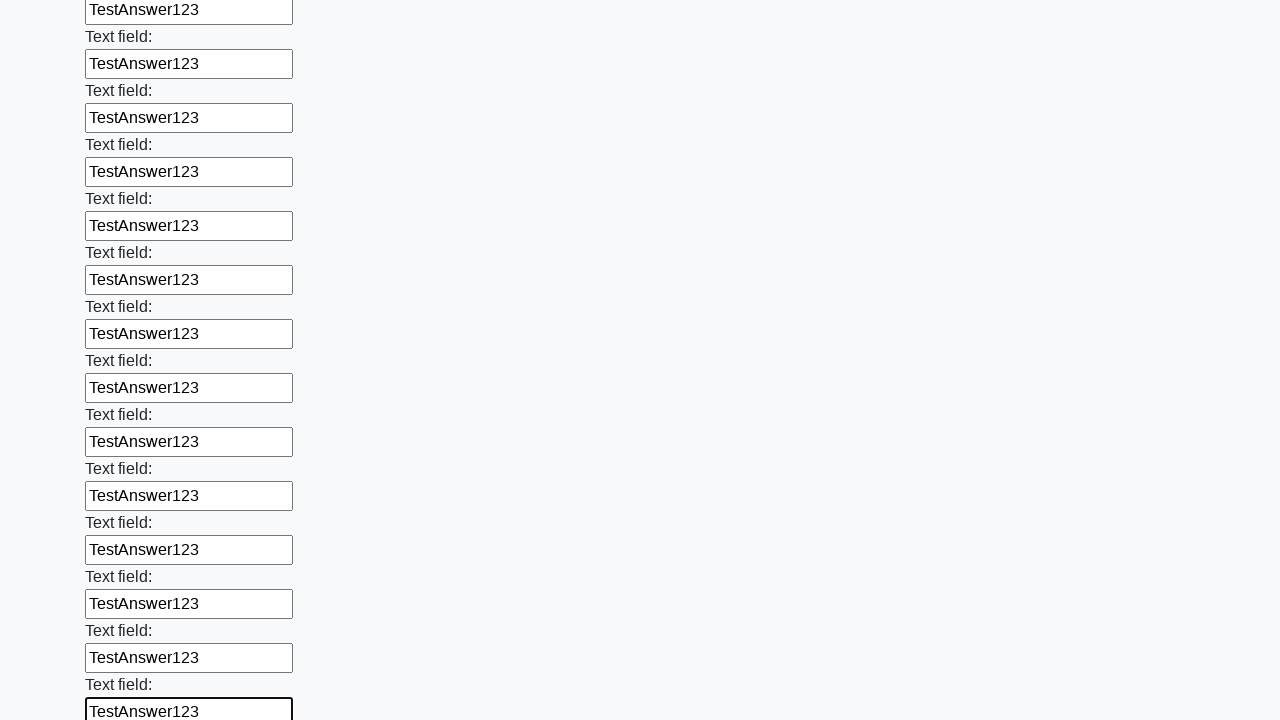

Filled input field with 'TestAnswer123' on input >> nth=73
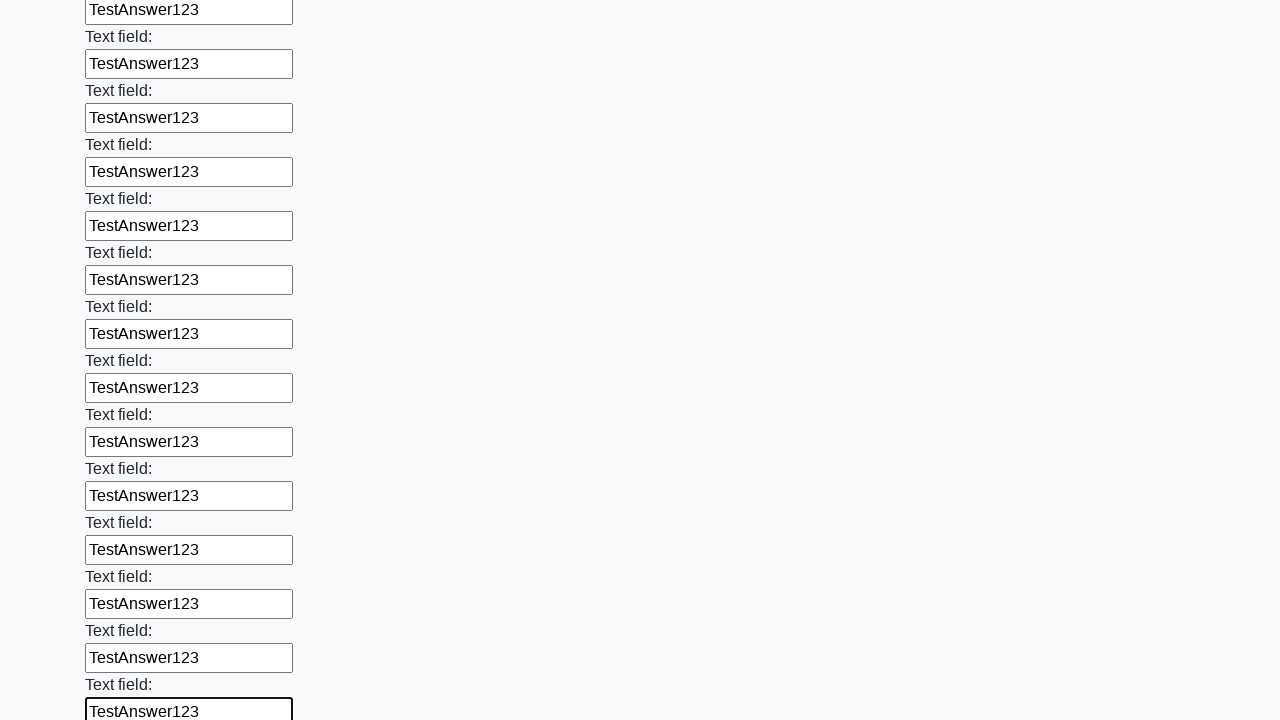

Filled input field with 'TestAnswer123' on input >> nth=74
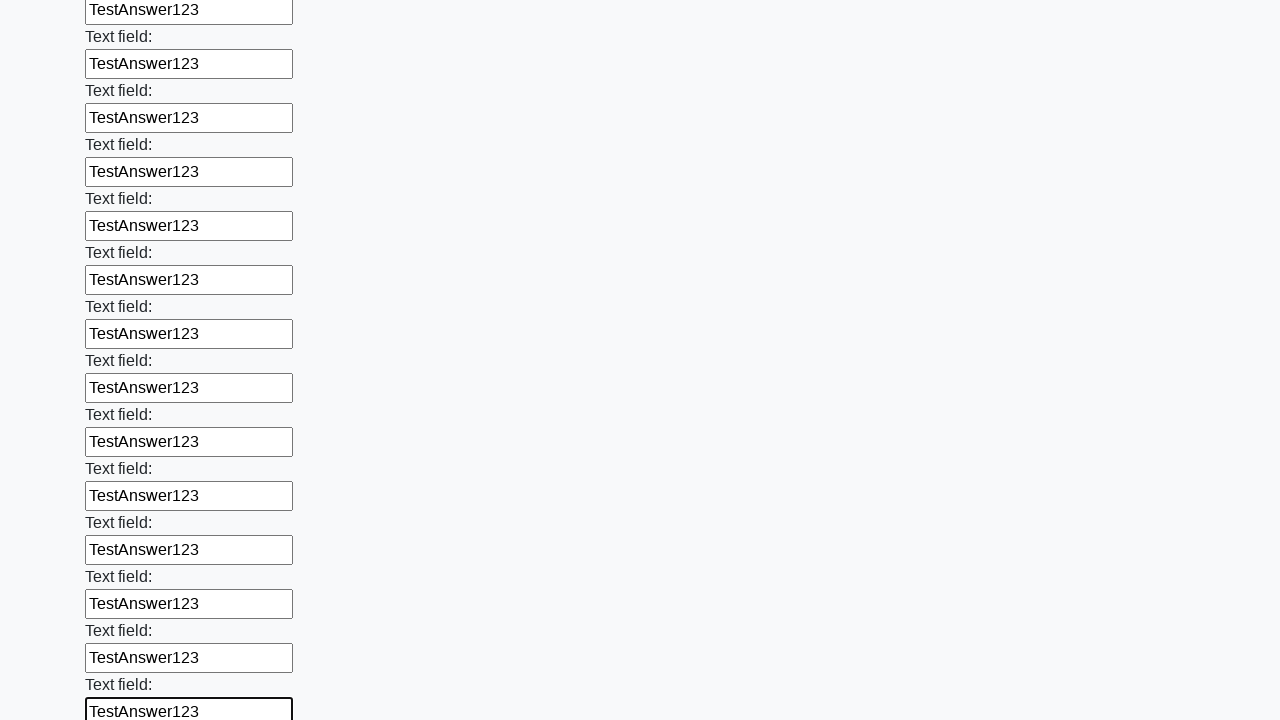

Filled input field with 'TestAnswer123' on input >> nth=75
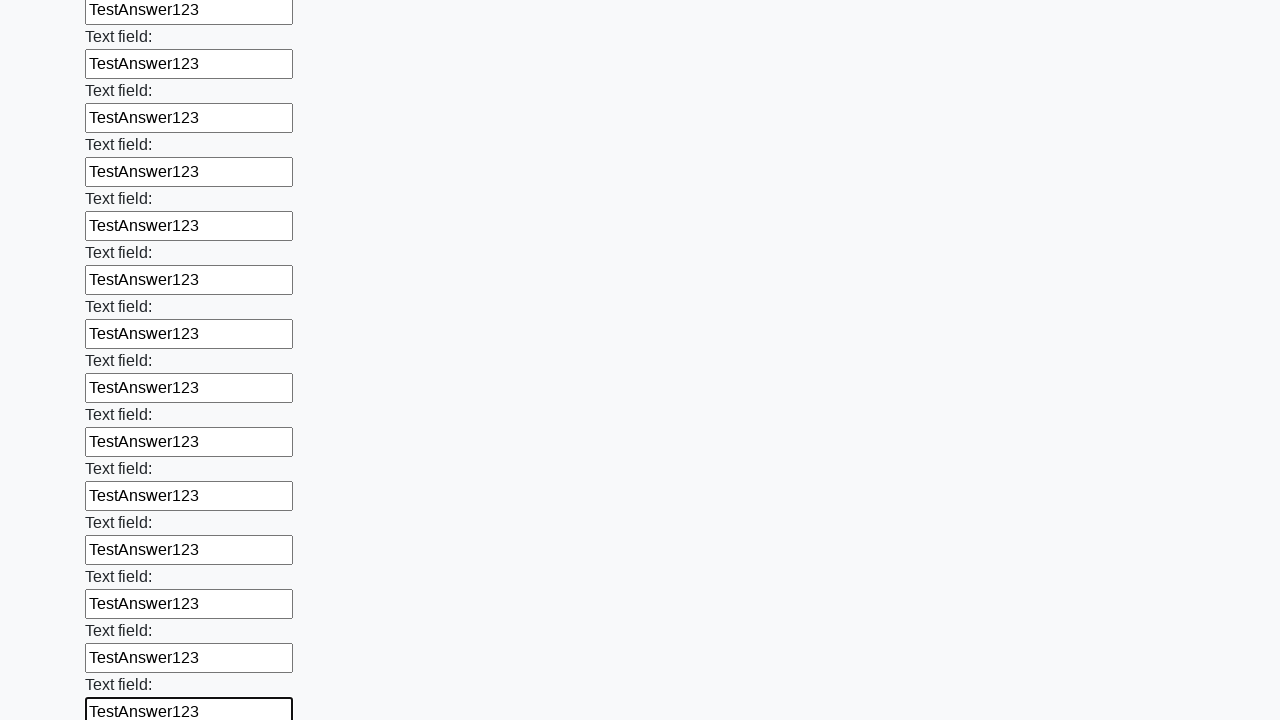

Filled input field with 'TestAnswer123' on input >> nth=76
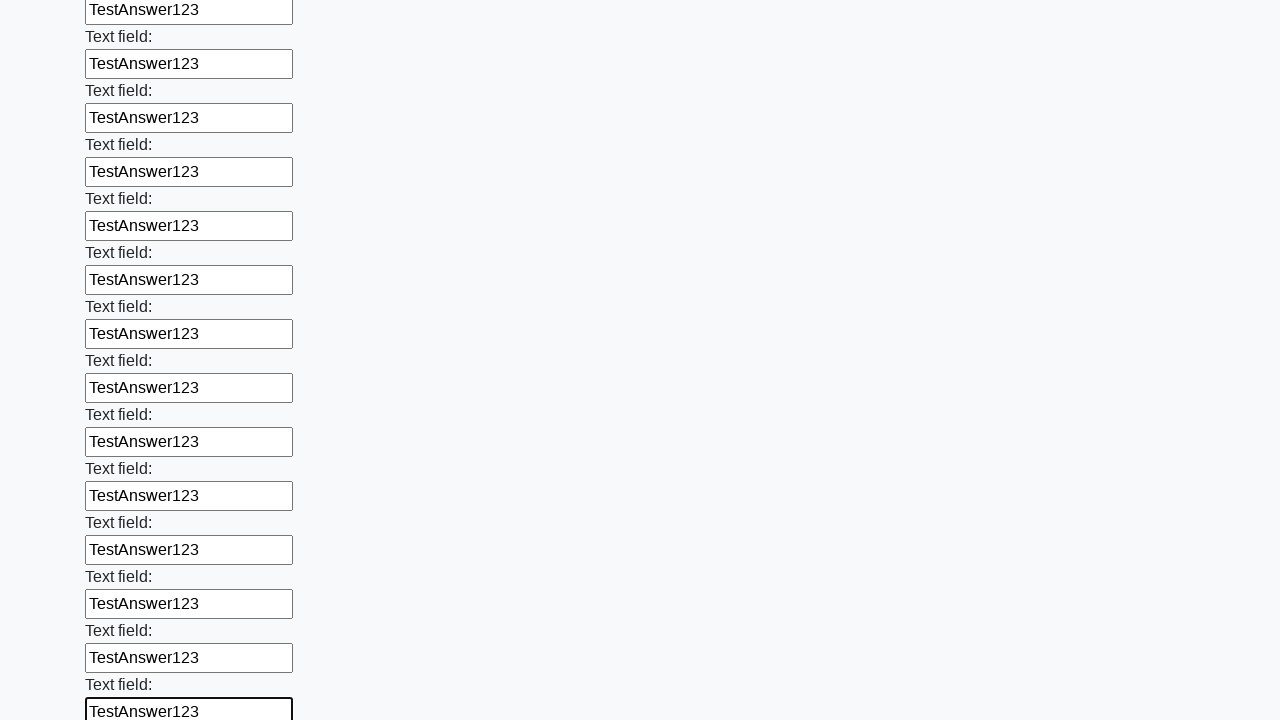

Filled input field with 'TestAnswer123' on input >> nth=77
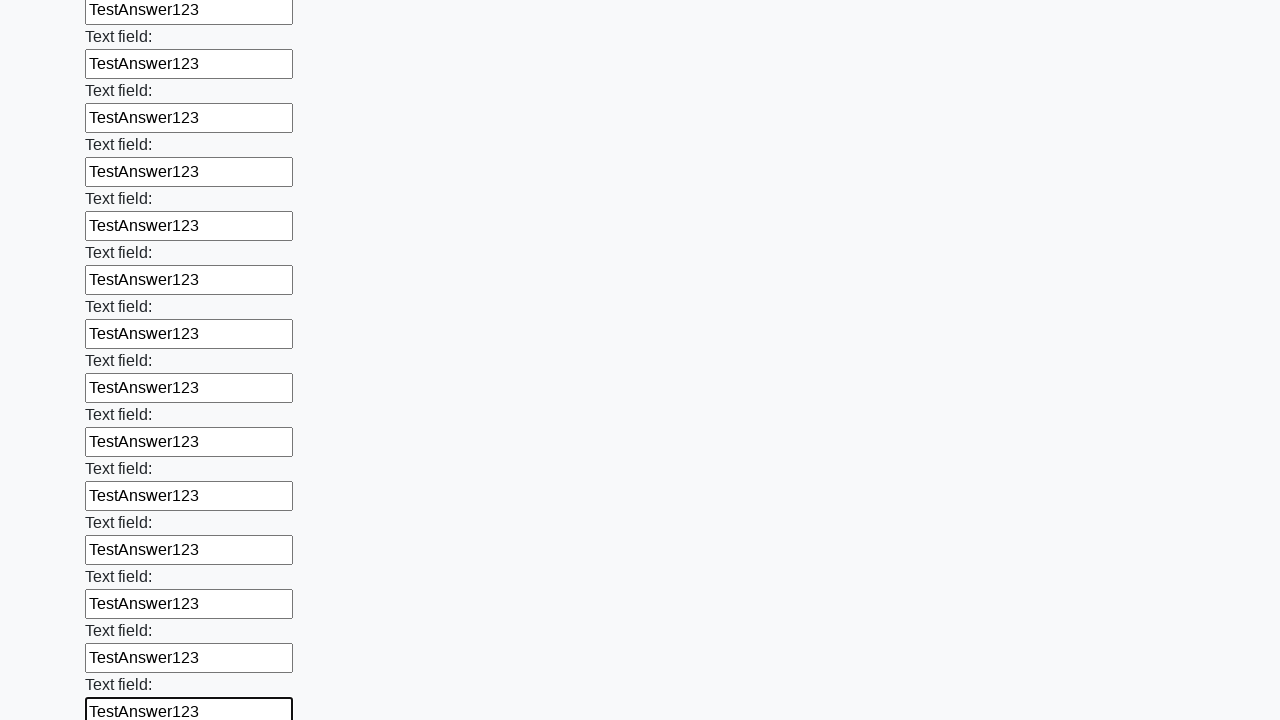

Filled input field with 'TestAnswer123' on input >> nth=78
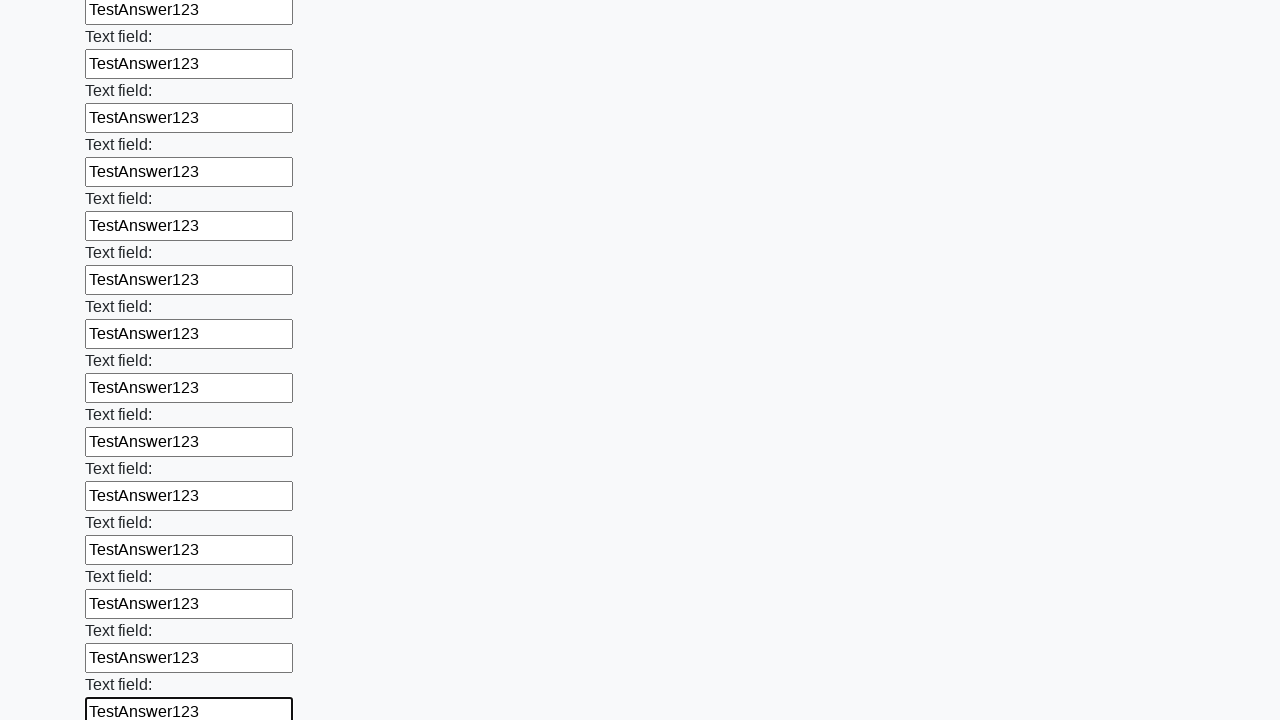

Filled input field with 'TestAnswer123' on input >> nth=79
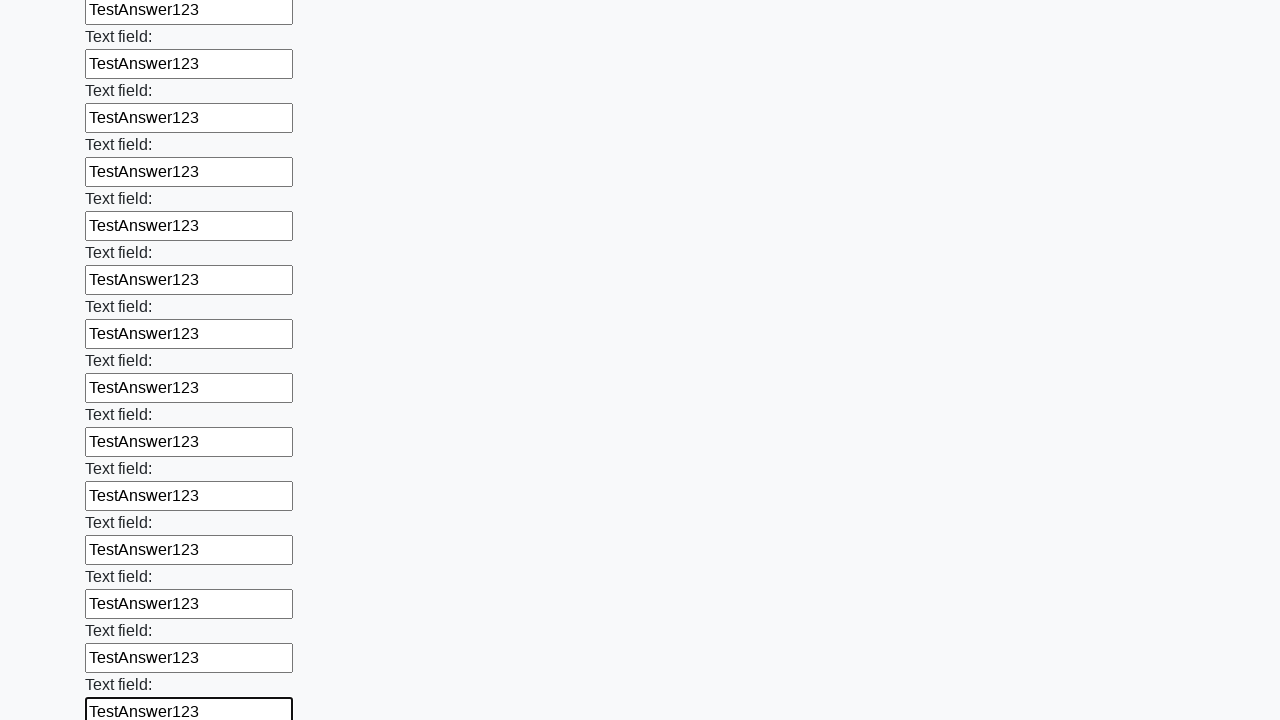

Filled input field with 'TestAnswer123' on input >> nth=80
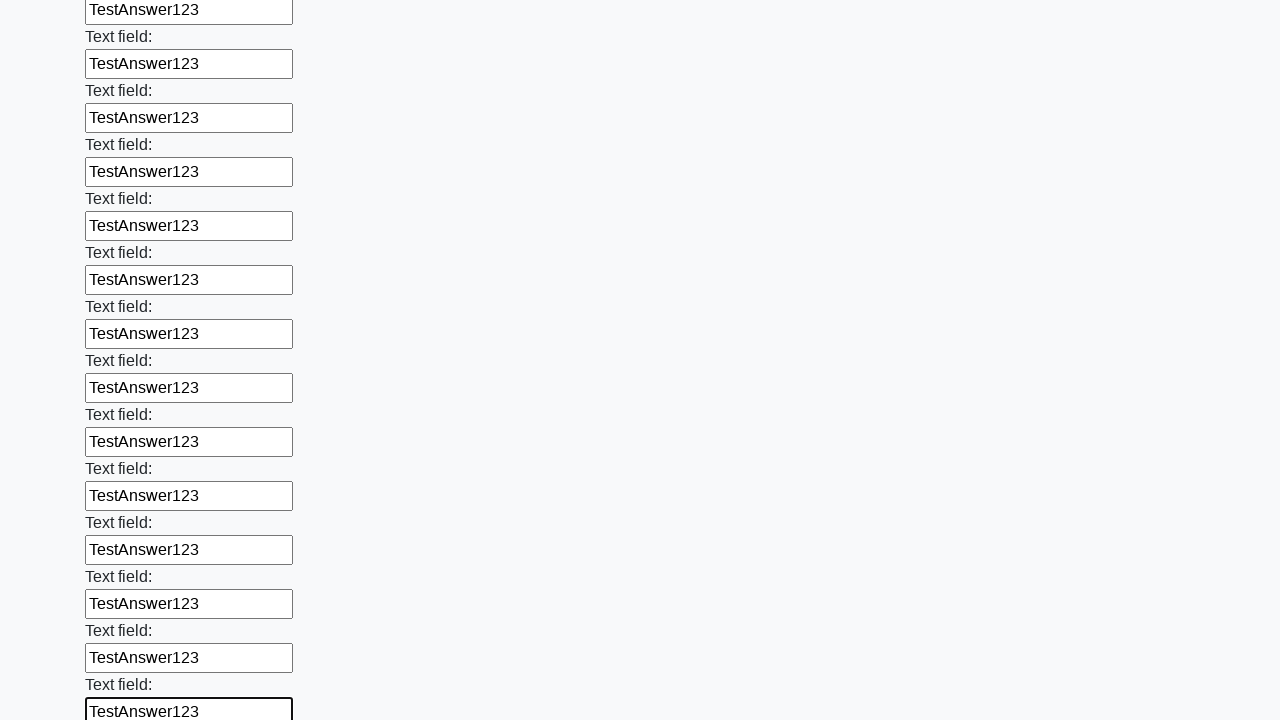

Filled input field with 'TestAnswer123' on input >> nth=81
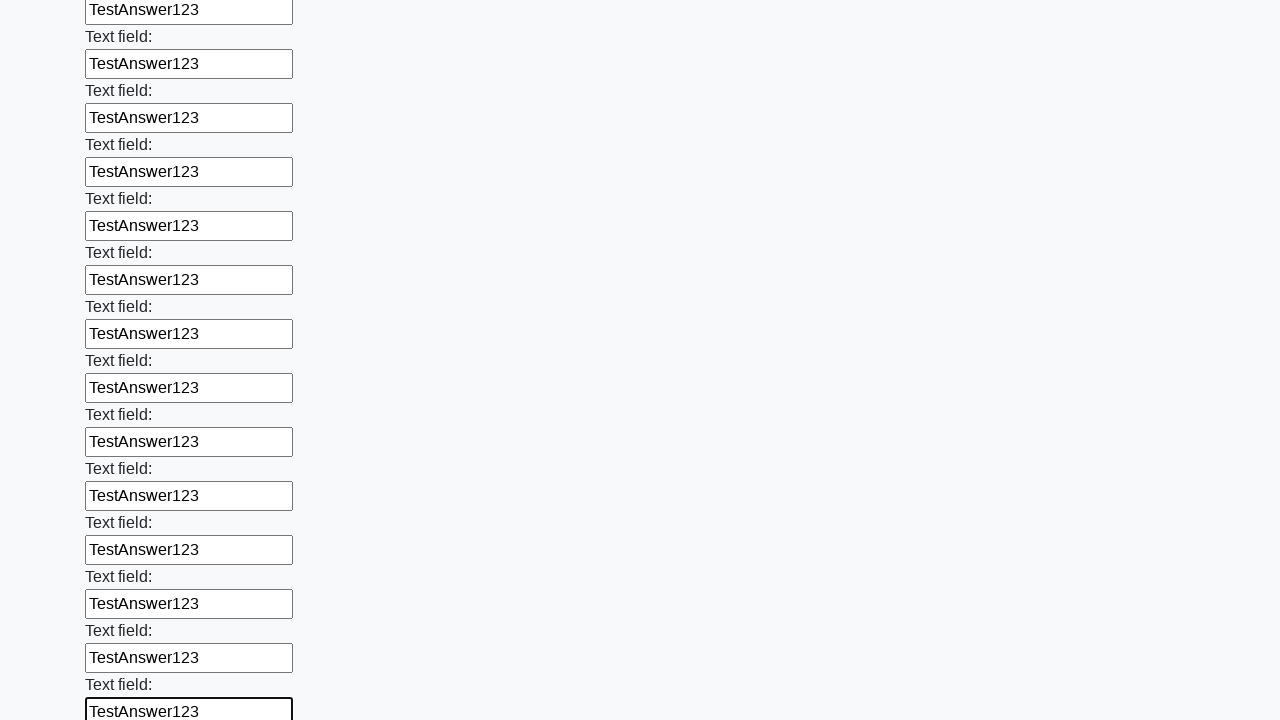

Filled input field with 'TestAnswer123' on input >> nth=82
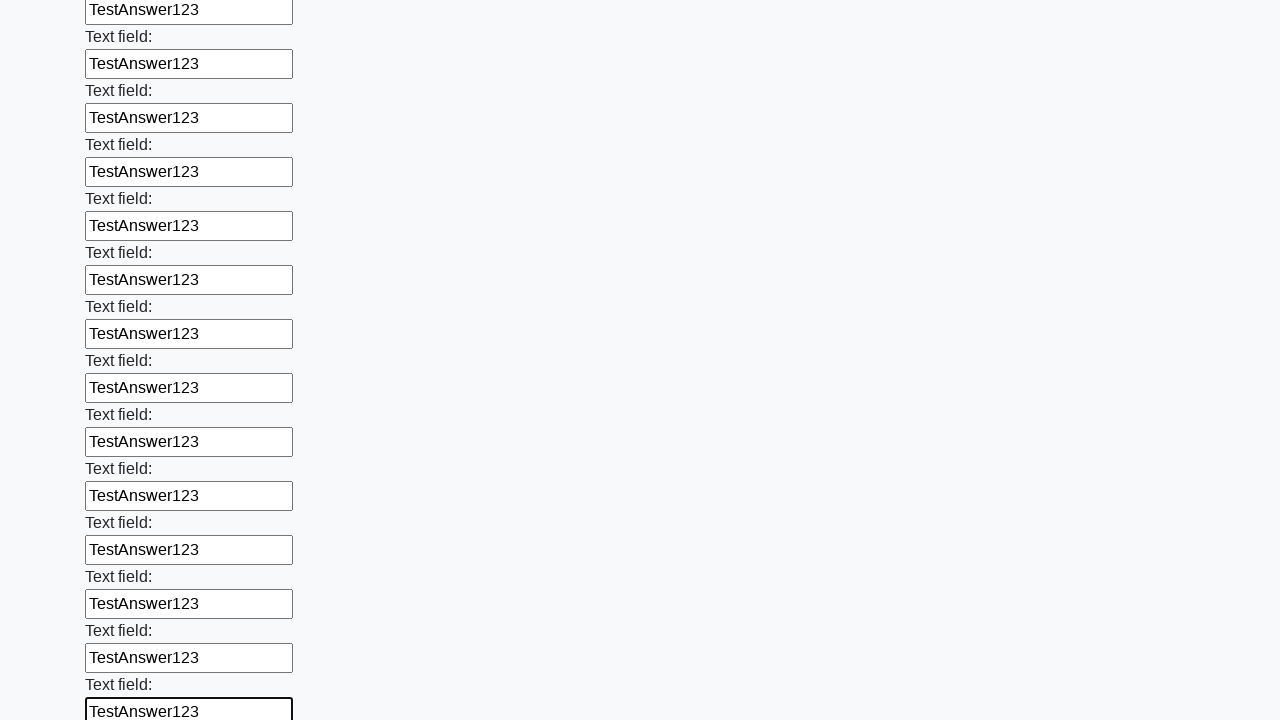

Filled input field with 'TestAnswer123' on input >> nth=83
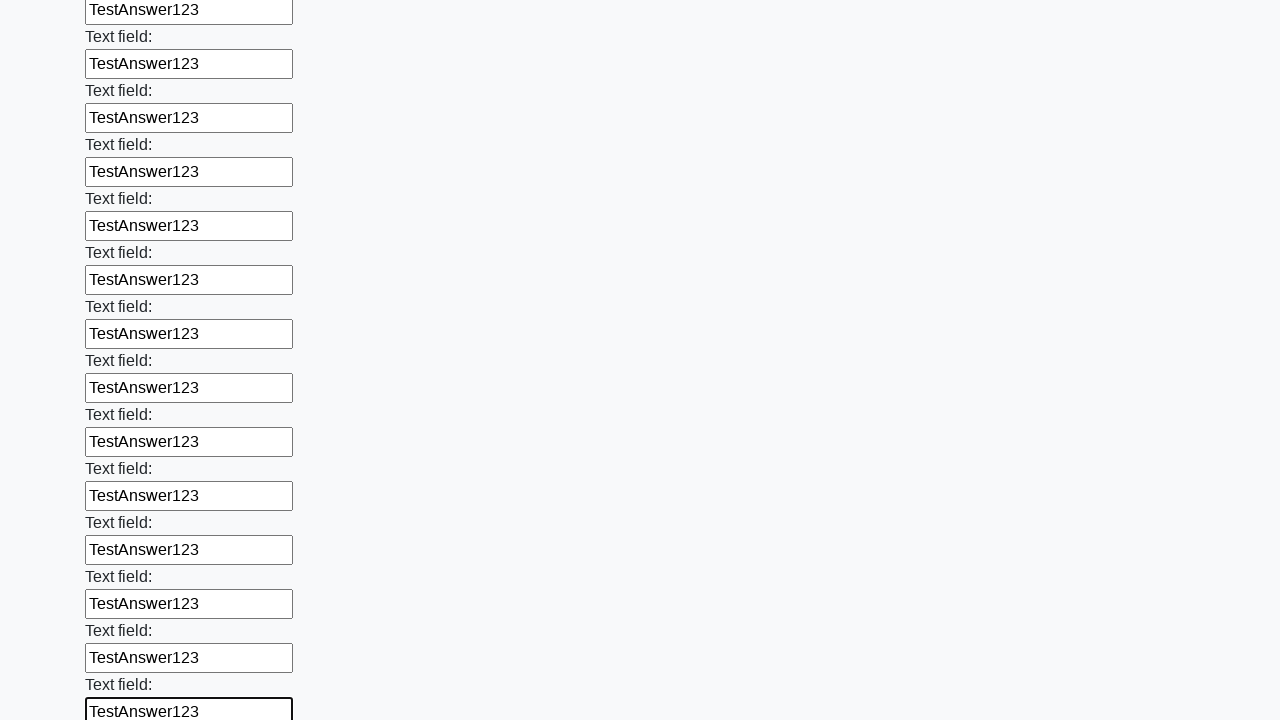

Filled input field with 'TestAnswer123' on input >> nth=84
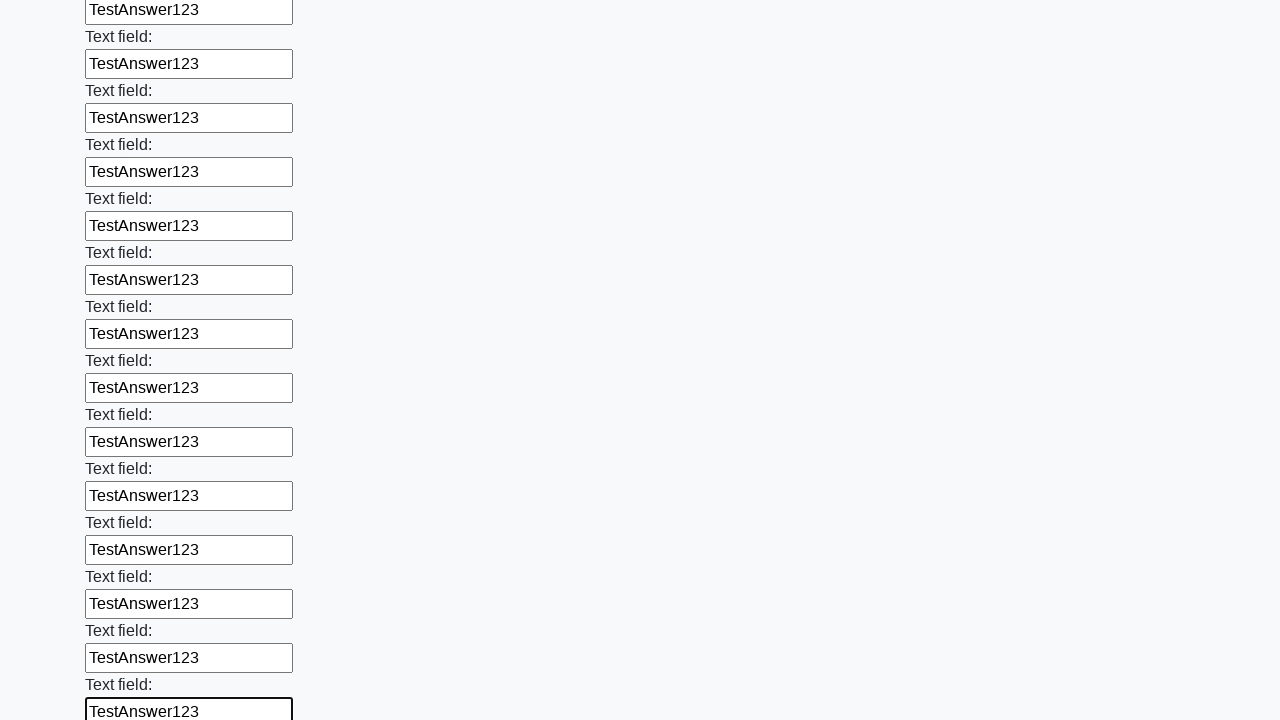

Filled input field with 'TestAnswer123' on input >> nth=85
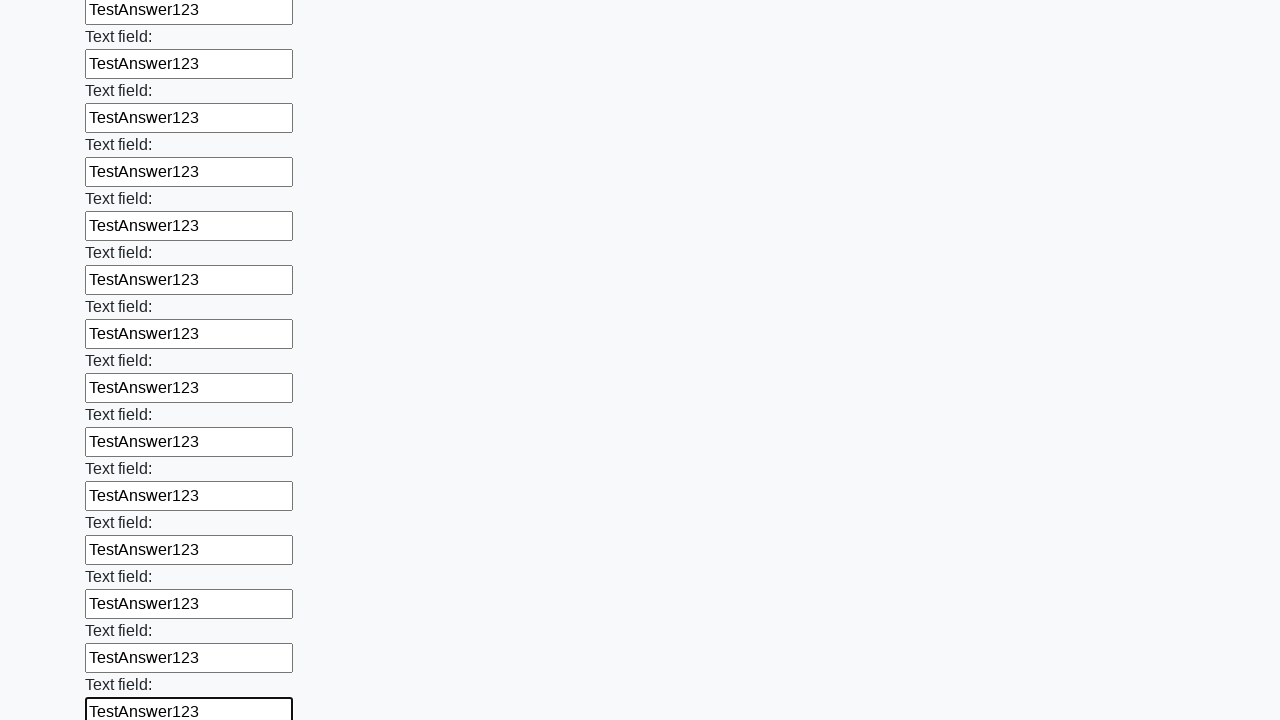

Filled input field with 'TestAnswer123' on input >> nth=86
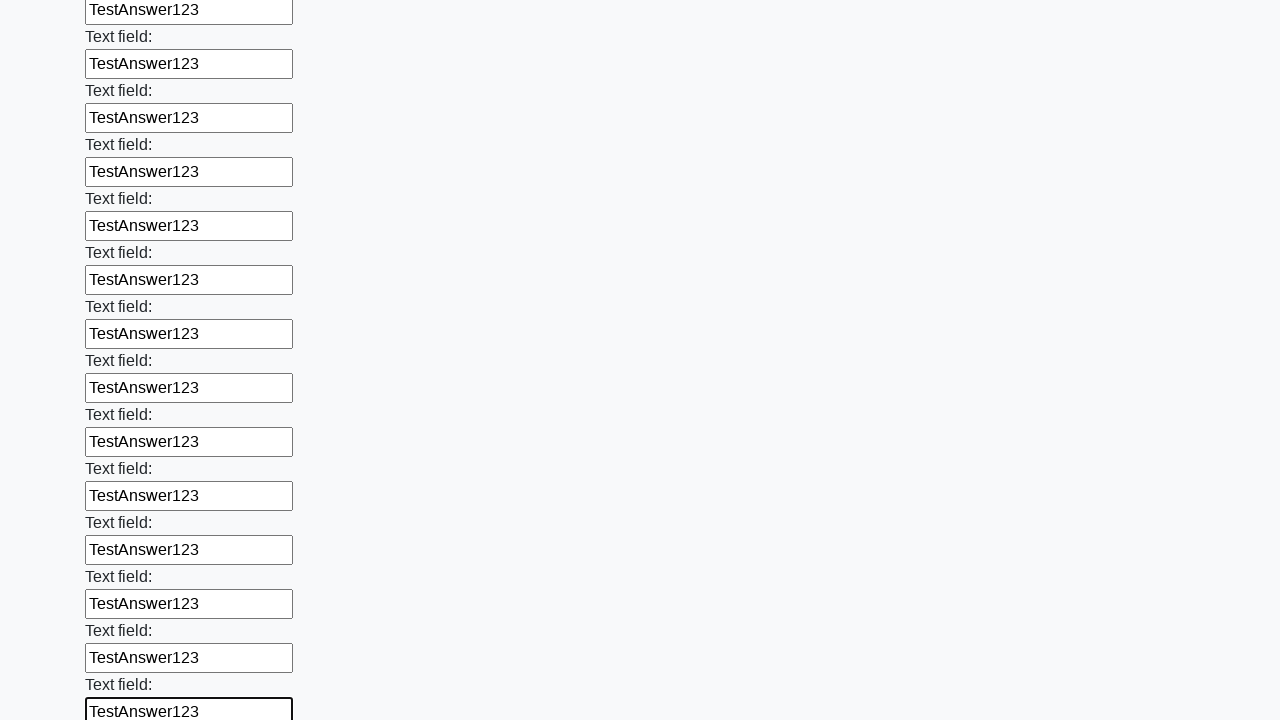

Filled input field with 'TestAnswer123' on input >> nth=87
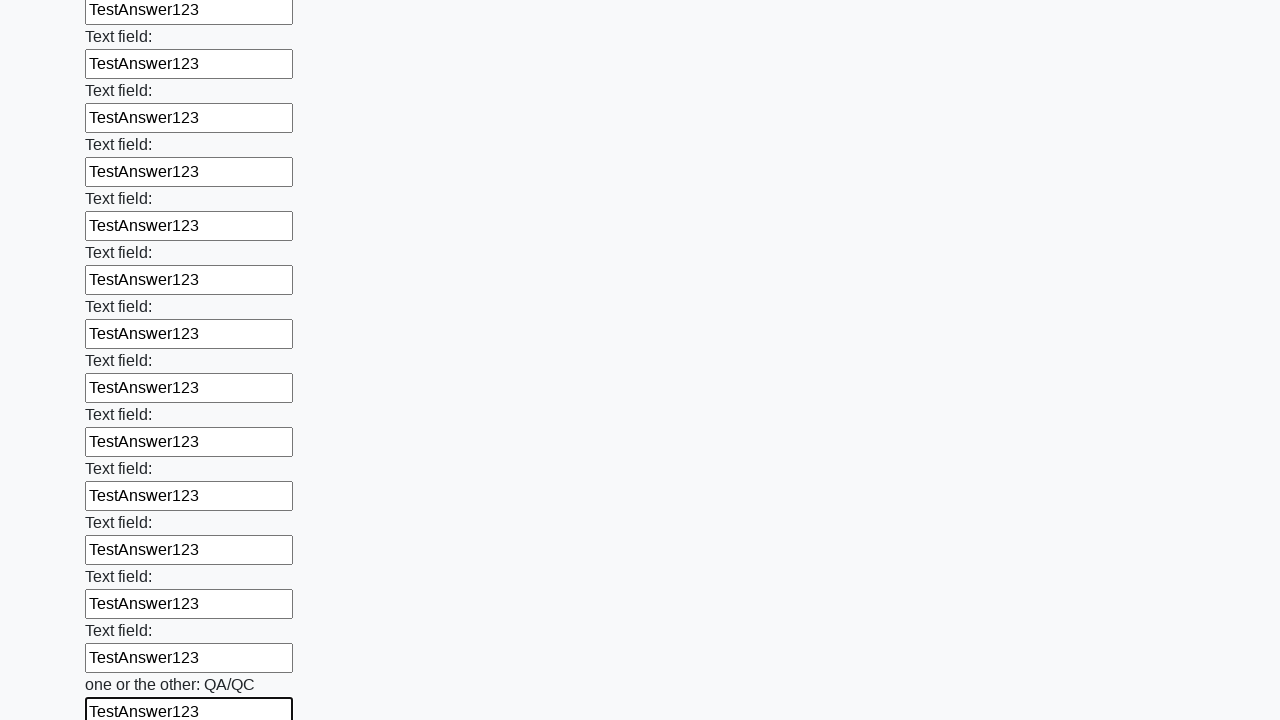

Filled input field with 'TestAnswer123' on input >> nth=88
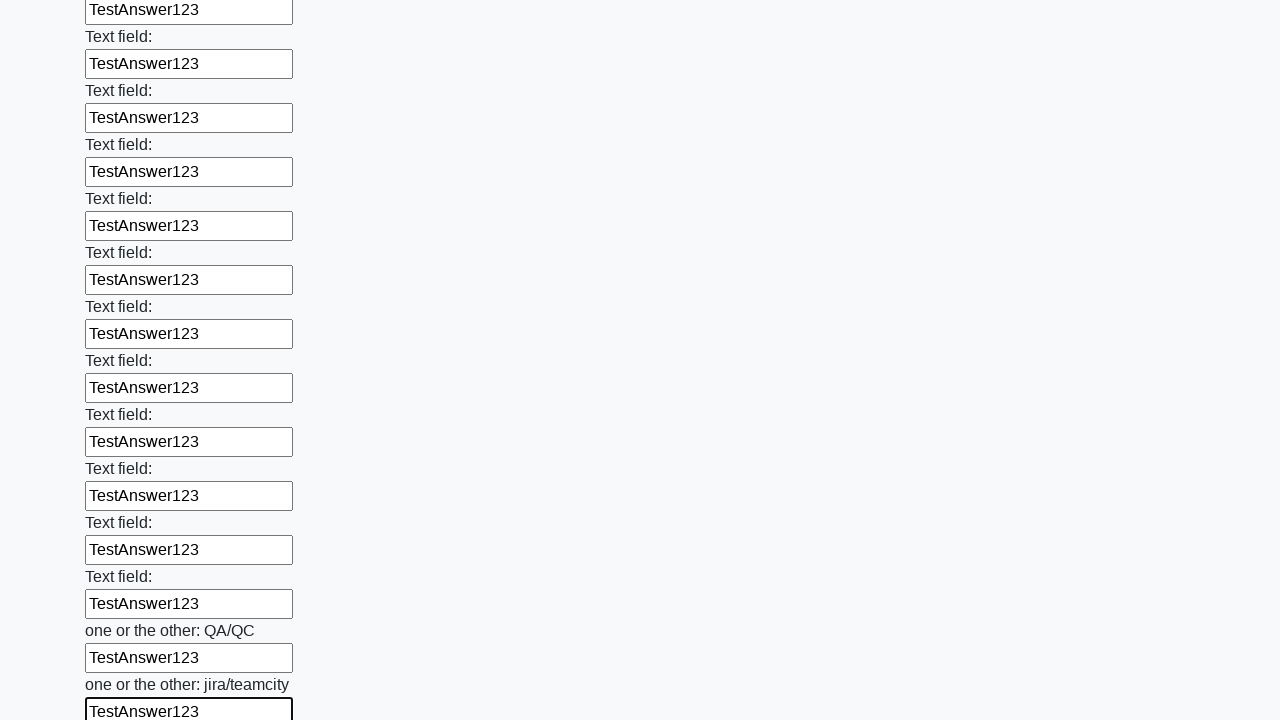

Filled input field with 'TestAnswer123' on input >> nth=89
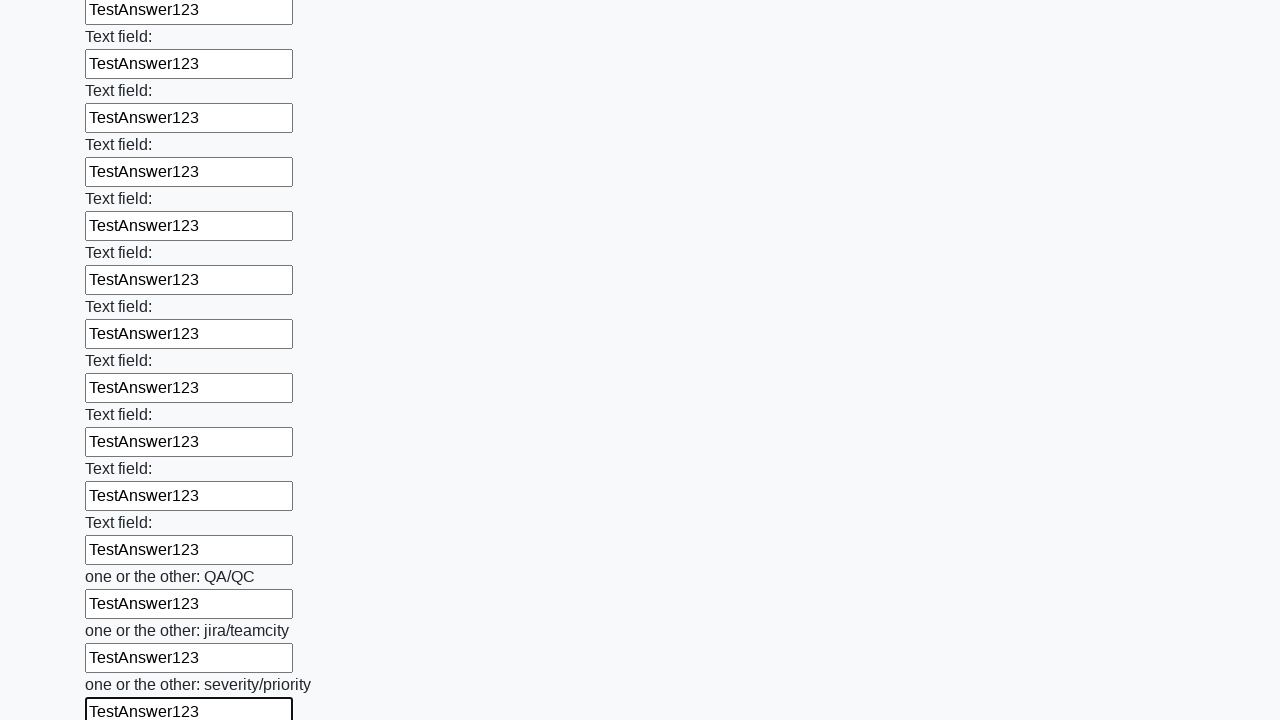

Filled input field with 'TestAnswer123' on input >> nth=90
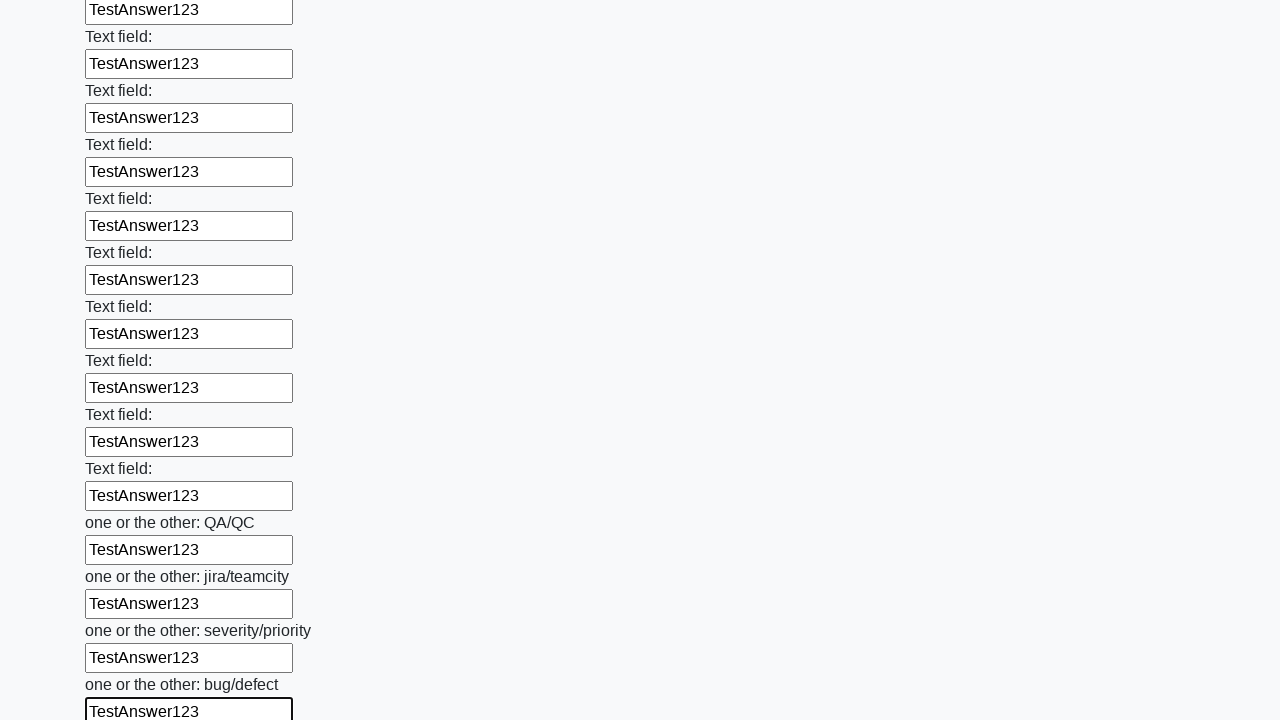

Filled input field with 'TestAnswer123' on input >> nth=91
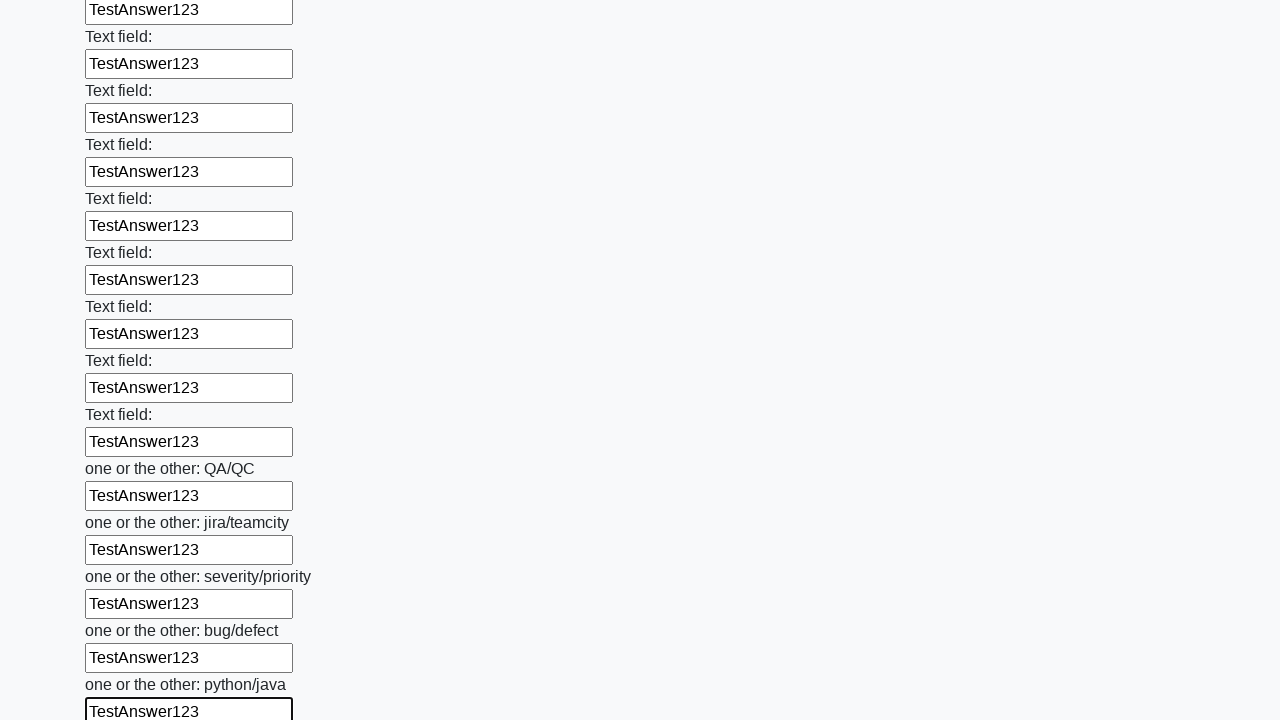

Filled input field with 'TestAnswer123' on input >> nth=92
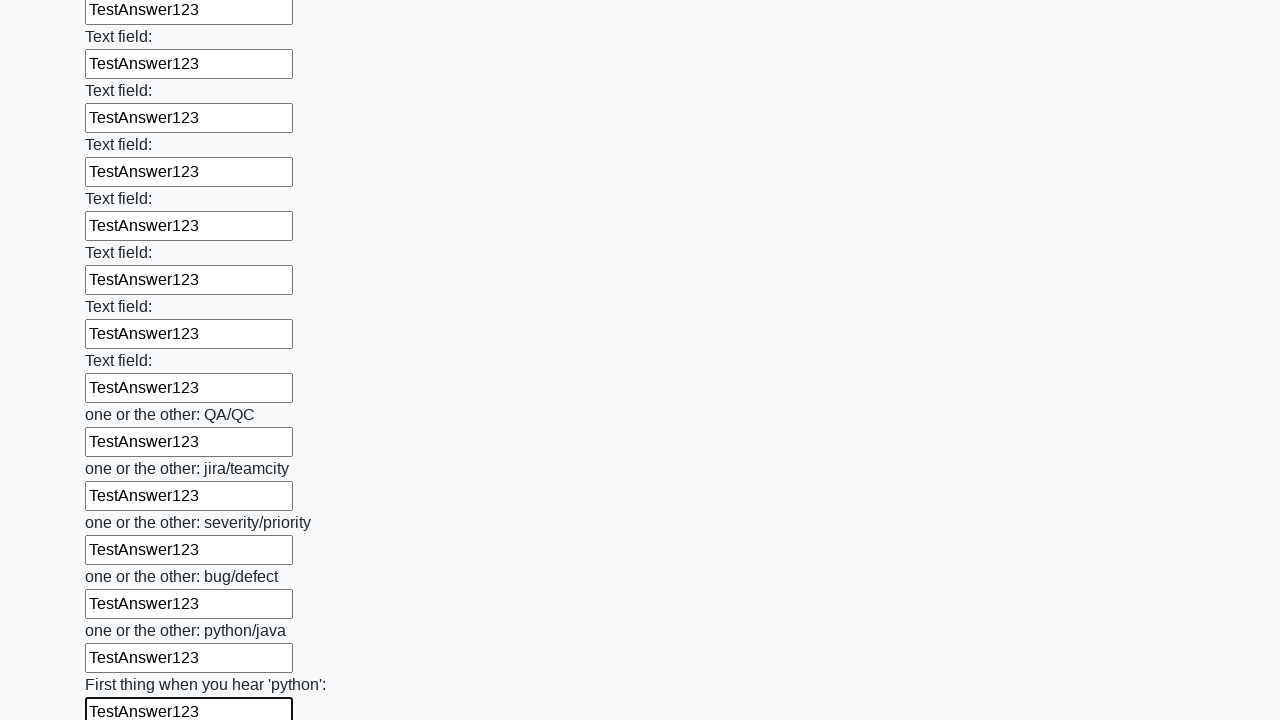

Filled input field with 'TestAnswer123' on input >> nth=93
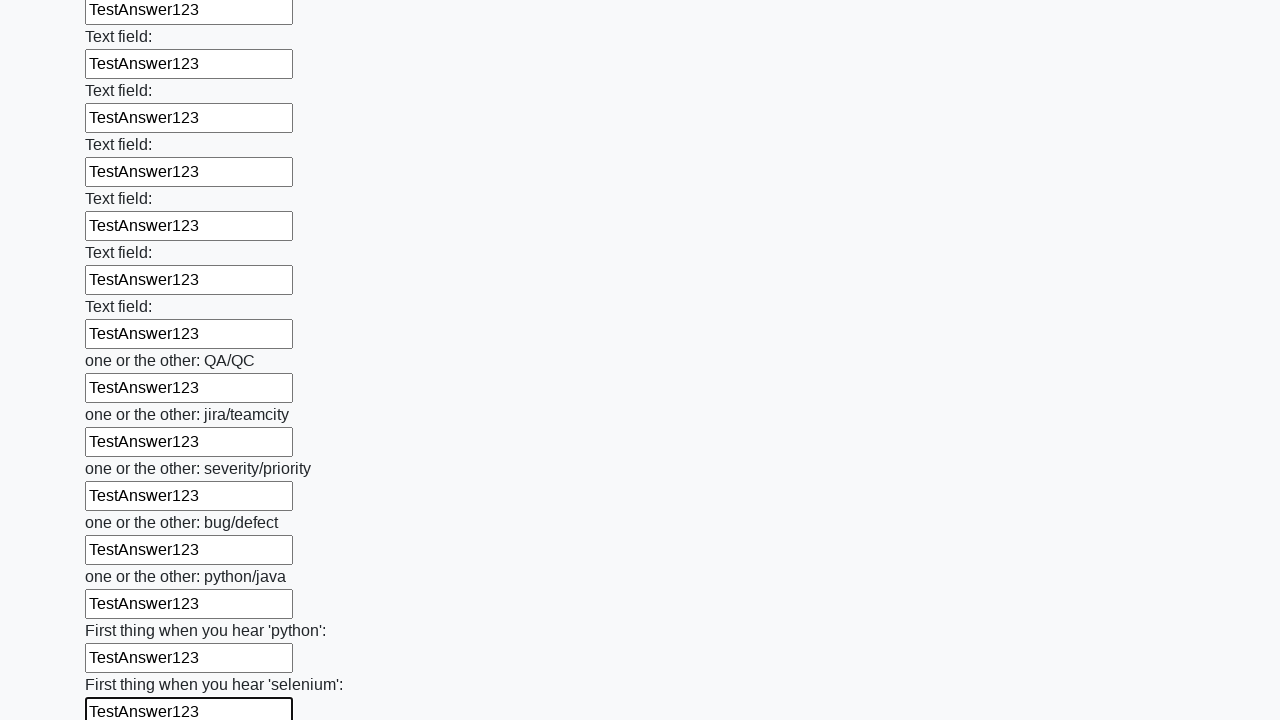

Filled input field with 'TestAnswer123' on input >> nth=94
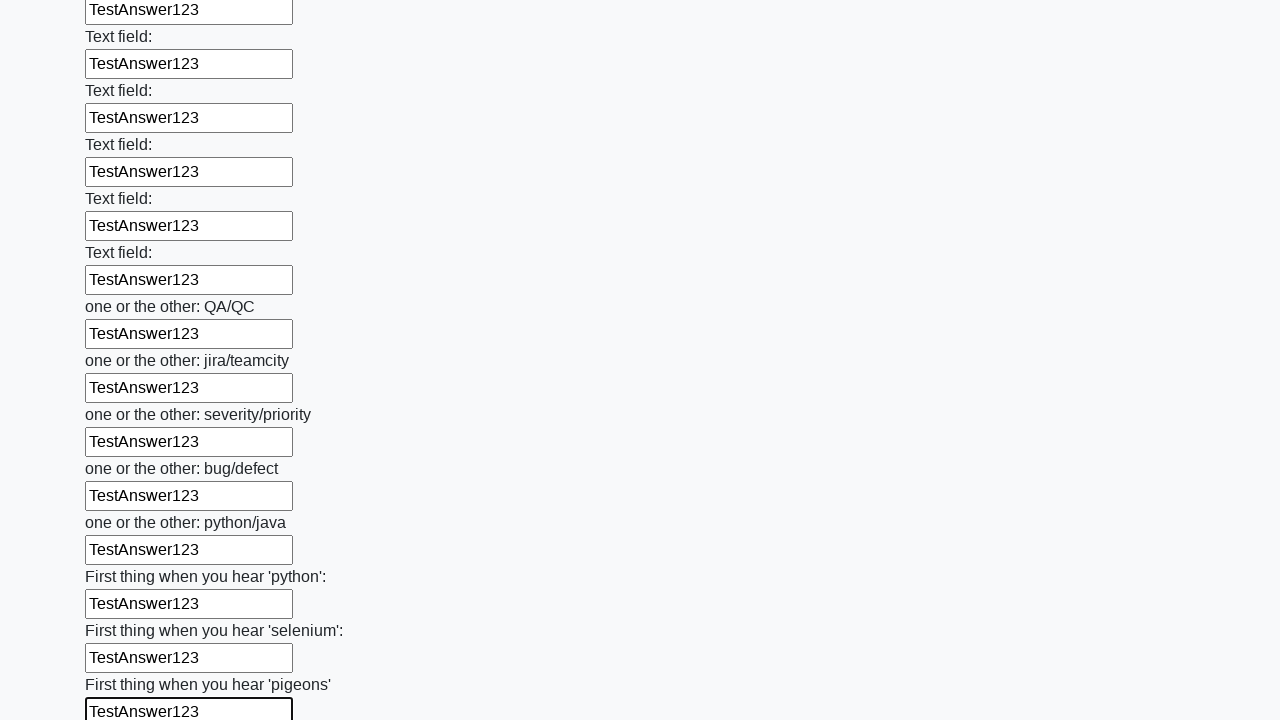

Filled input field with 'TestAnswer123' on input >> nth=95
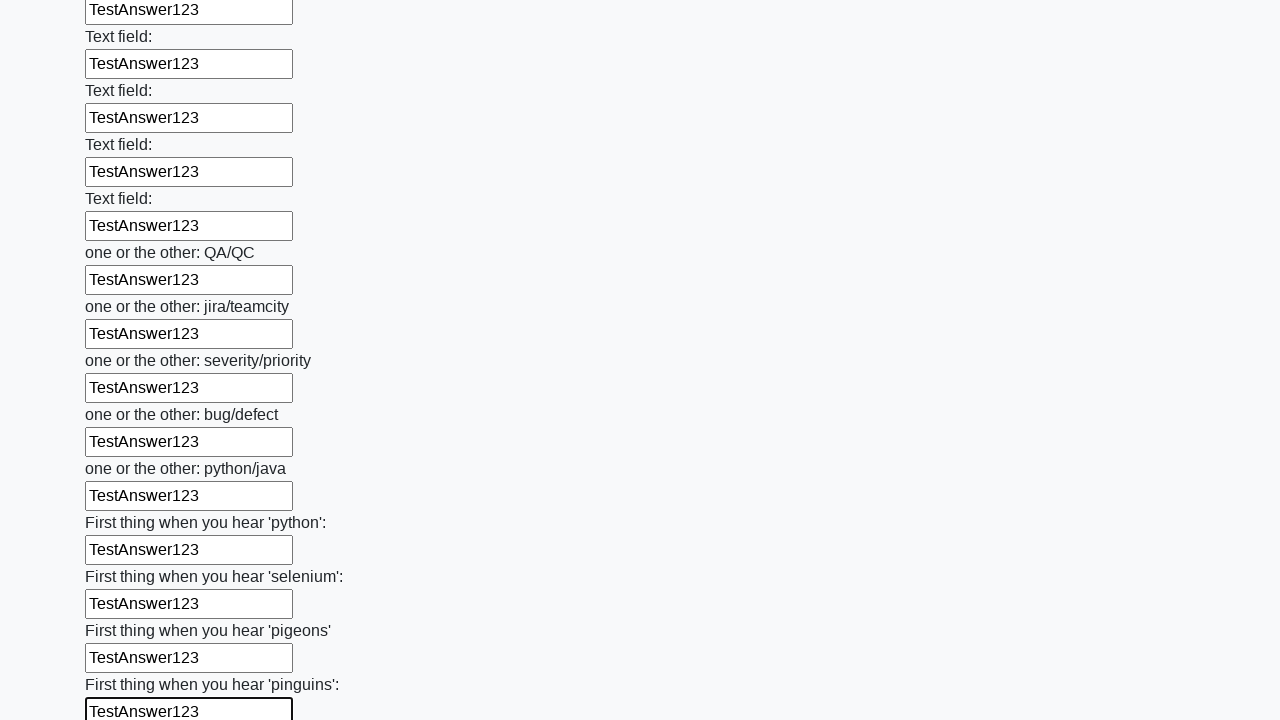

Filled input field with 'TestAnswer123' on input >> nth=96
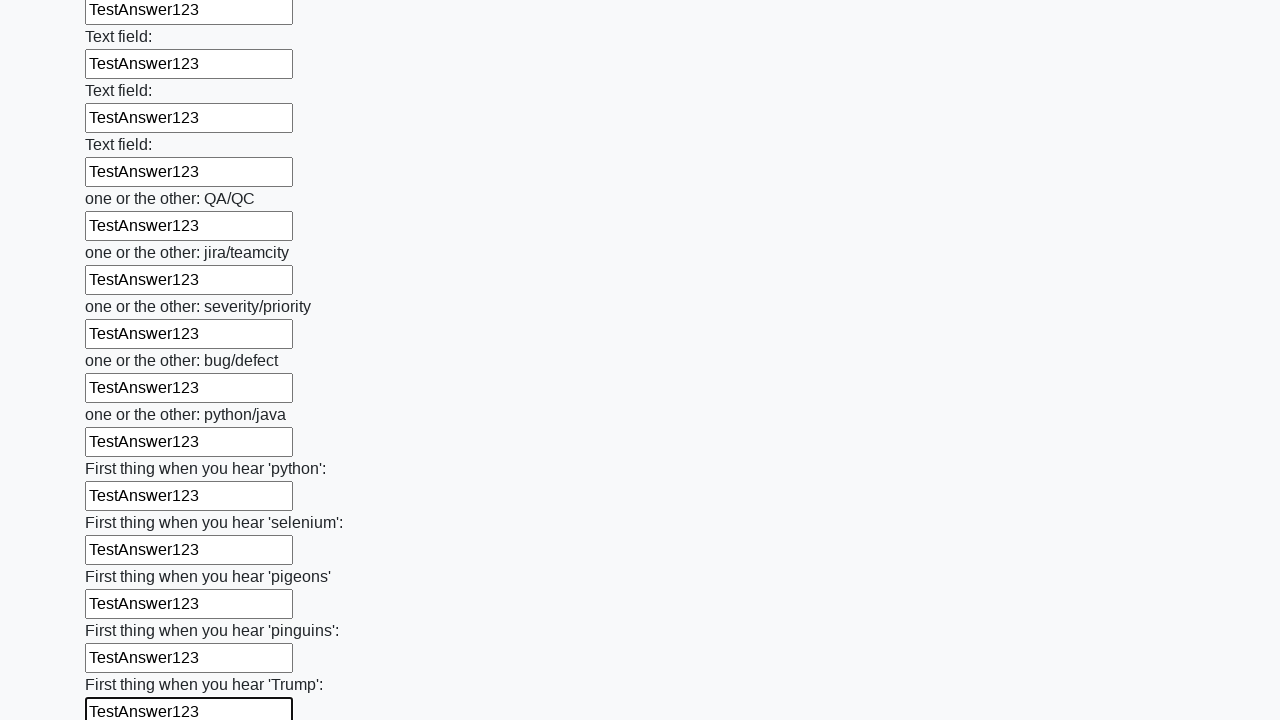

Filled input field with 'TestAnswer123' on input >> nth=97
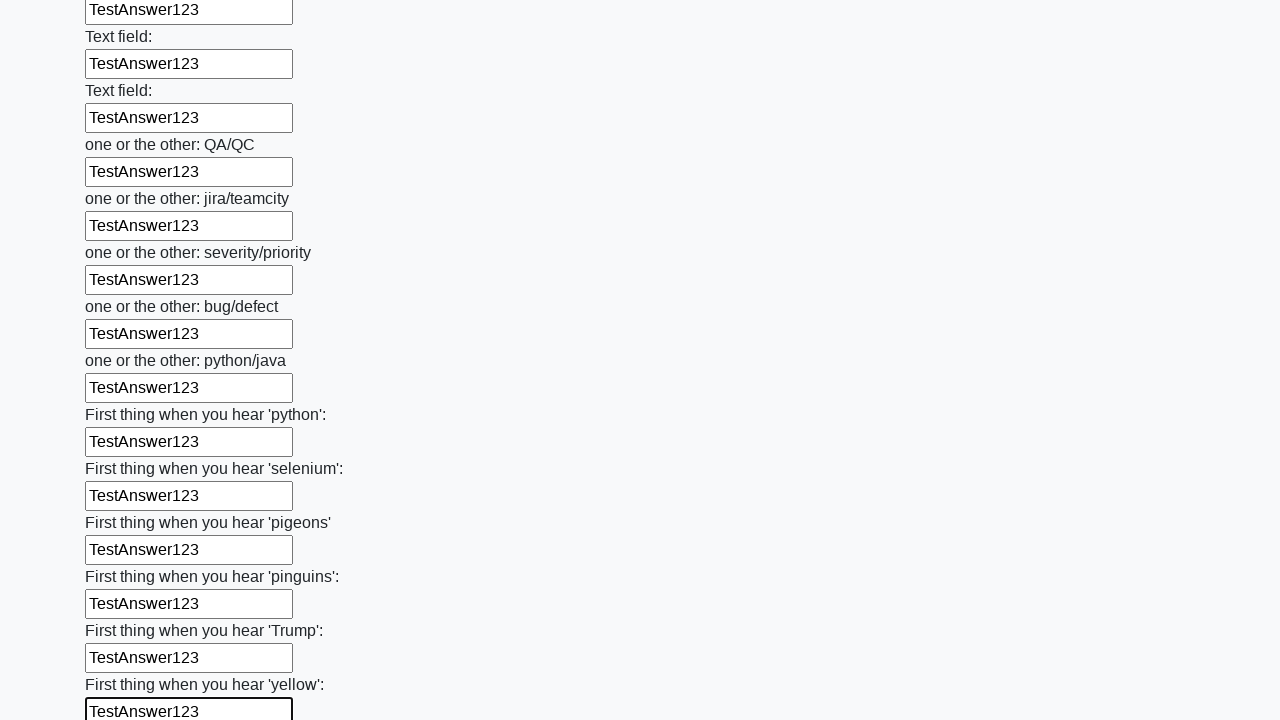

Filled input field with 'TestAnswer123' on input >> nth=98
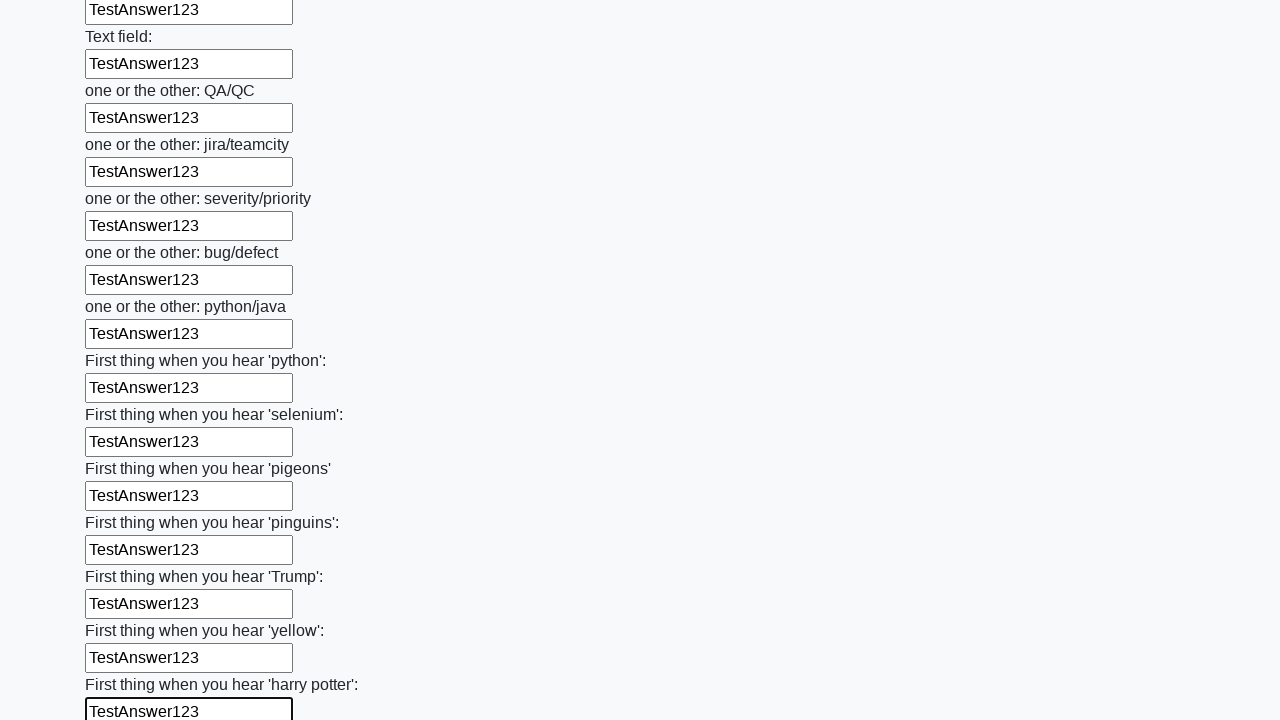

Filled input field with 'TestAnswer123' on input >> nth=99
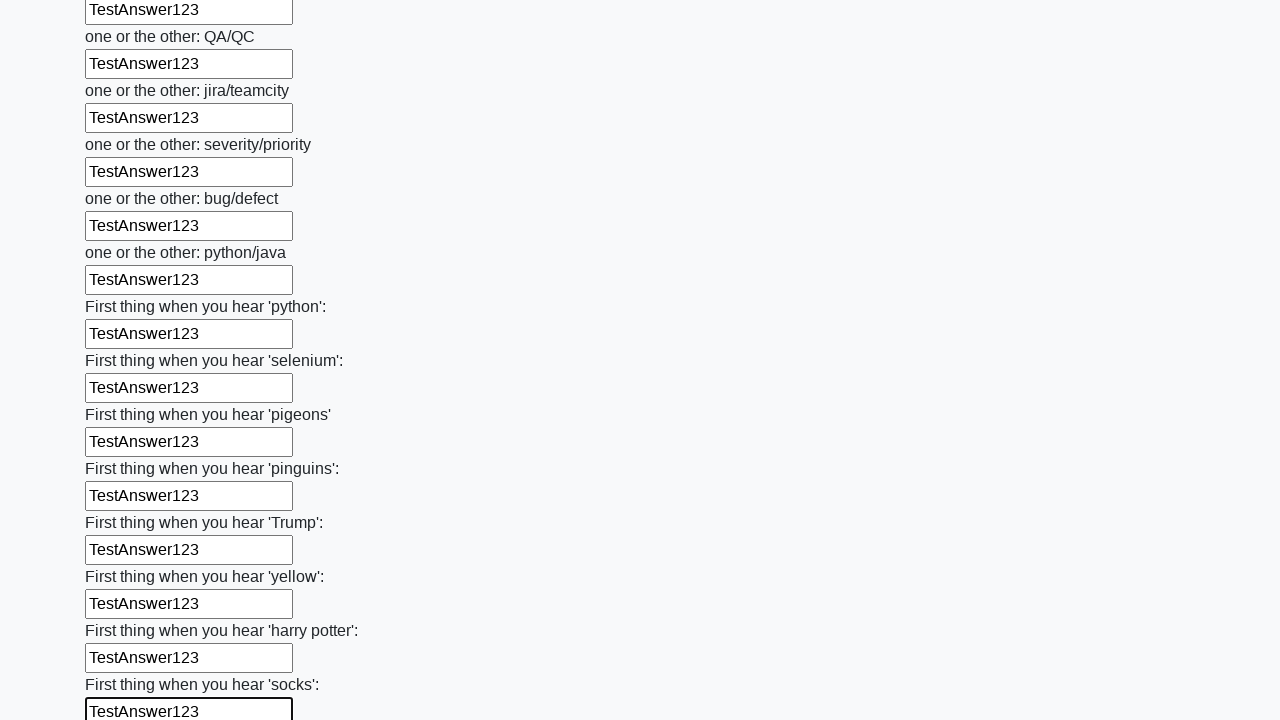

Clicked submit button to submit the form at (123, 611) on button.btn
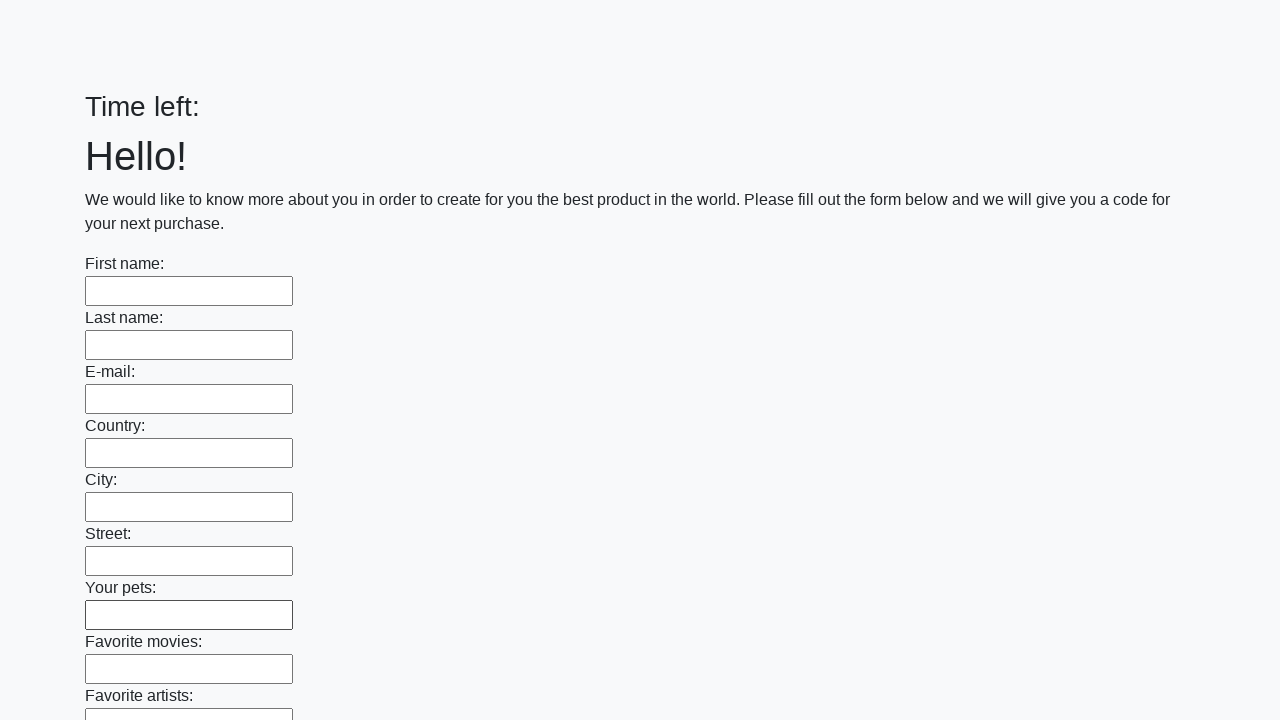

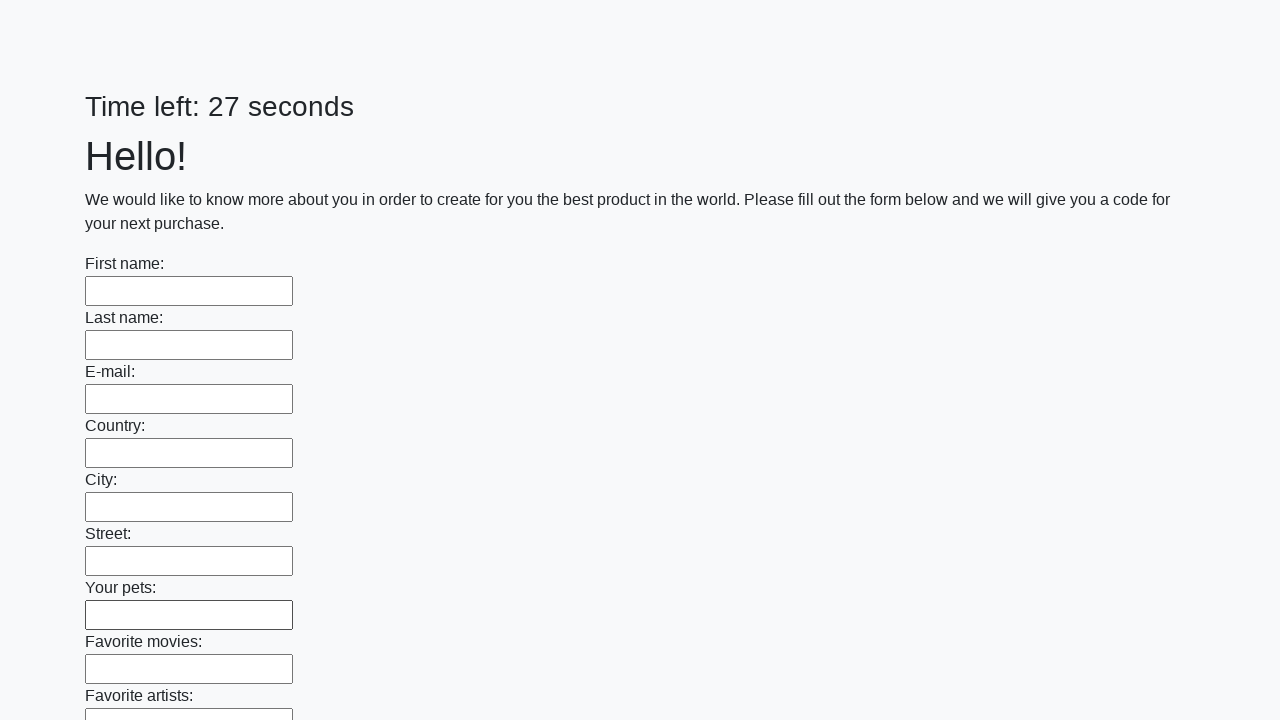